Tests filling out a large form by entering text into all text input fields and submitting the form

Starting URL: http://suninjuly.github.io/huge_form.html

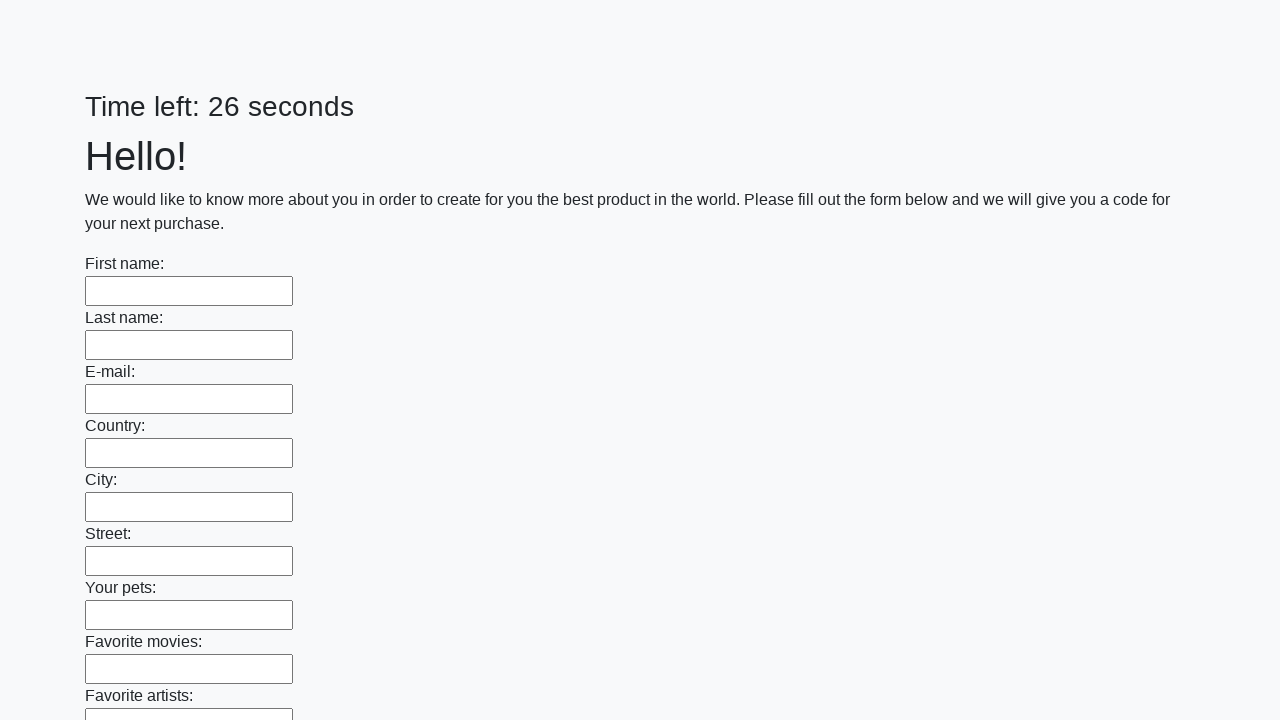

Navigated to huge form test page
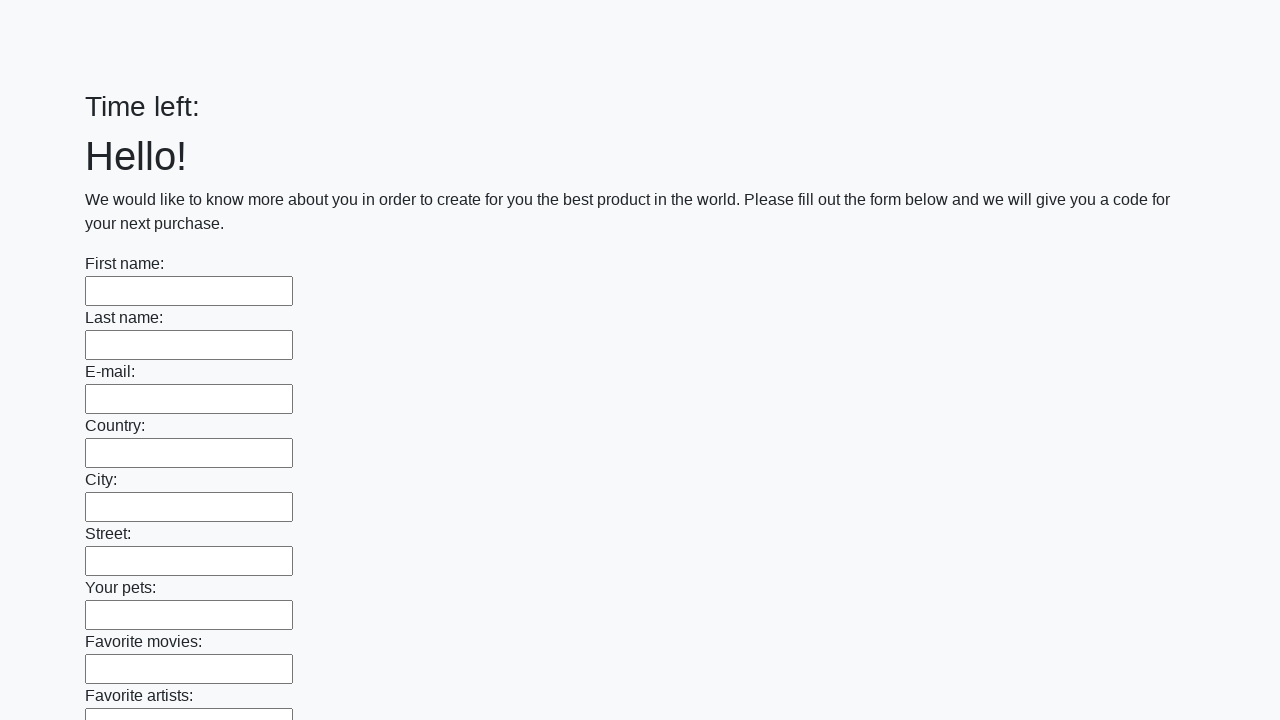

Located all text input fields on the form
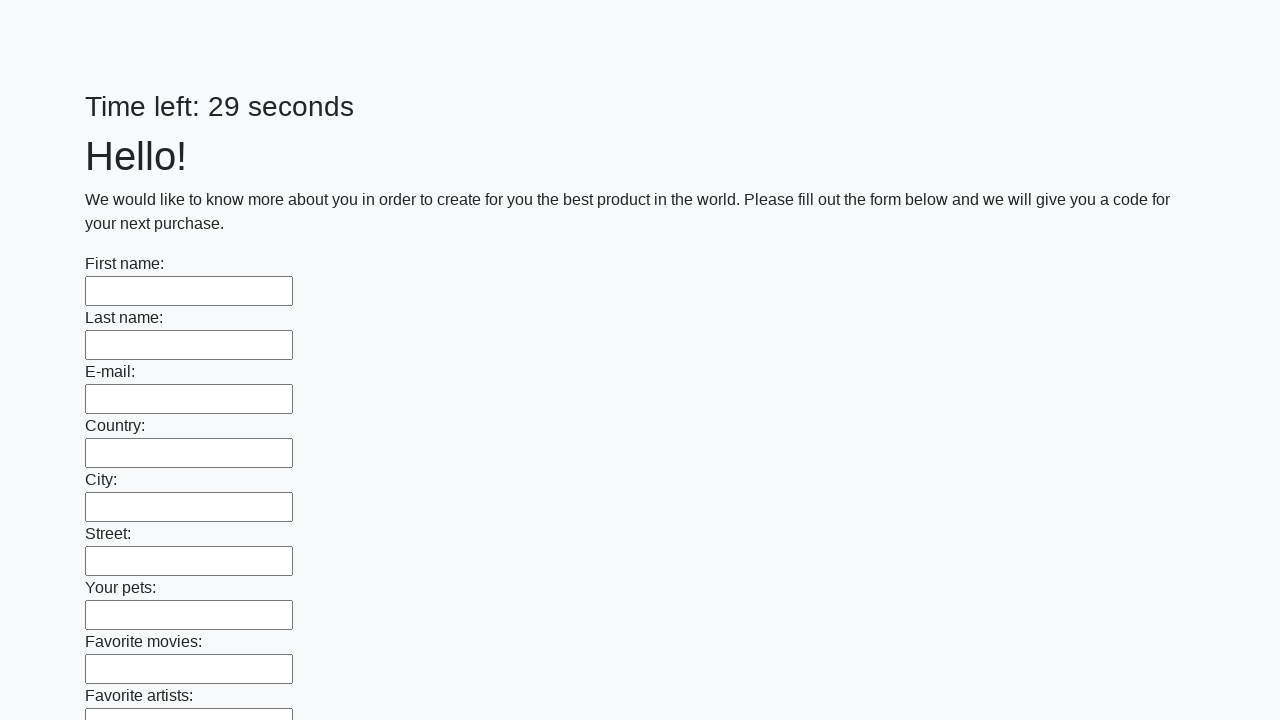

Filled a text input field with 'Мой ответ' on input[type='text'] >> nth=0
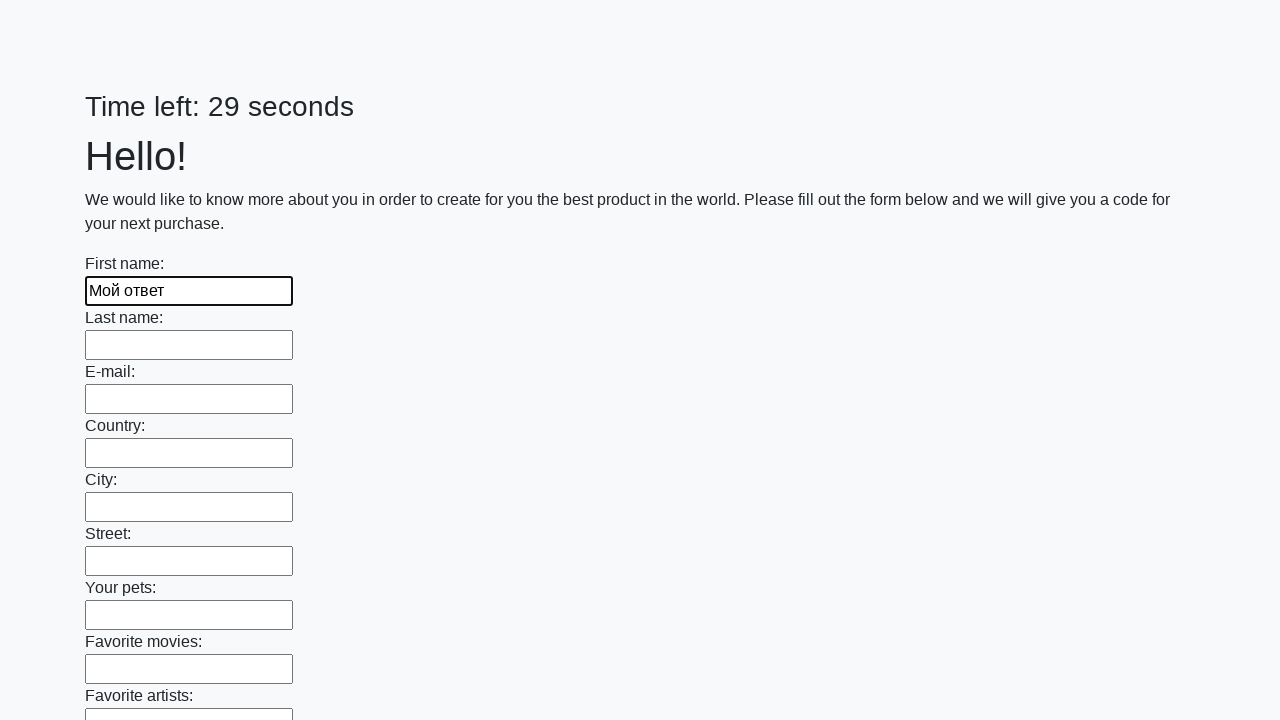

Filled a text input field with 'Мой ответ' on input[type='text'] >> nth=1
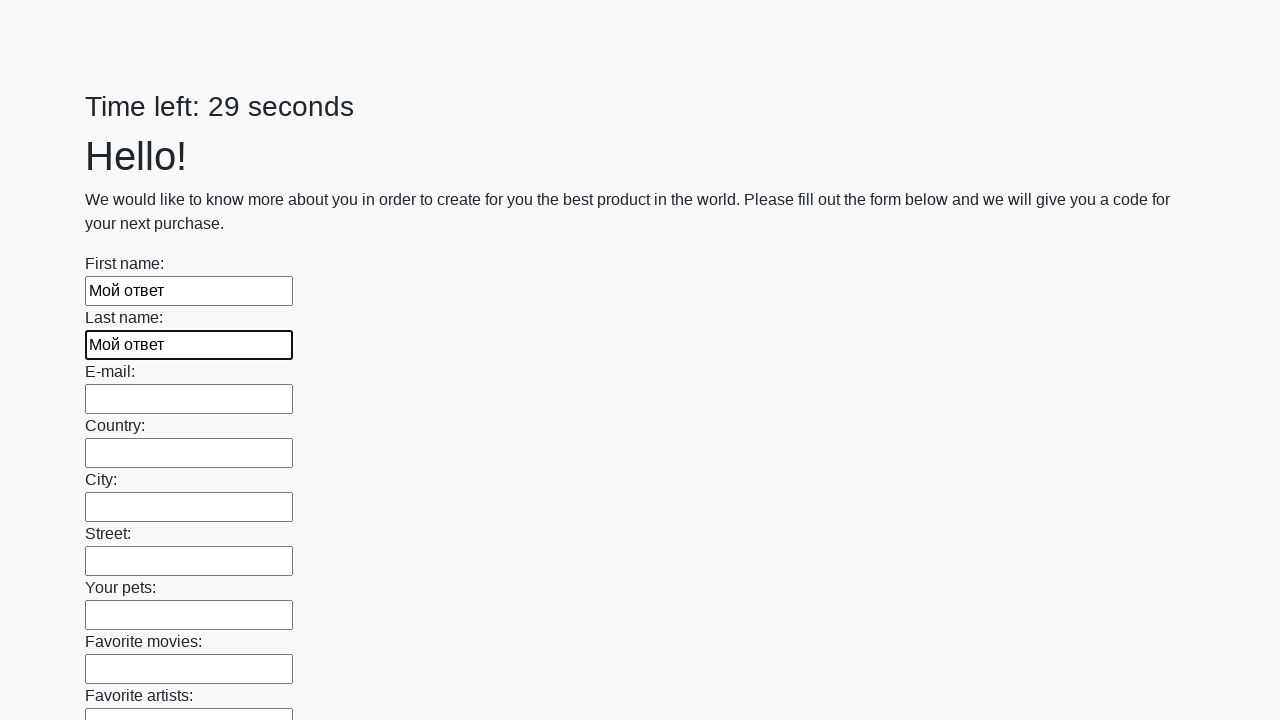

Filled a text input field with 'Мой ответ' on input[type='text'] >> nth=2
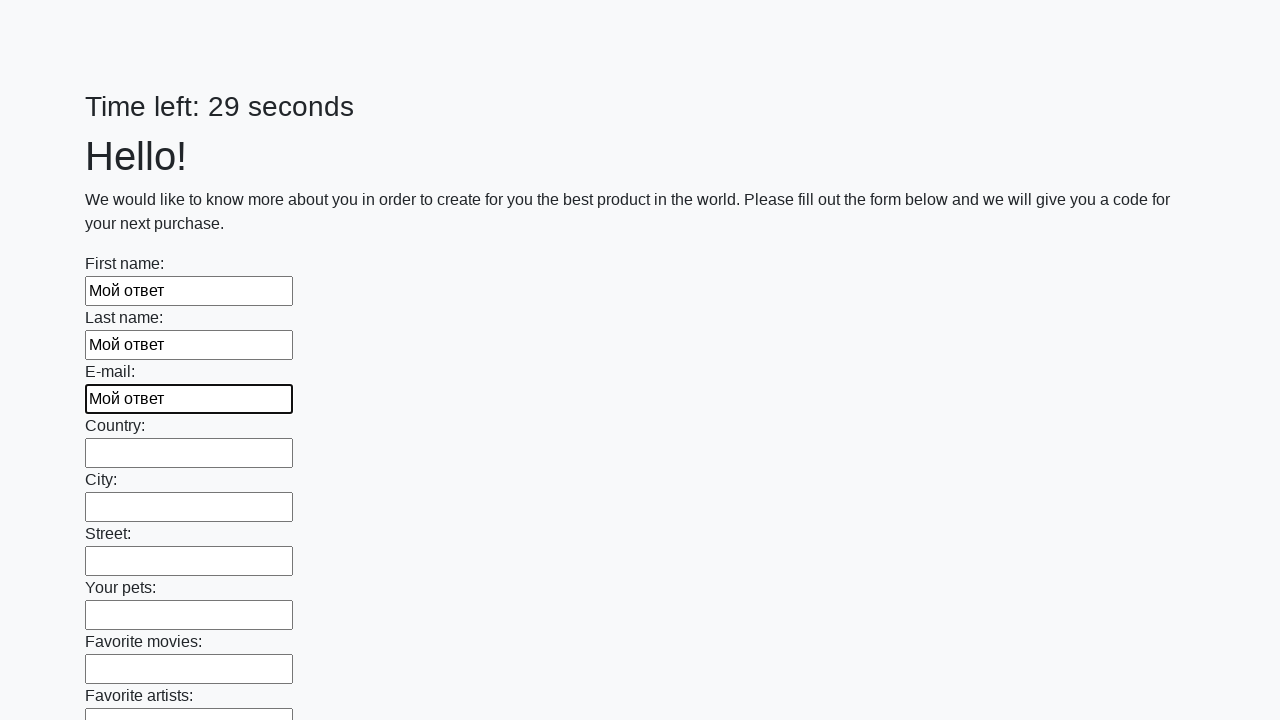

Filled a text input field with 'Мой ответ' on input[type='text'] >> nth=3
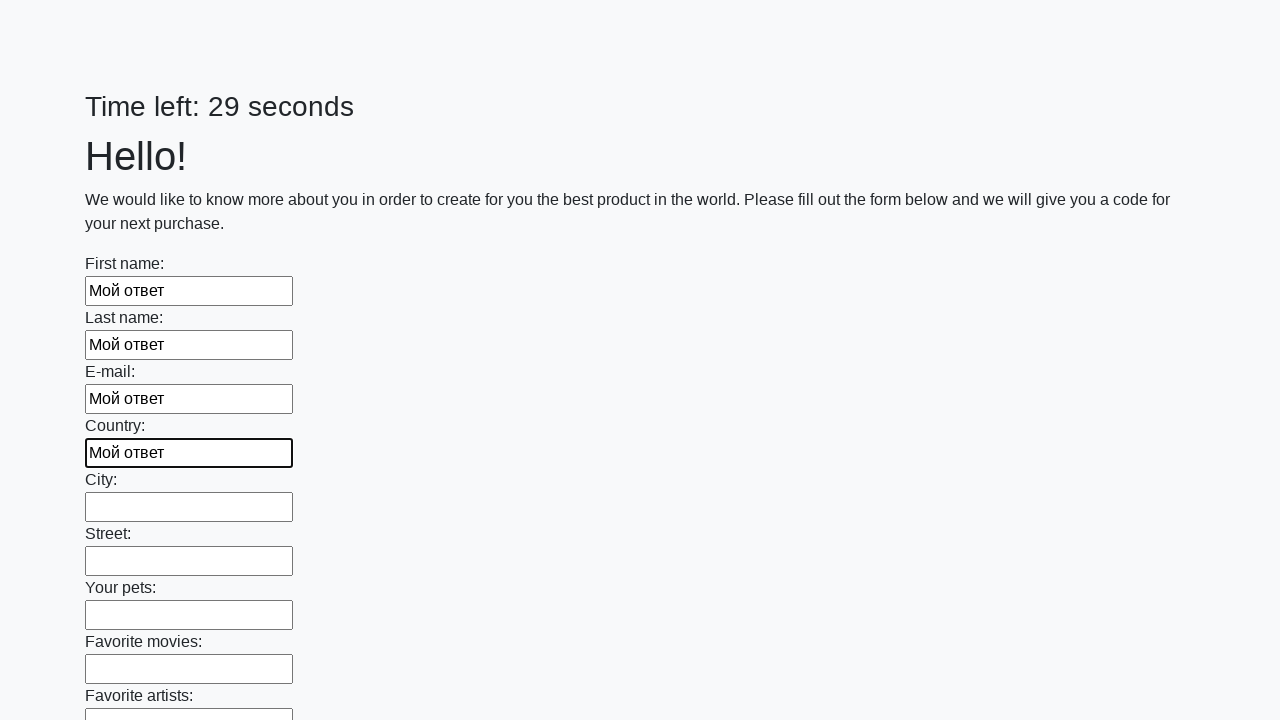

Filled a text input field with 'Мой ответ' on input[type='text'] >> nth=4
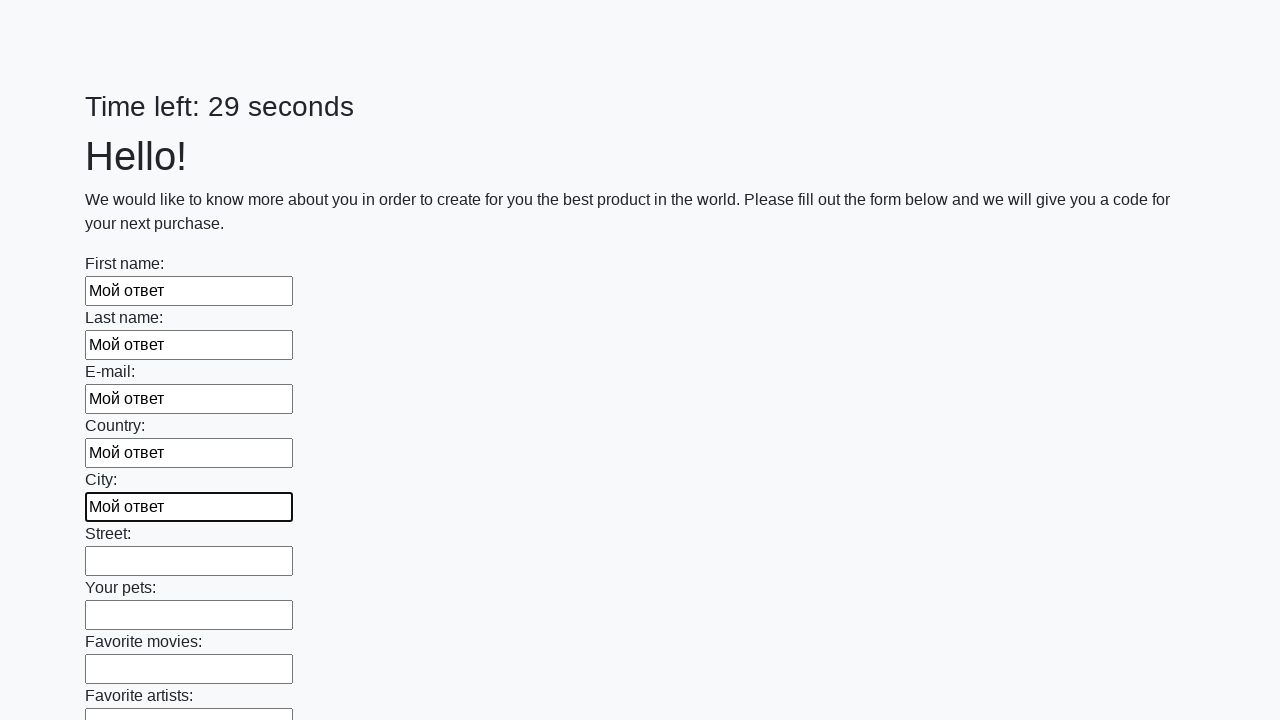

Filled a text input field with 'Мой ответ' on input[type='text'] >> nth=5
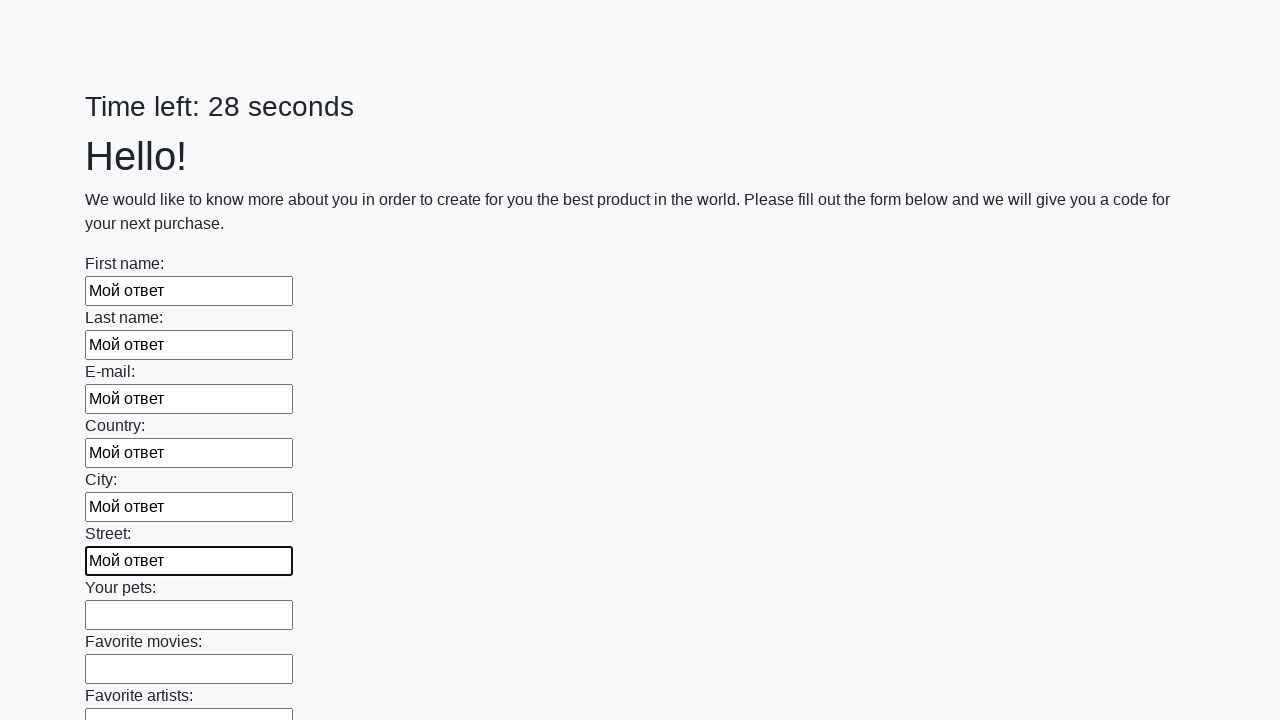

Filled a text input field with 'Мой ответ' on input[type='text'] >> nth=6
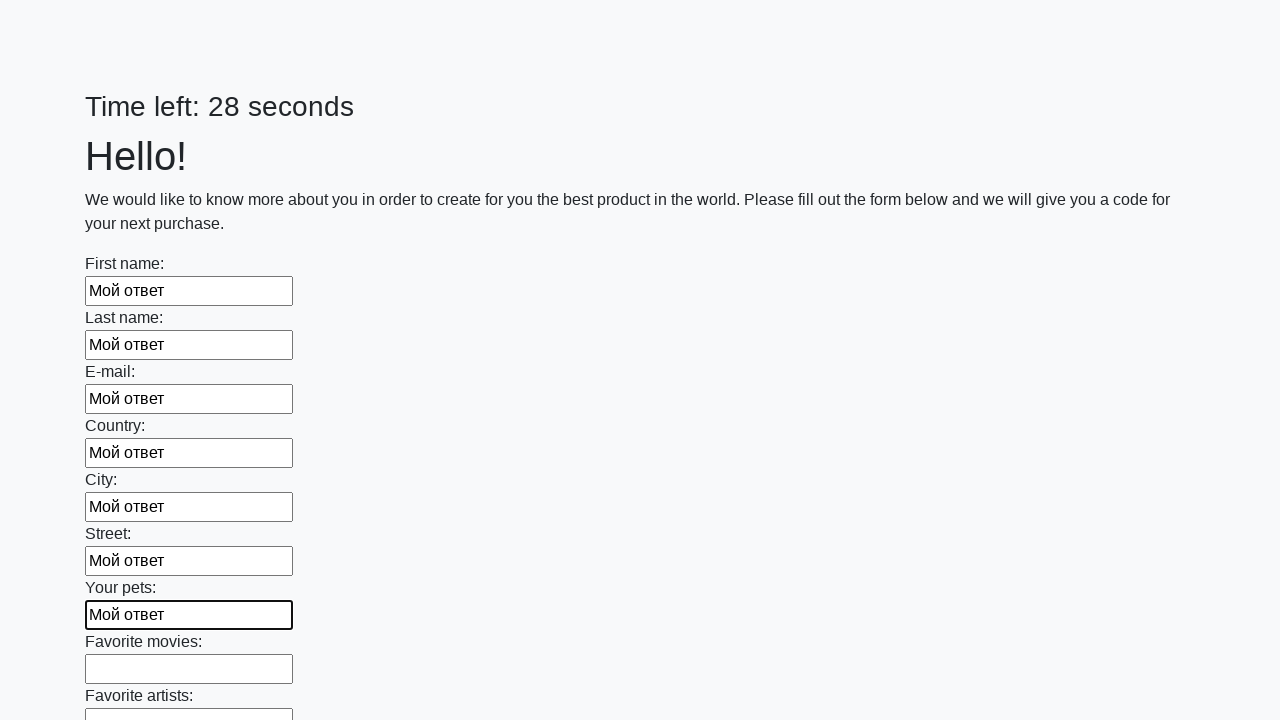

Filled a text input field with 'Мой ответ' on input[type='text'] >> nth=7
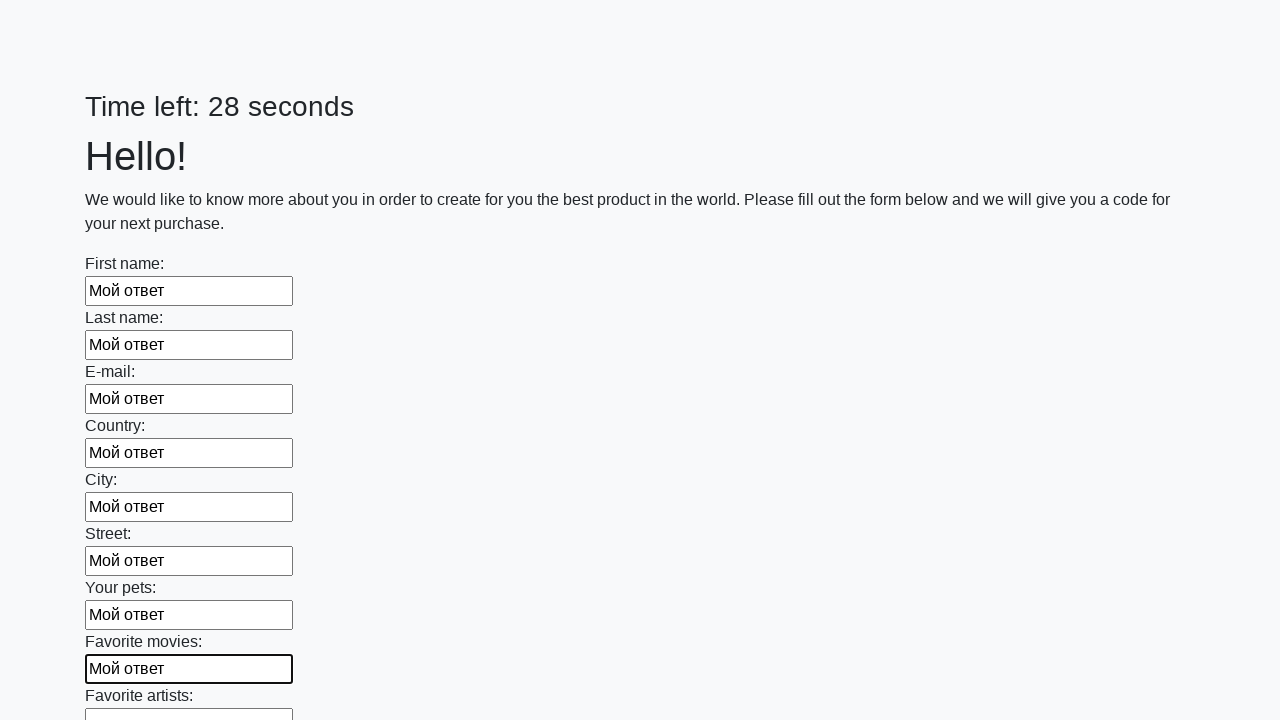

Filled a text input field with 'Мой ответ' on input[type='text'] >> nth=8
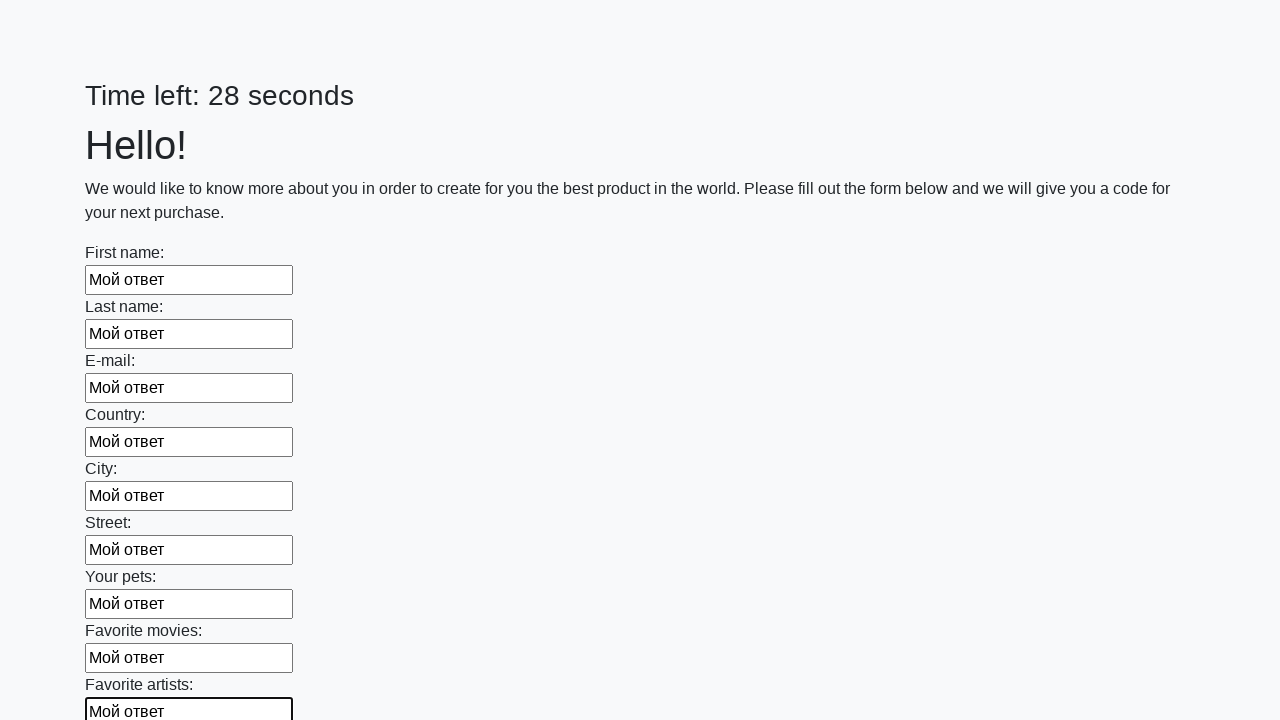

Filled a text input field with 'Мой ответ' on input[type='text'] >> nth=9
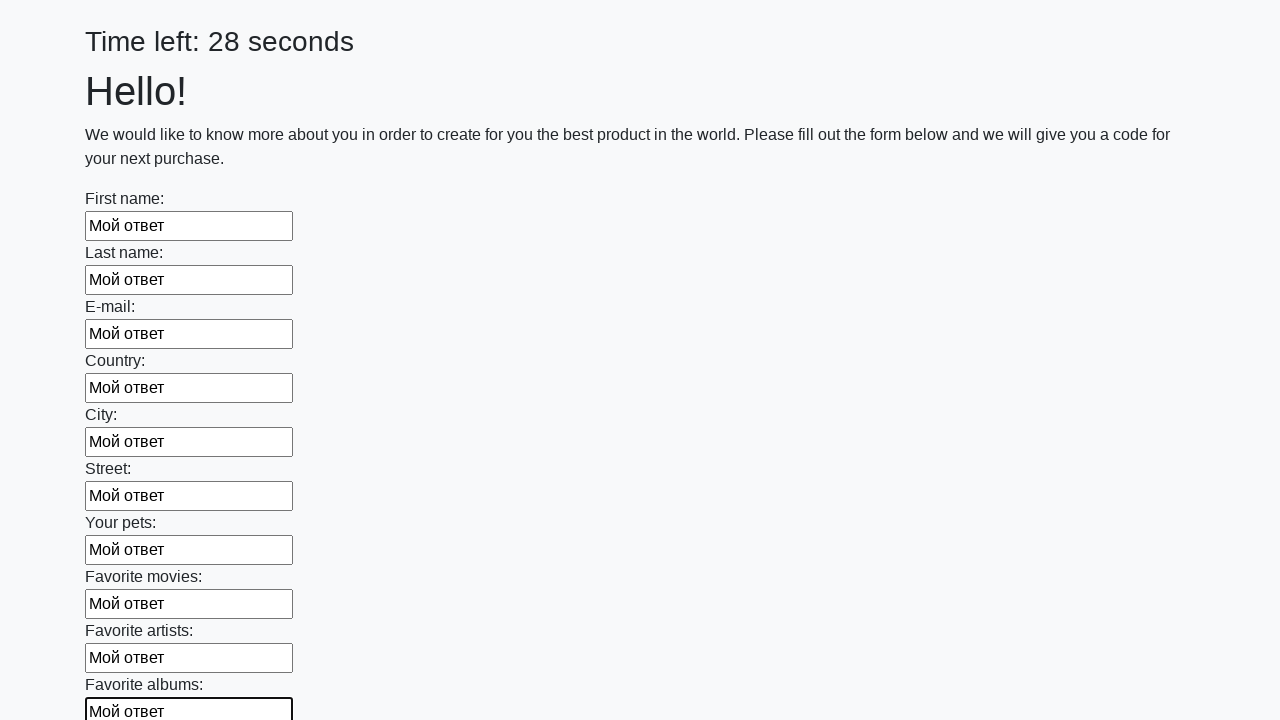

Filled a text input field with 'Мой ответ' on input[type='text'] >> nth=10
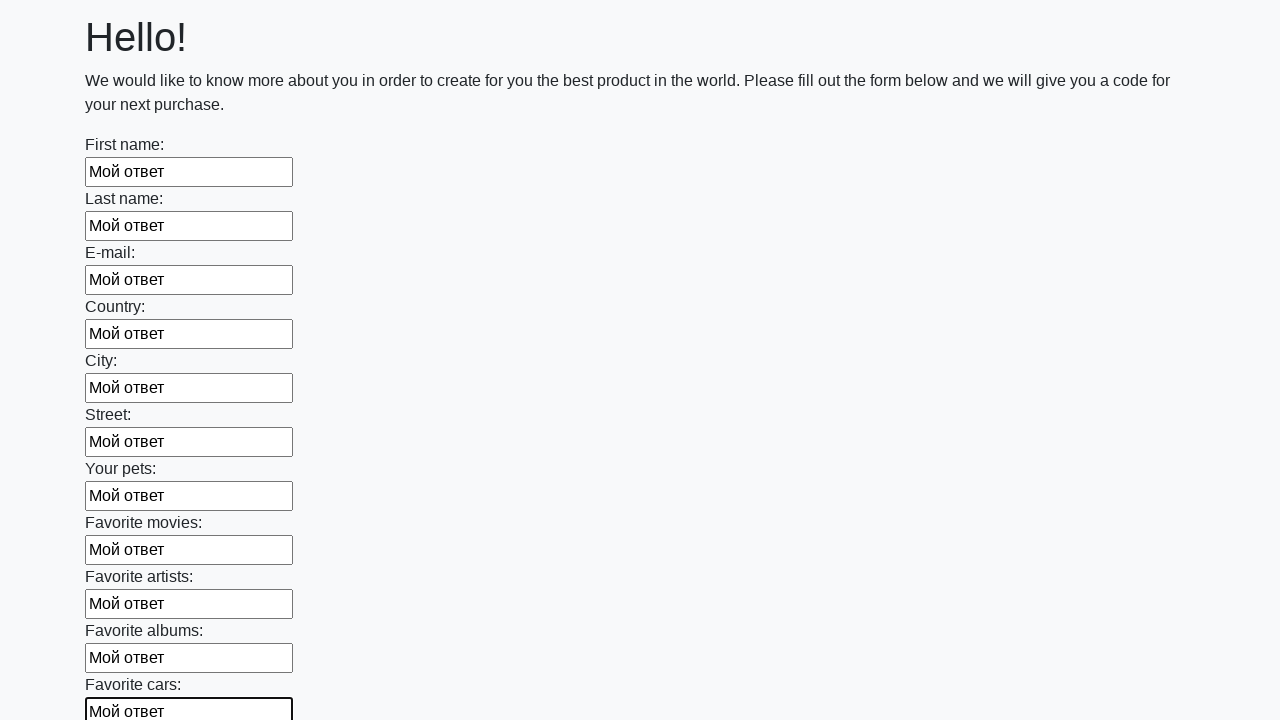

Filled a text input field with 'Мой ответ' on input[type='text'] >> nth=11
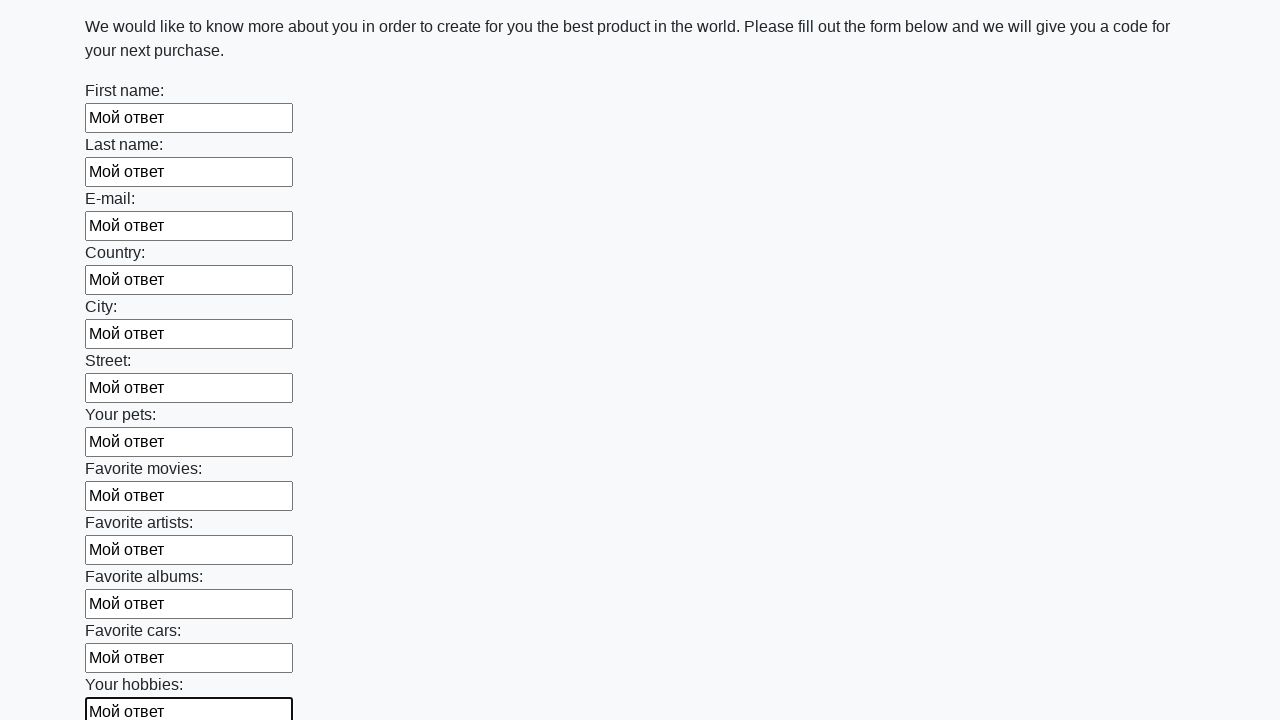

Filled a text input field with 'Мой ответ' on input[type='text'] >> nth=12
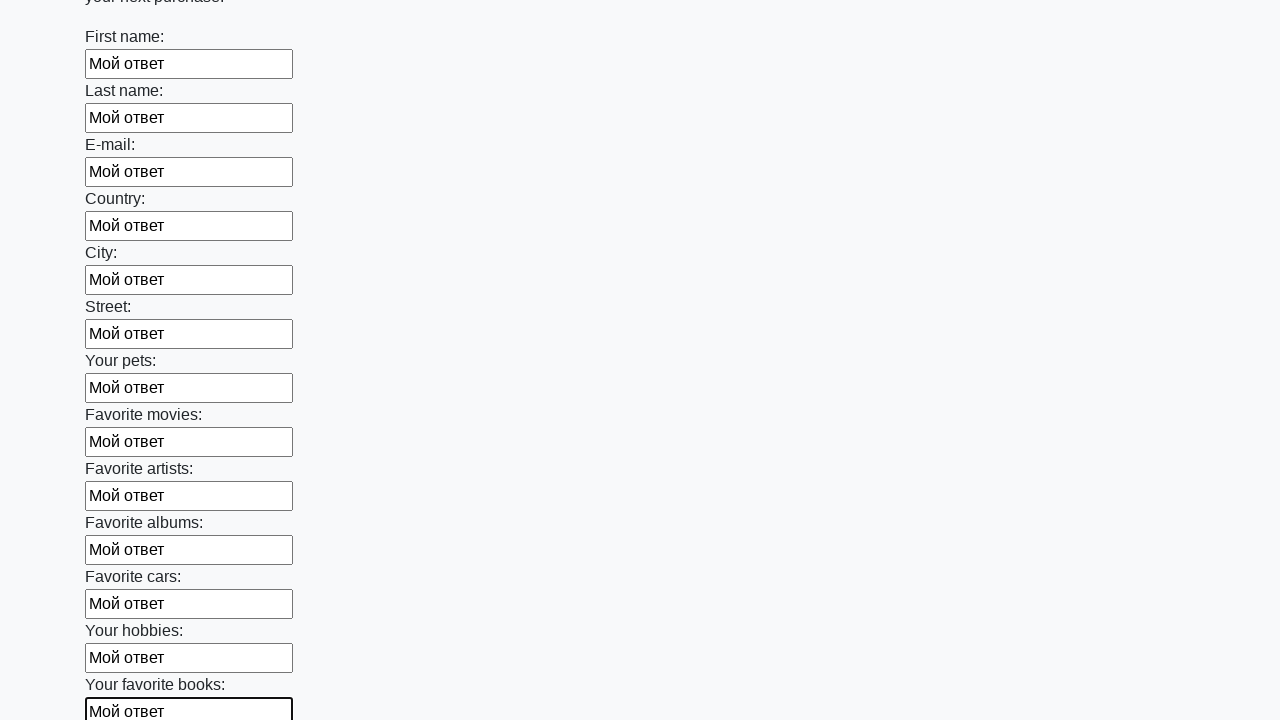

Filled a text input field with 'Мой ответ' on input[type='text'] >> nth=13
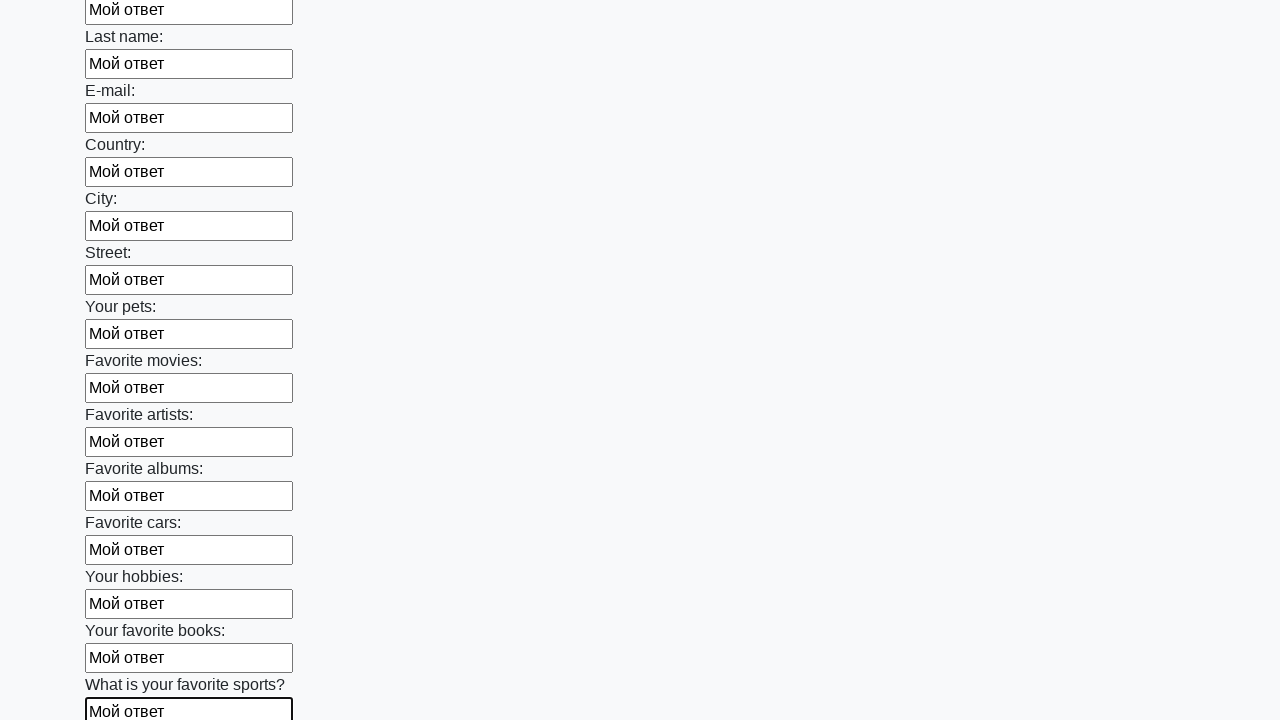

Filled a text input field with 'Мой ответ' on input[type='text'] >> nth=14
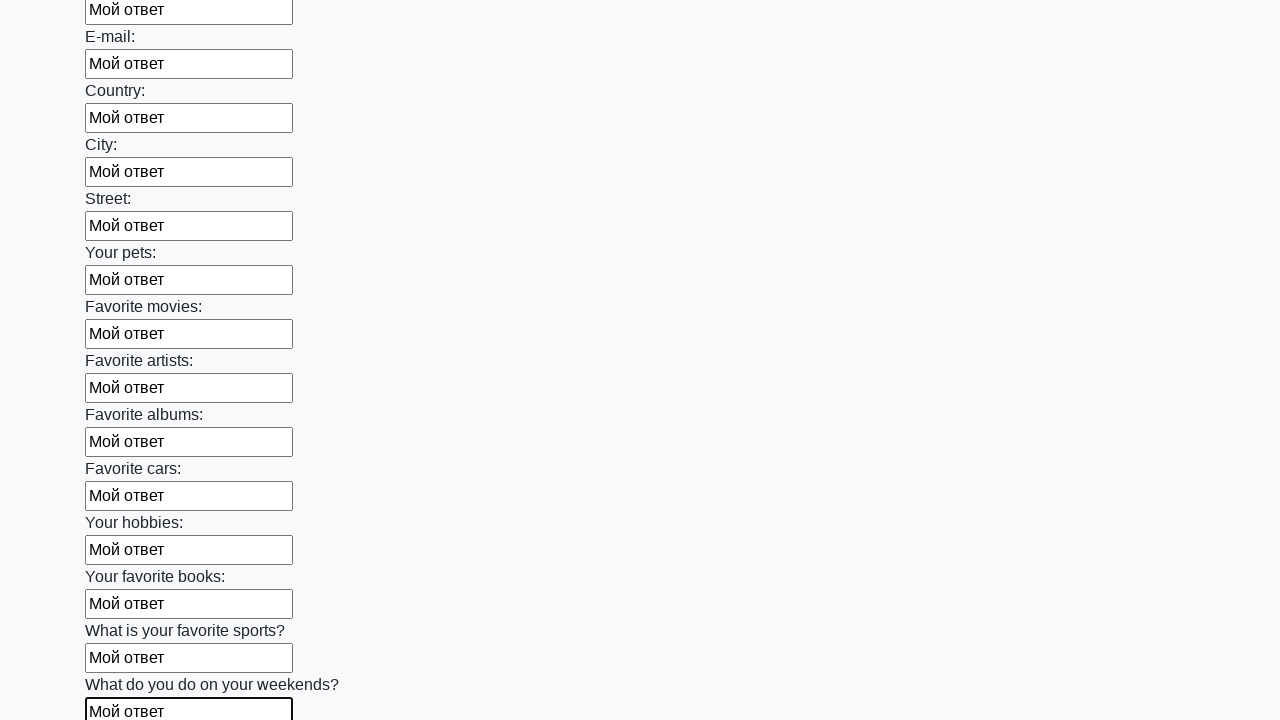

Filled a text input field with 'Мой ответ' on input[type='text'] >> nth=15
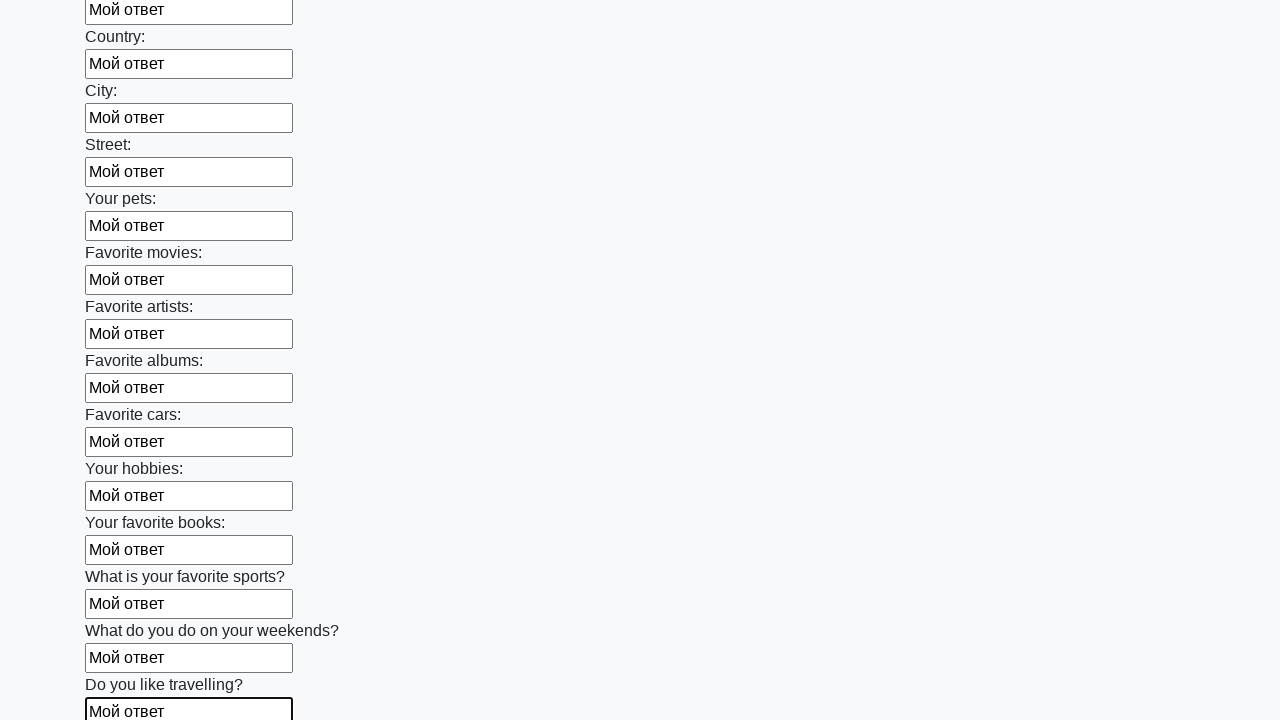

Filled a text input field with 'Мой ответ' on input[type='text'] >> nth=16
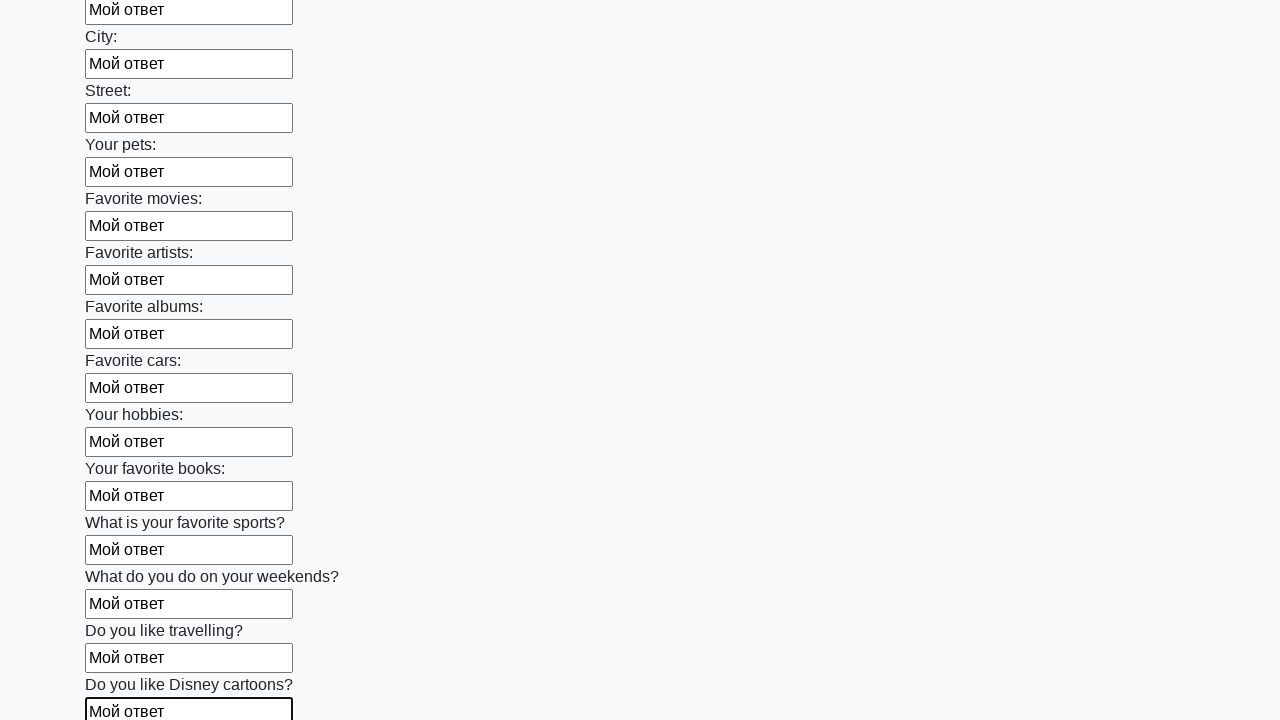

Filled a text input field with 'Мой ответ' on input[type='text'] >> nth=17
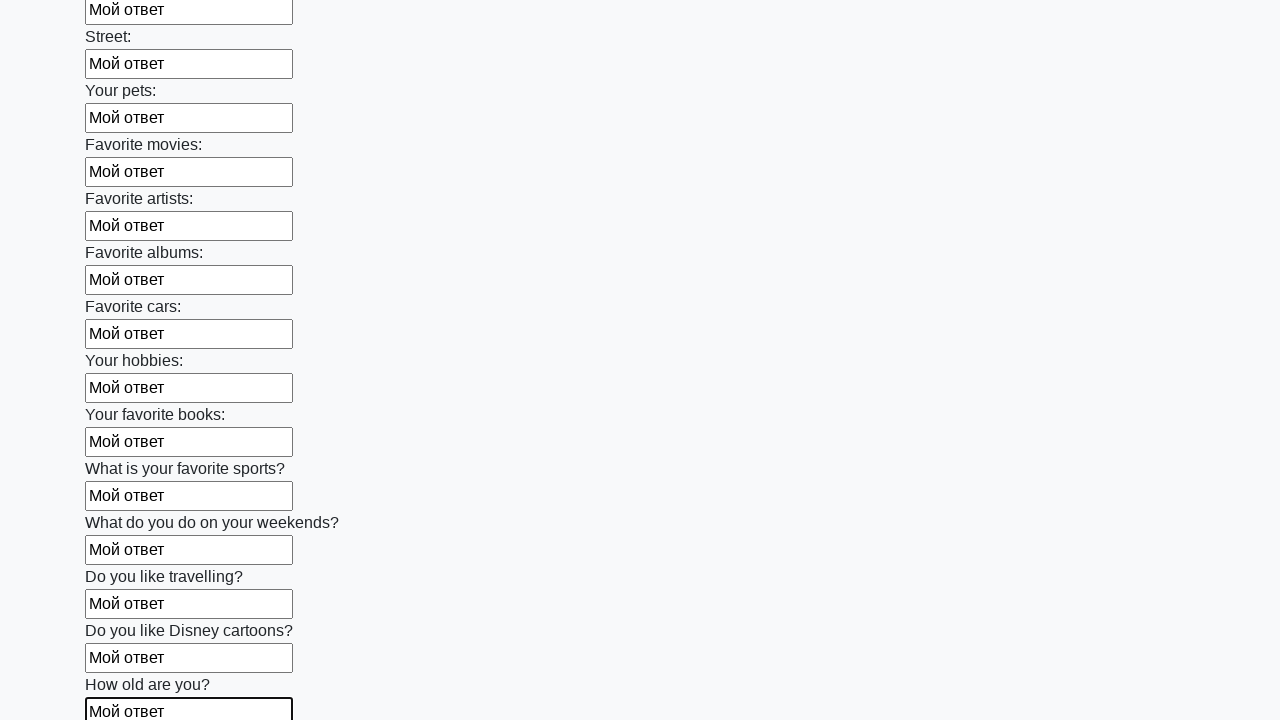

Filled a text input field with 'Мой ответ' on input[type='text'] >> nth=18
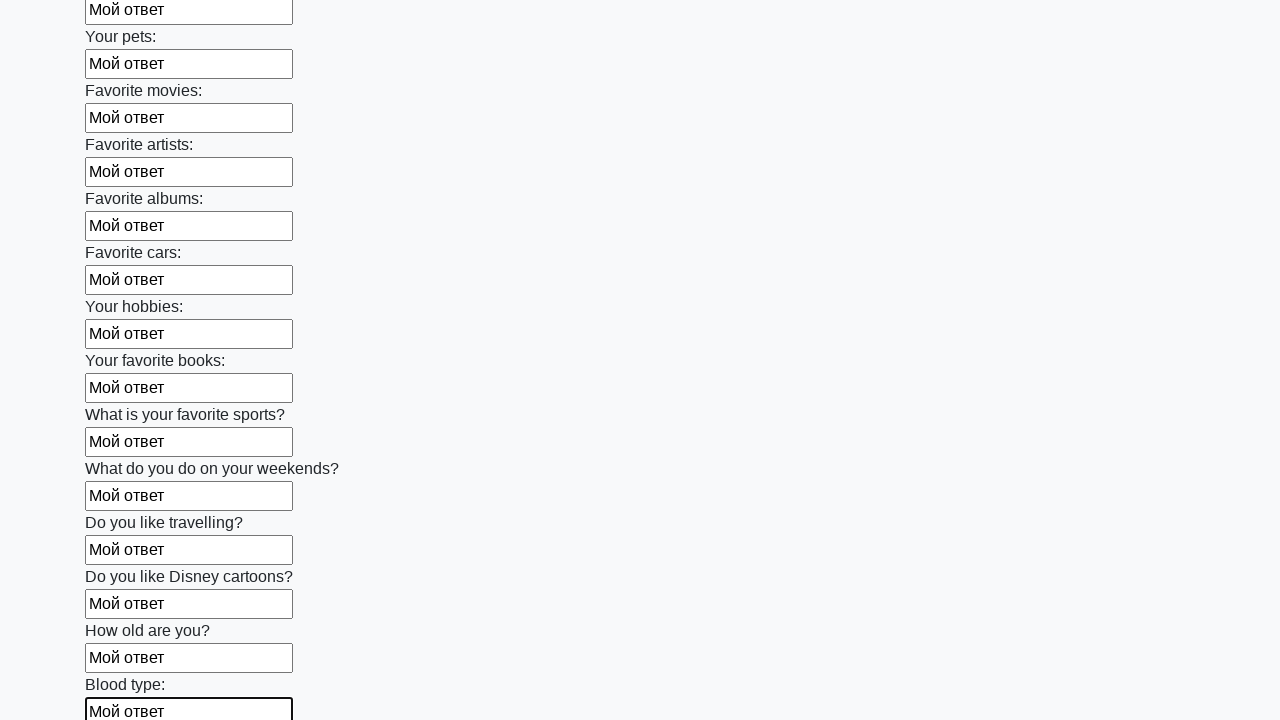

Filled a text input field with 'Мой ответ' on input[type='text'] >> nth=19
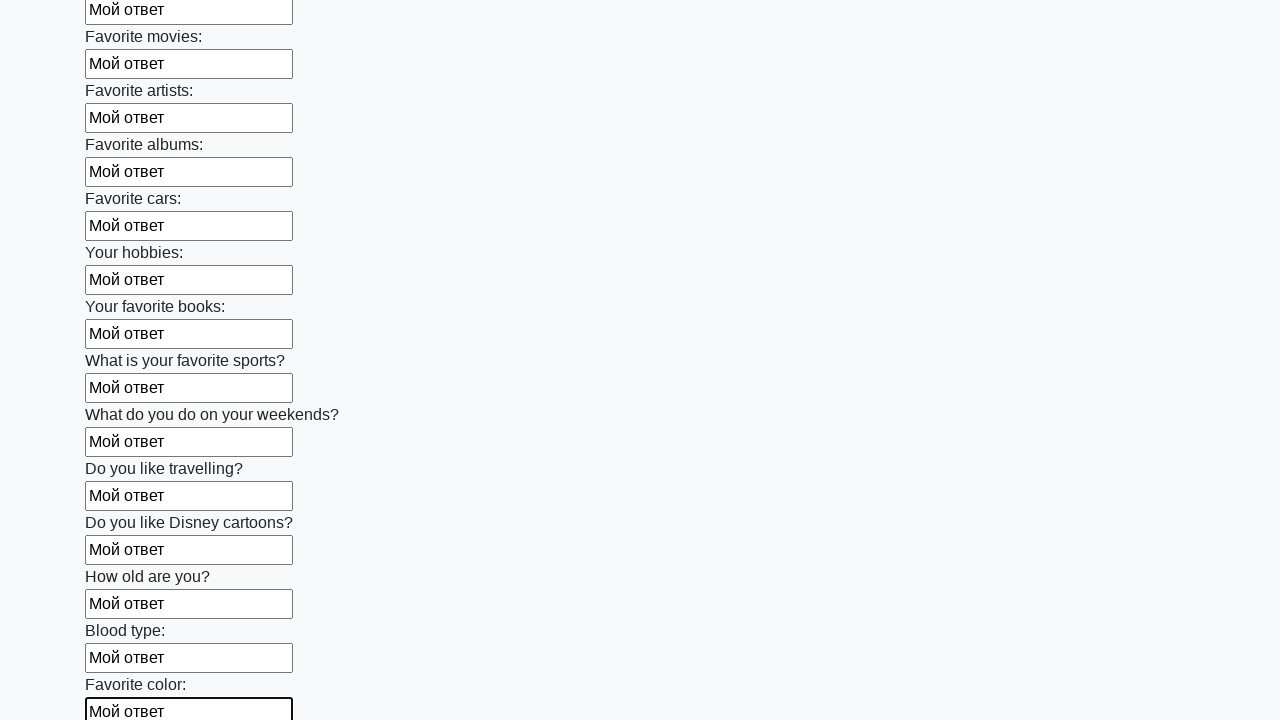

Filled a text input field with 'Мой ответ' on input[type='text'] >> nth=20
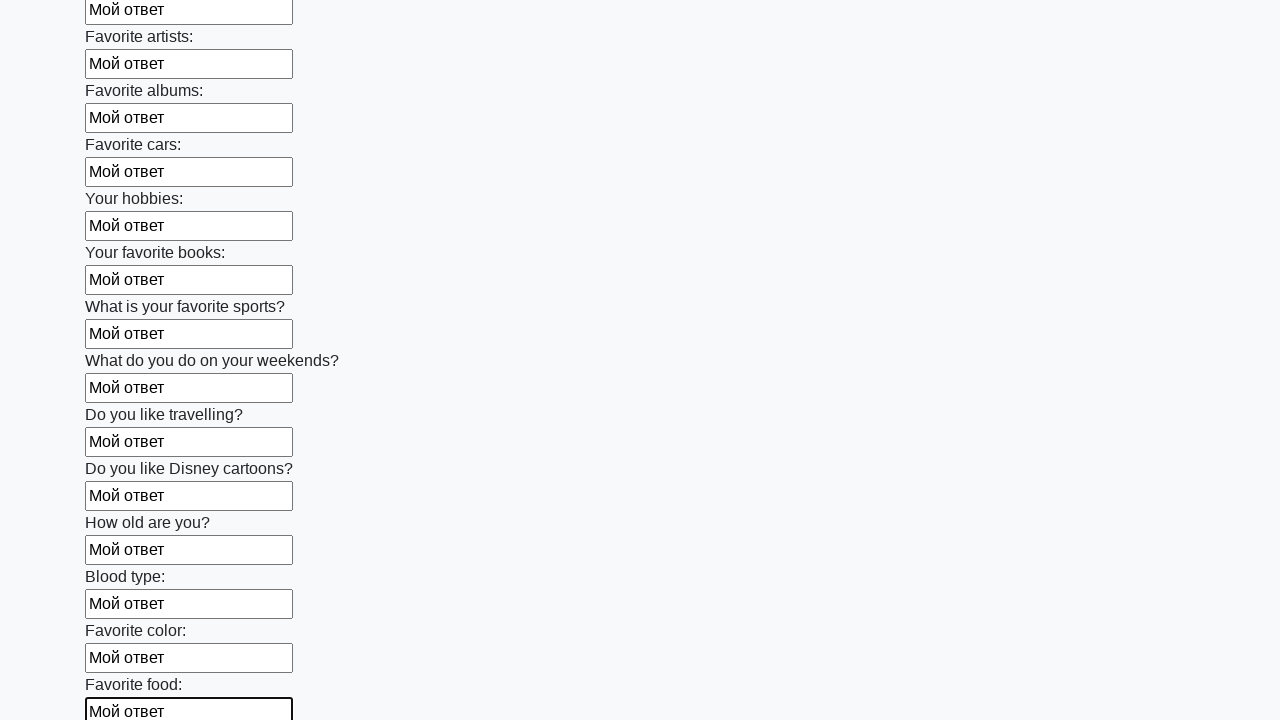

Filled a text input field with 'Мой ответ' on input[type='text'] >> nth=21
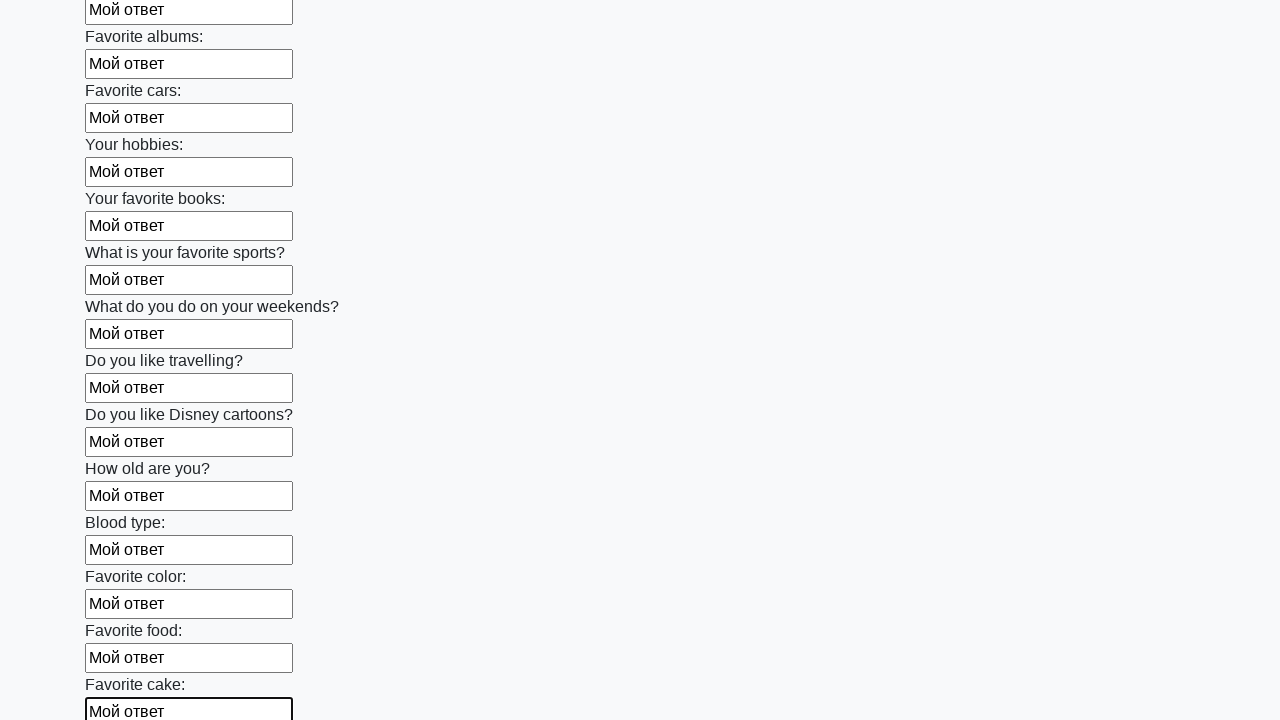

Filled a text input field with 'Мой ответ' on input[type='text'] >> nth=22
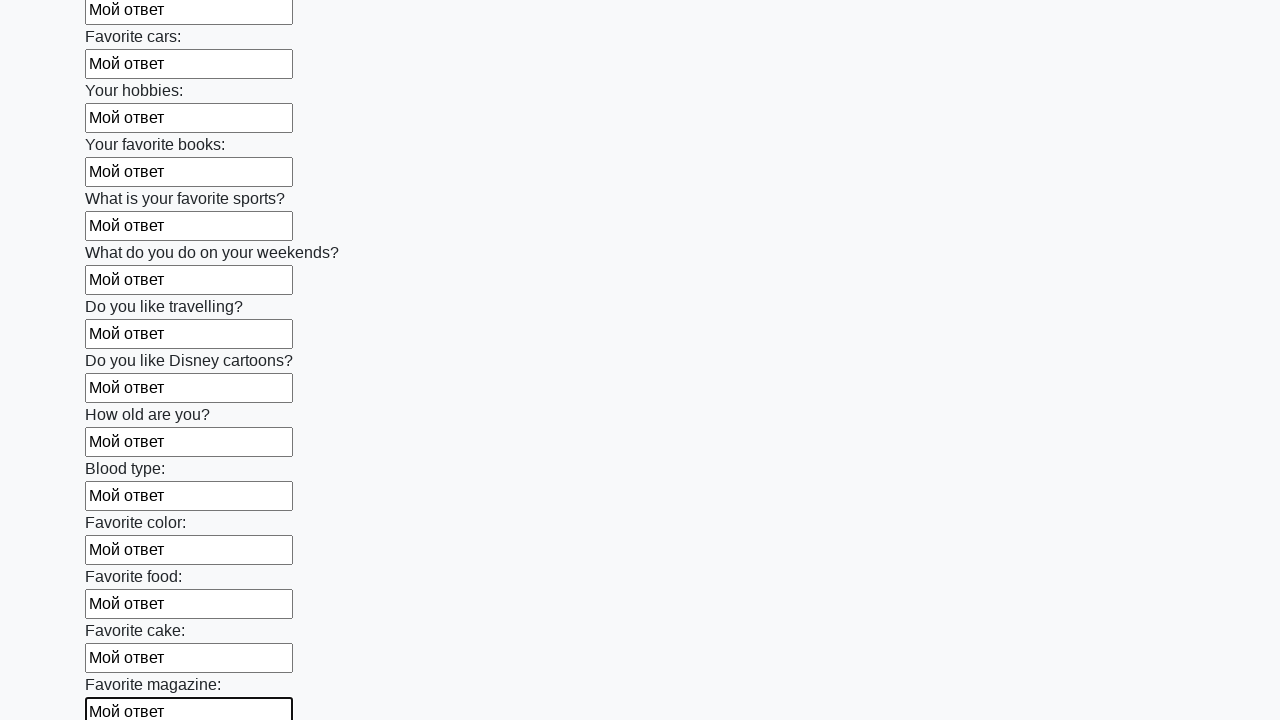

Filled a text input field with 'Мой ответ' on input[type='text'] >> nth=23
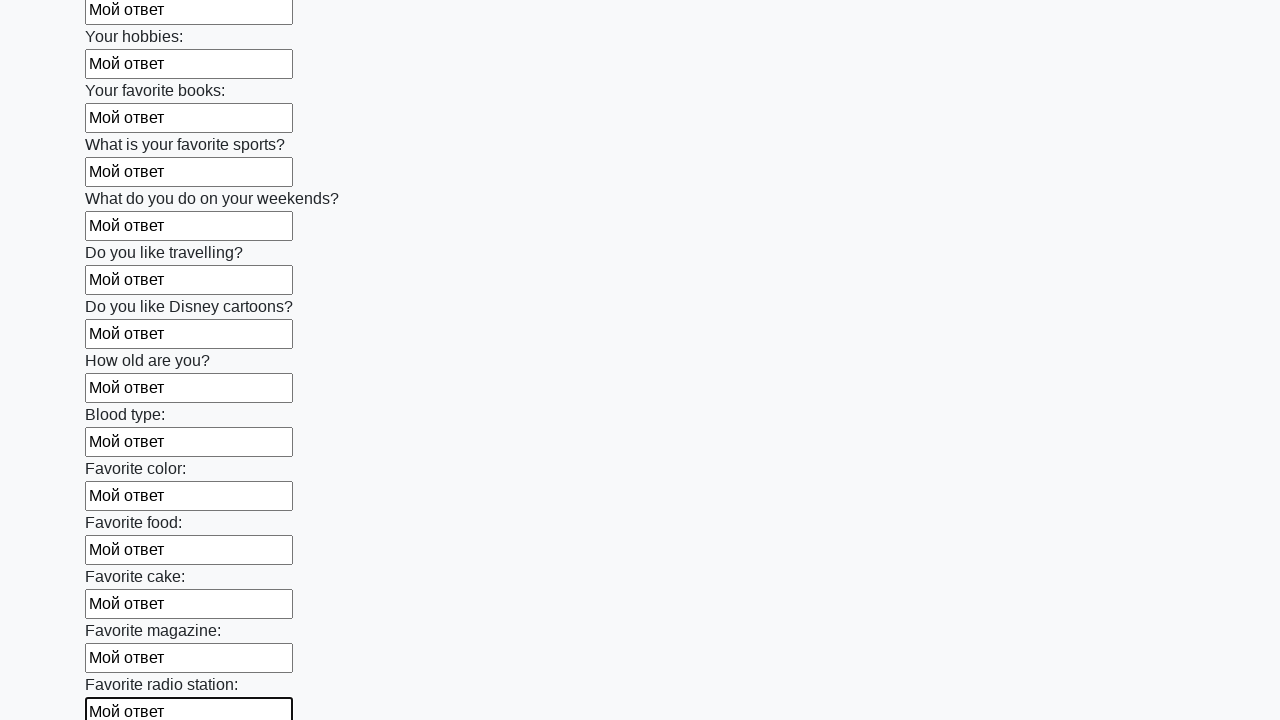

Filled a text input field with 'Мой ответ' on input[type='text'] >> nth=24
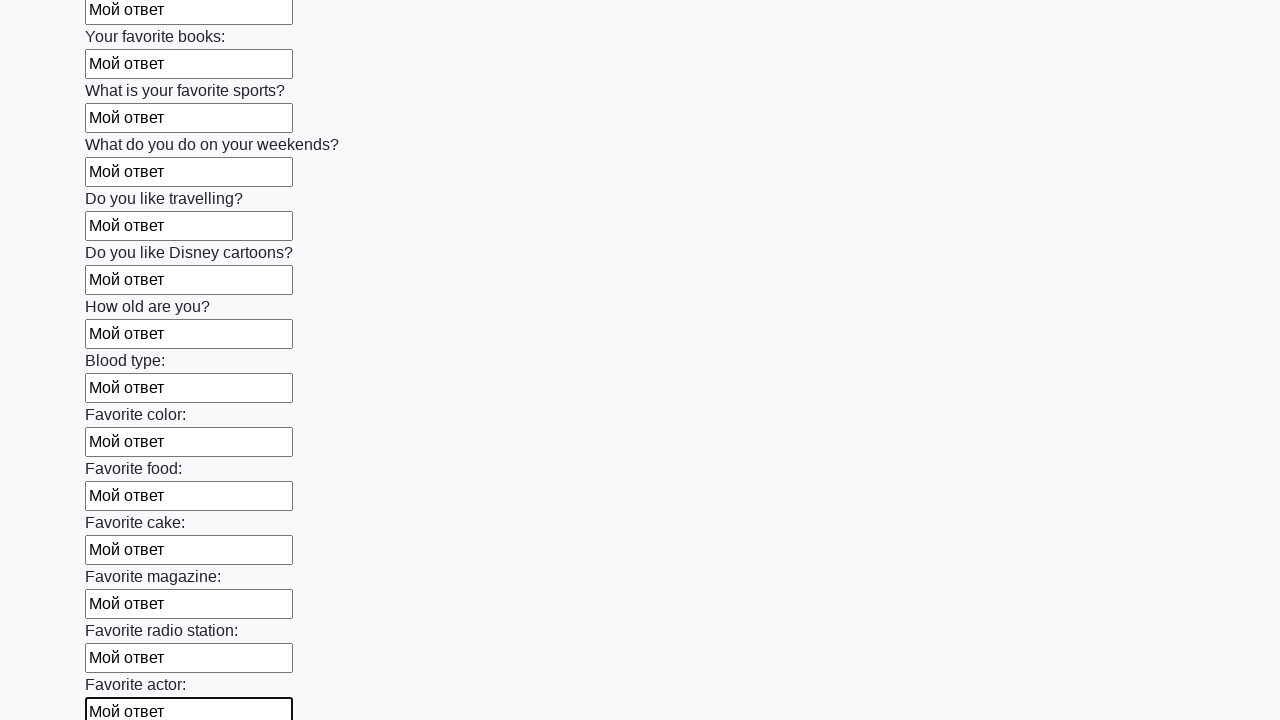

Filled a text input field with 'Мой ответ' on input[type='text'] >> nth=25
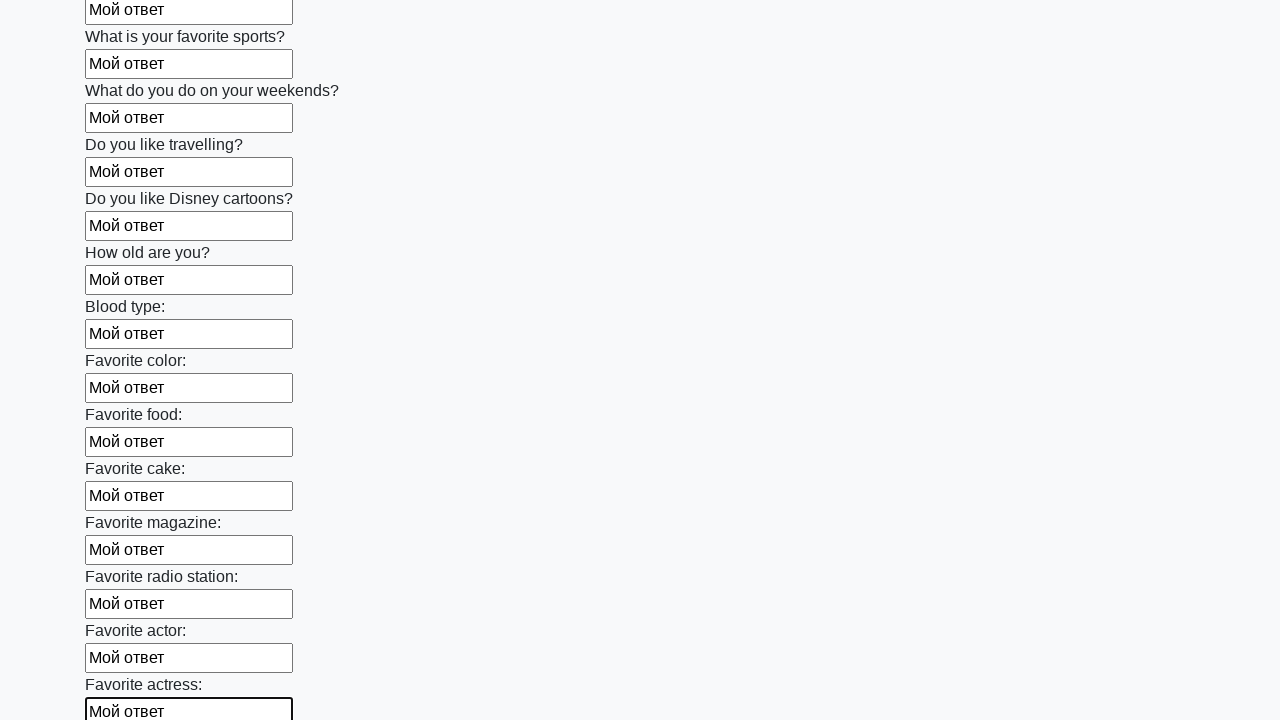

Filled a text input field with 'Мой ответ' on input[type='text'] >> nth=26
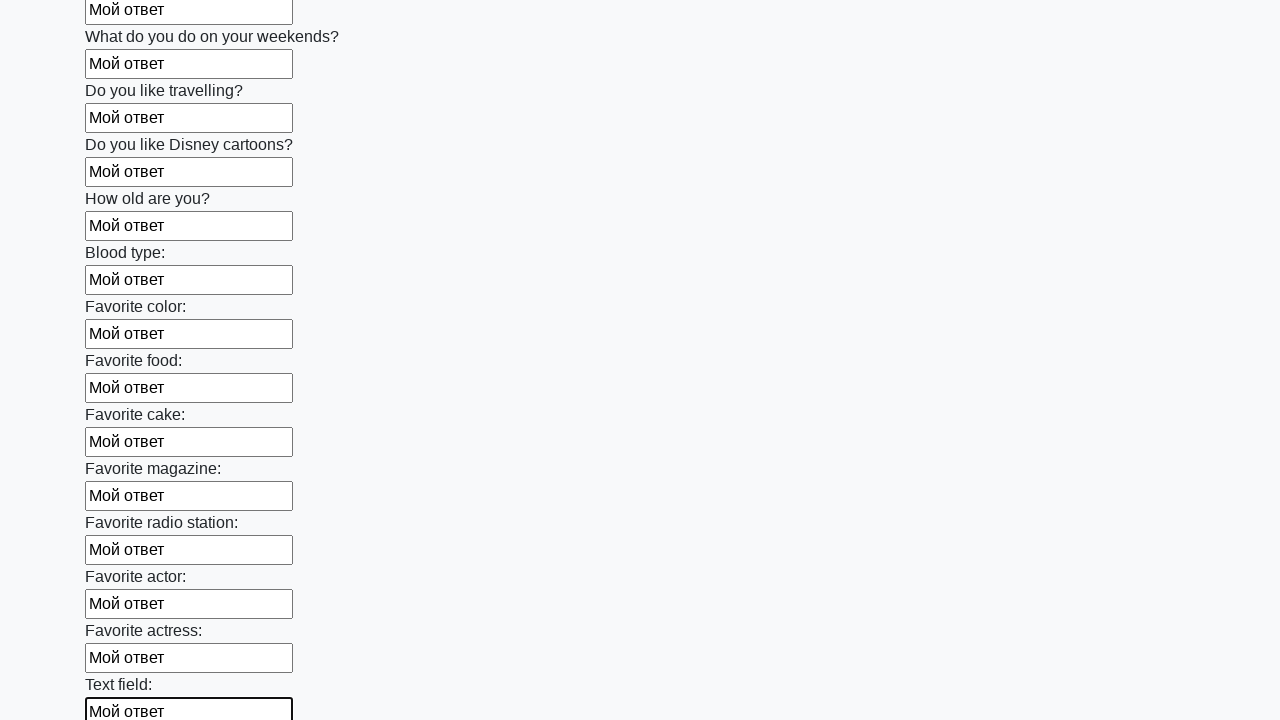

Filled a text input field with 'Мой ответ' on input[type='text'] >> nth=27
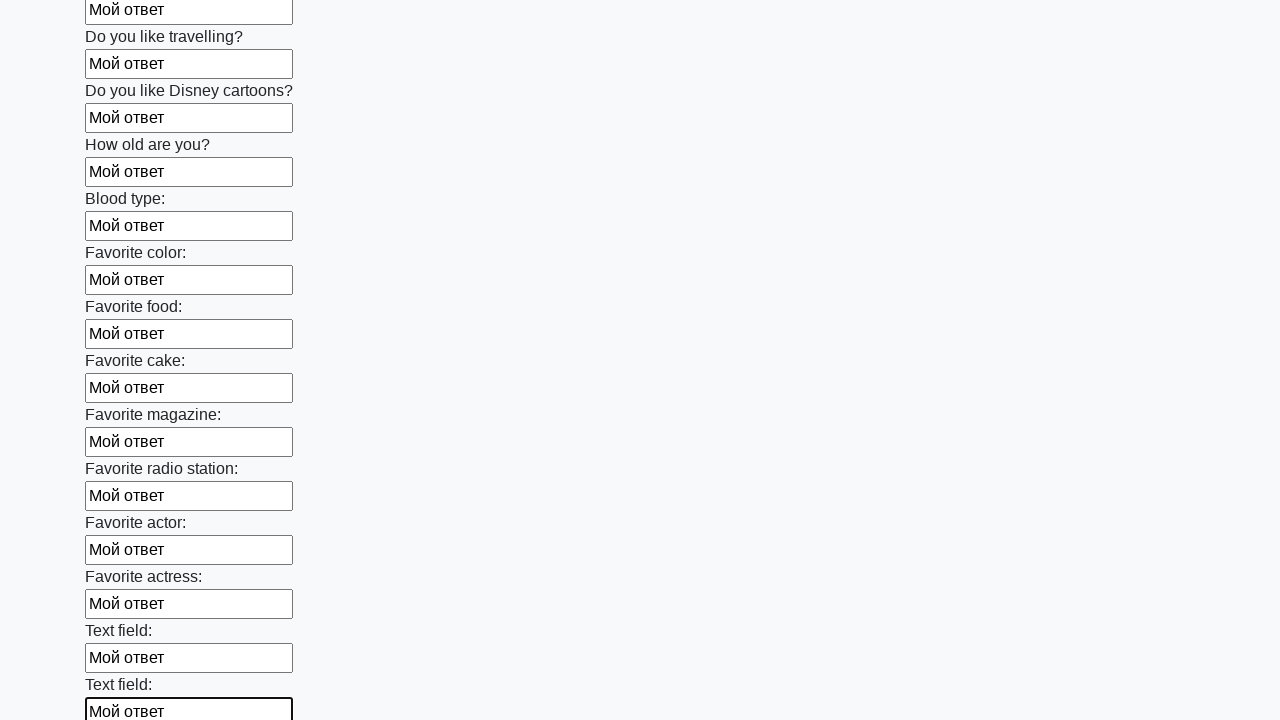

Filled a text input field with 'Мой ответ' on input[type='text'] >> nth=28
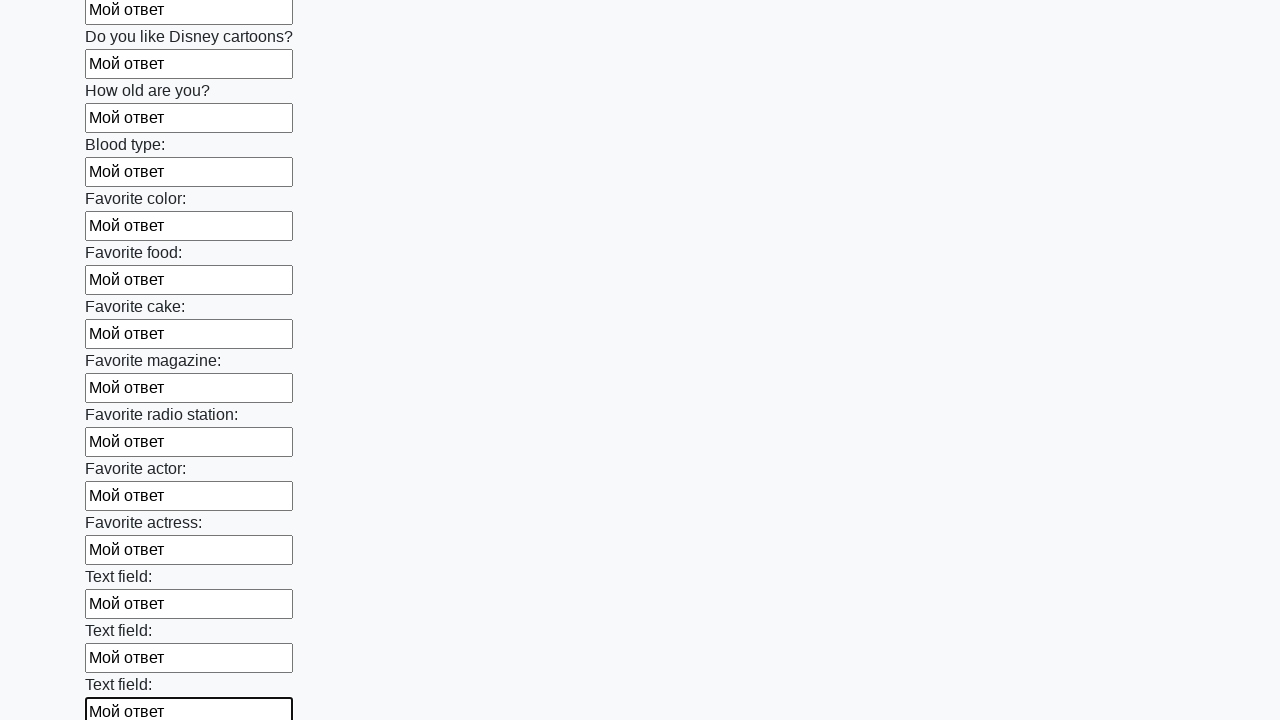

Filled a text input field with 'Мой ответ' on input[type='text'] >> nth=29
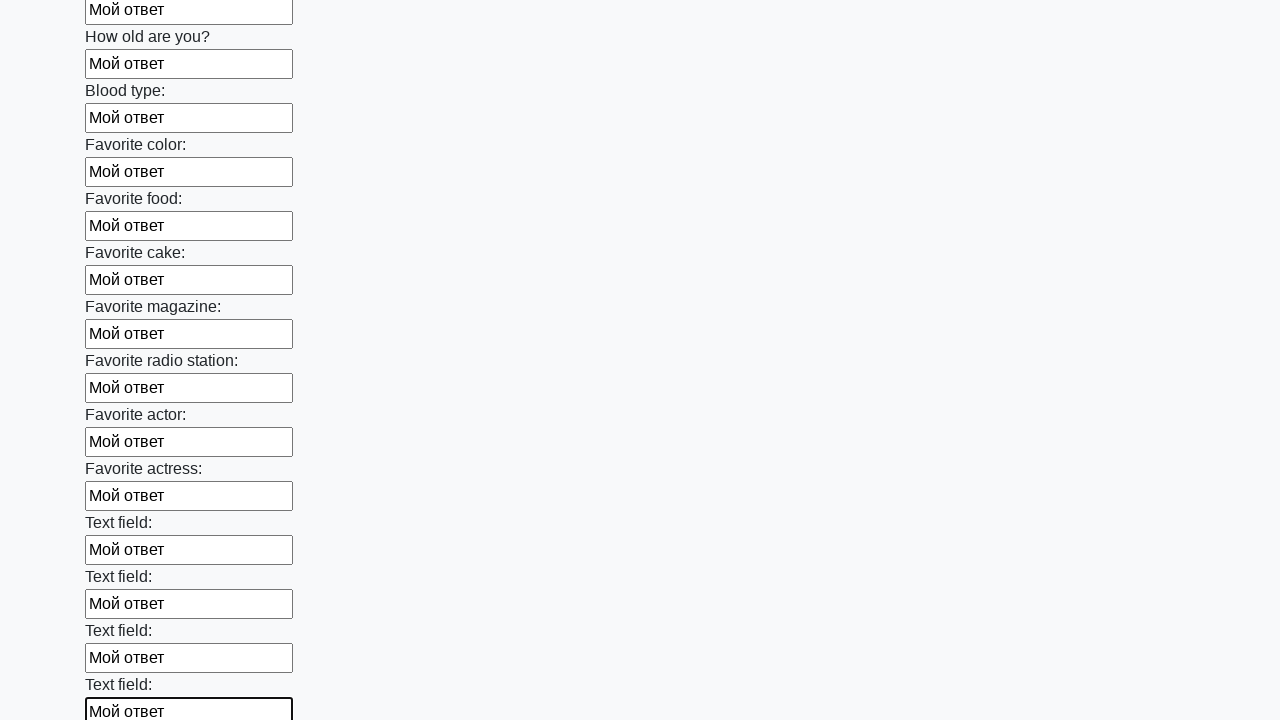

Filled a text input field with 'Мой ответ' on input[type='text'] >> nth=30
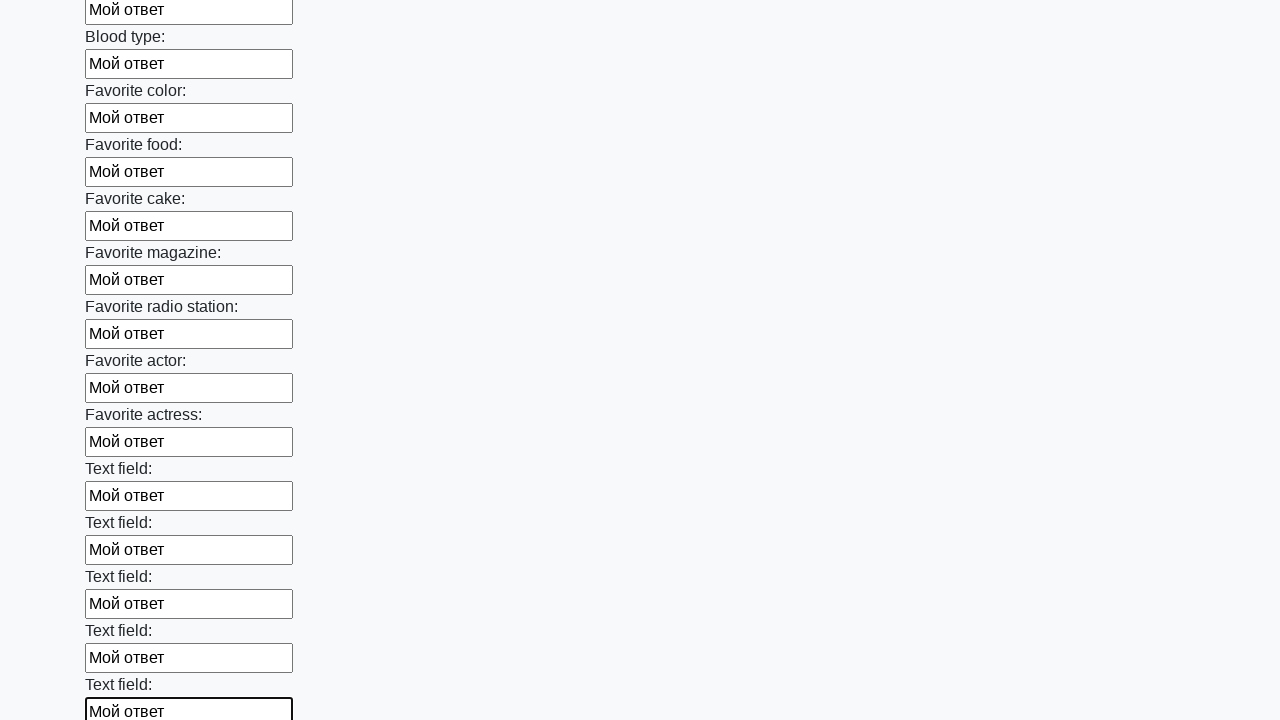

Filled a text input field with 'Мой ответ' on input[type='text'] >> nth=31
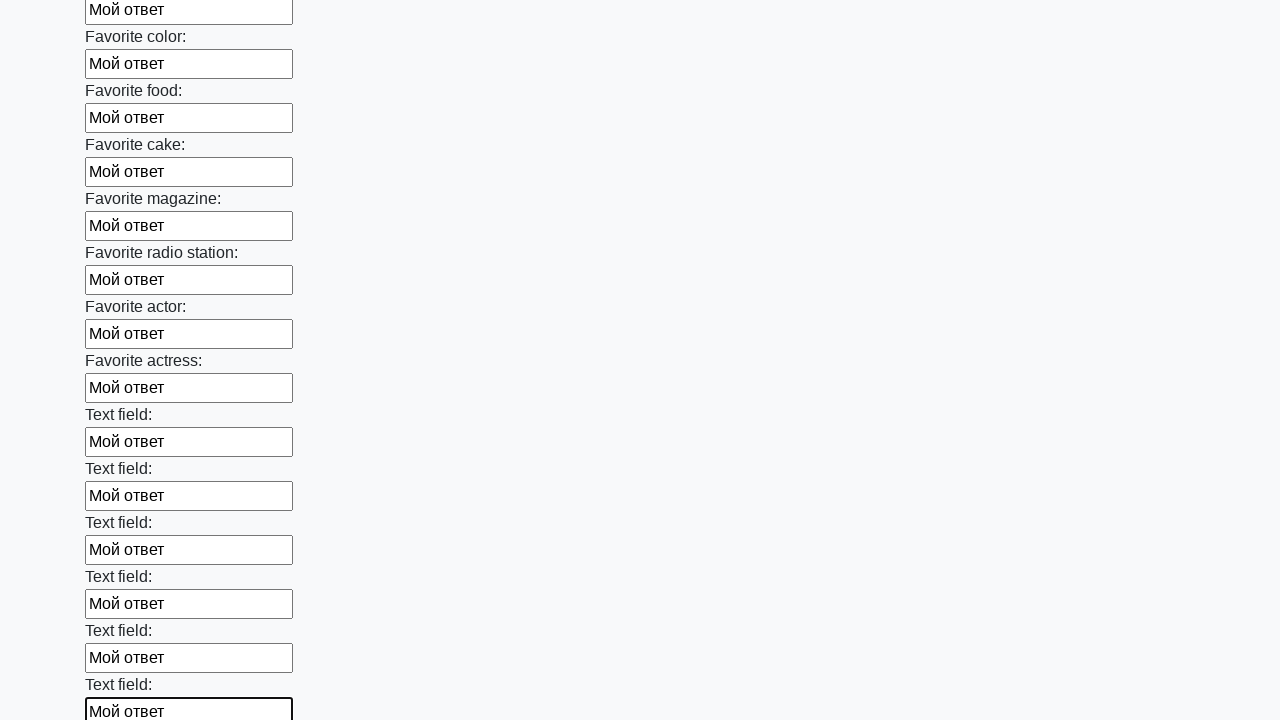

Filled a text input field with 'Мой ответ' on input[type='text'] >> nth=32
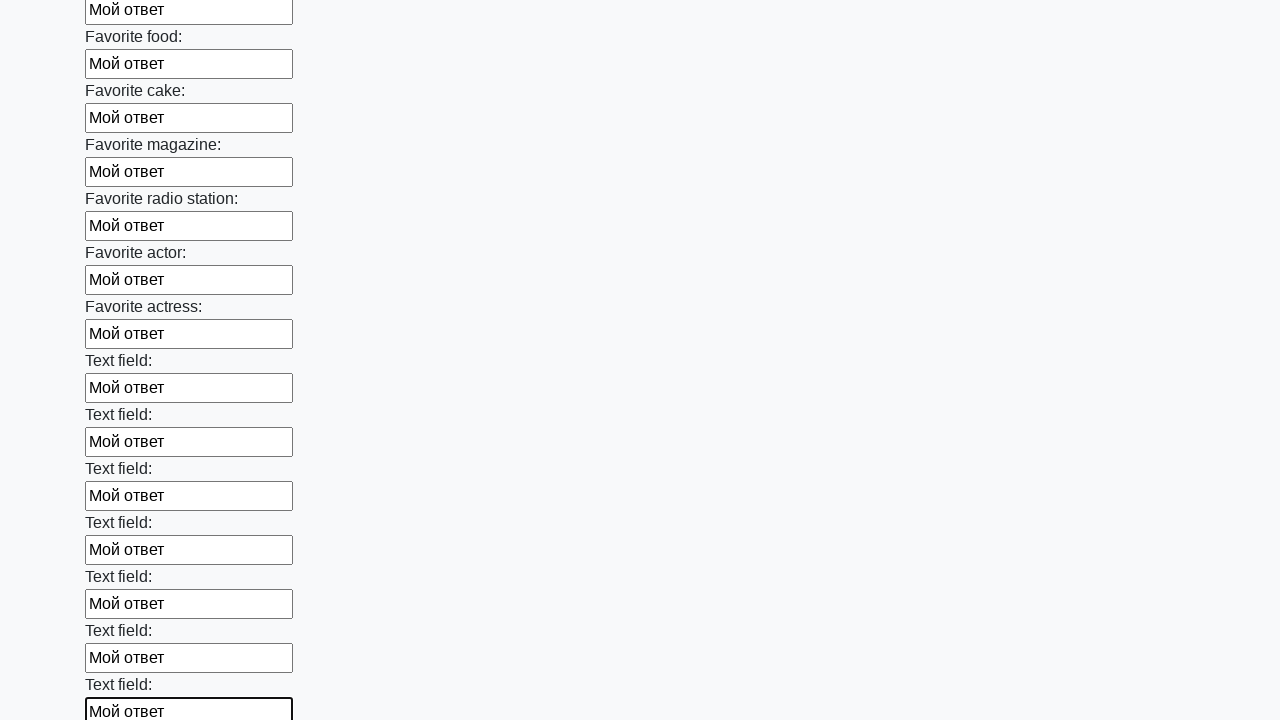

Filled a text input field with 'Мой ответ' on input[type='text'] >> nth=33
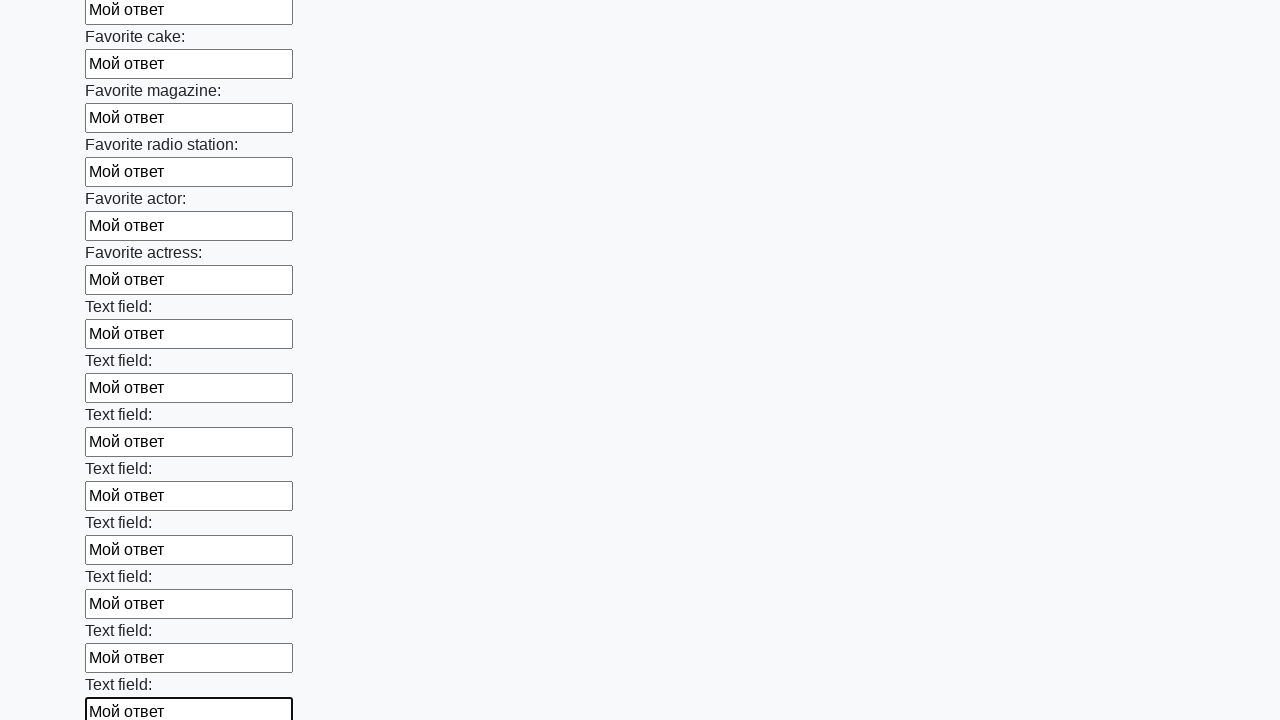

Filled a text input field with 'Мой ответ' on input[type='text'] >> nth=34
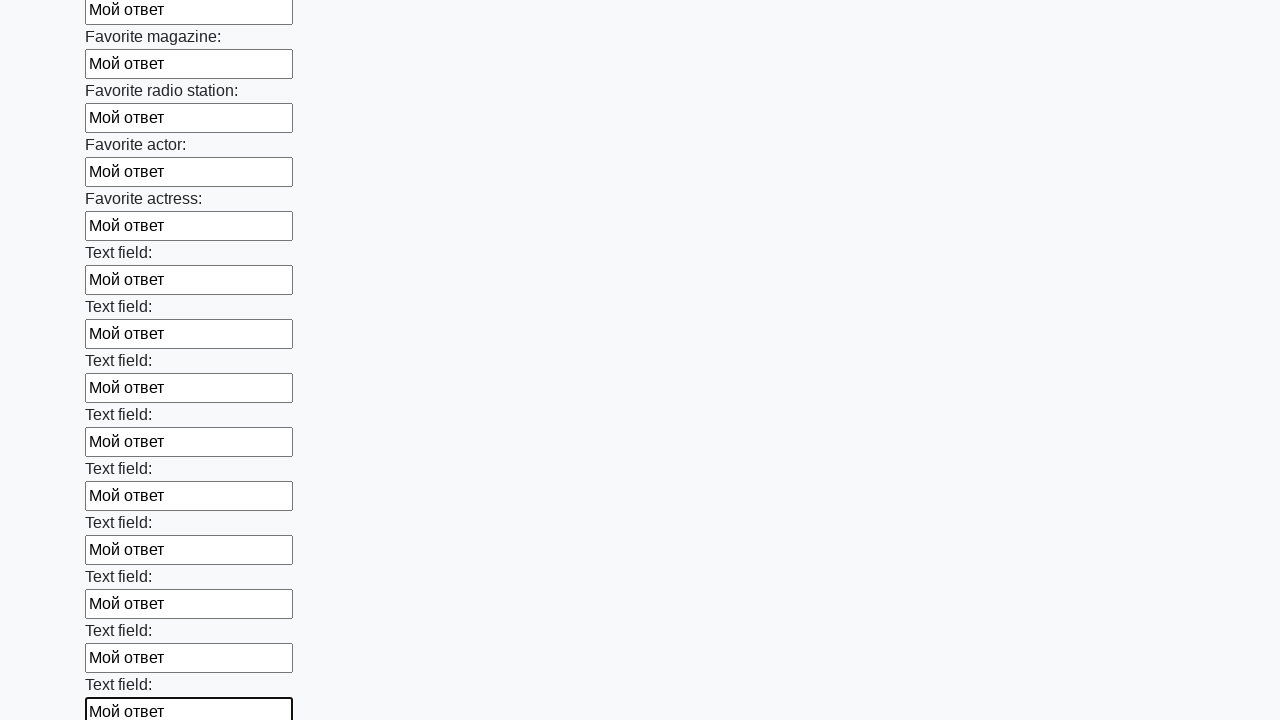

Filled a text input field with 'Мой ответ' on input[type='text'] >> nth=35
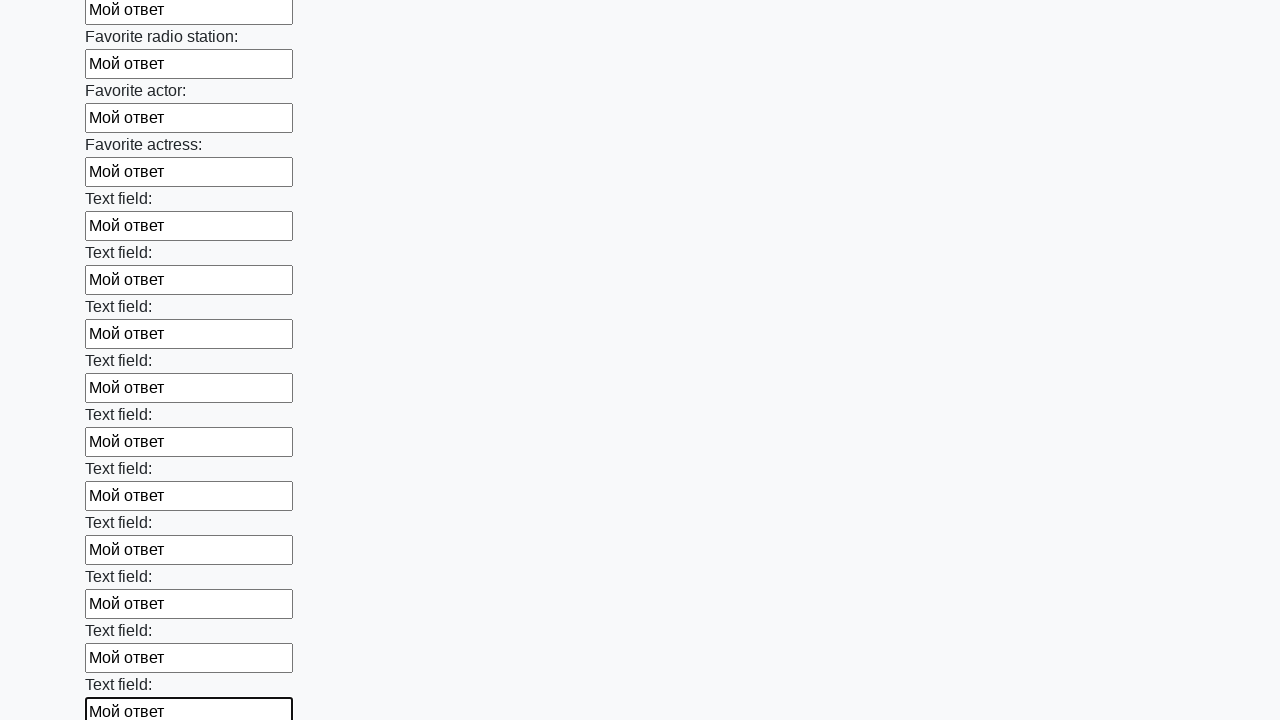

Filled a text input field with 'Мой ответ' on input[type='text'] >> nth=36
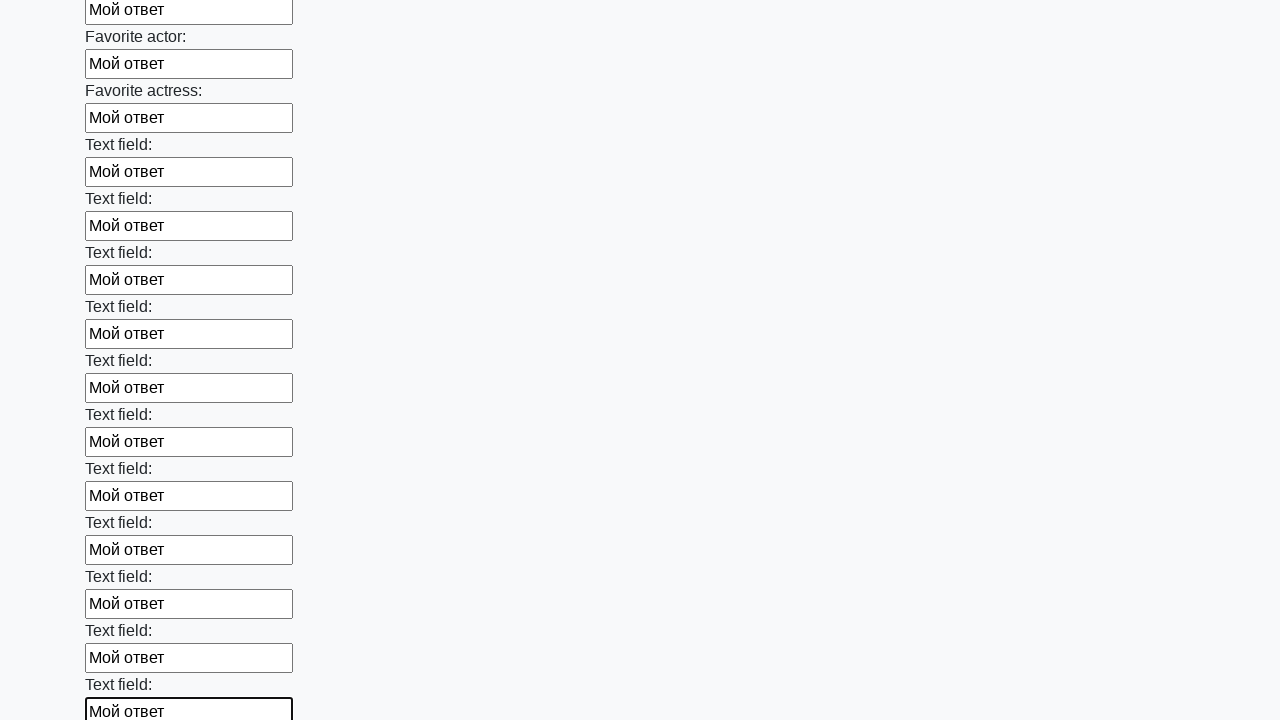

Filled a text input field with 'Мой ответ' on input[type='text'] >> nth=37
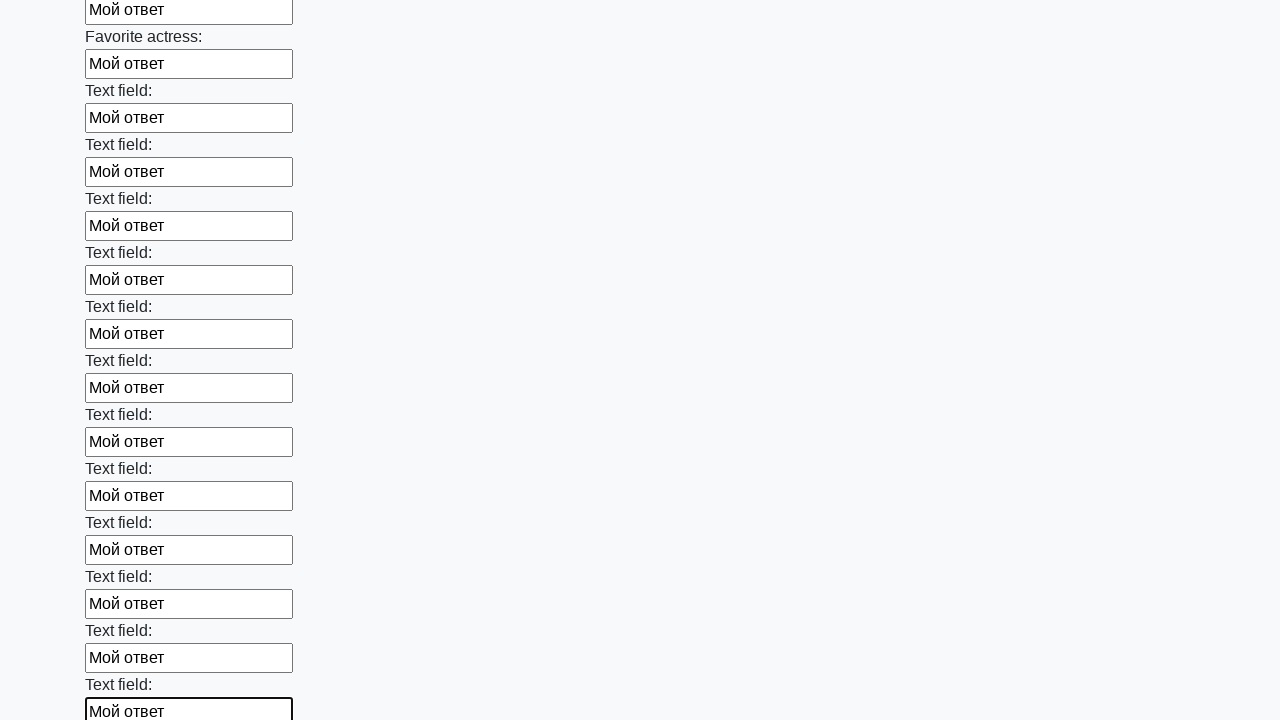

Filled a text input field with 'Мой ответ' on input[type='text'] >> nth=38
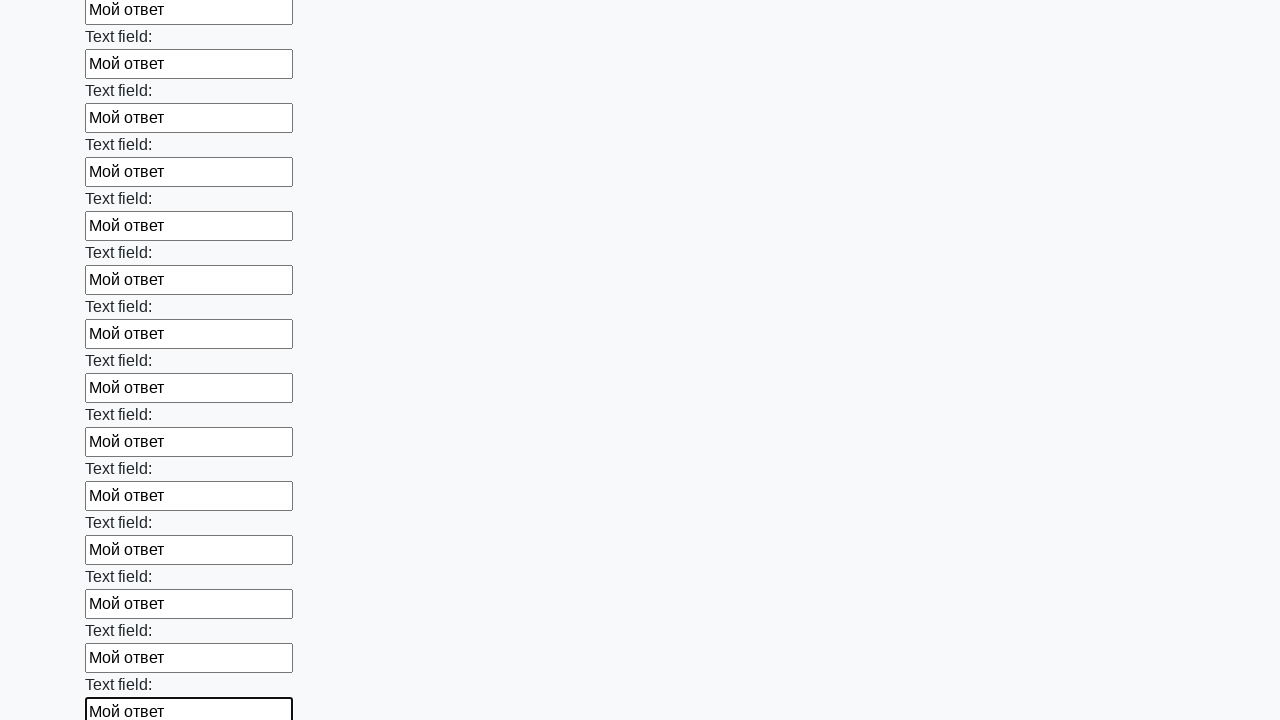

Filled a text input field with 'Мой ответ' on input[type='text'] >> nth=39
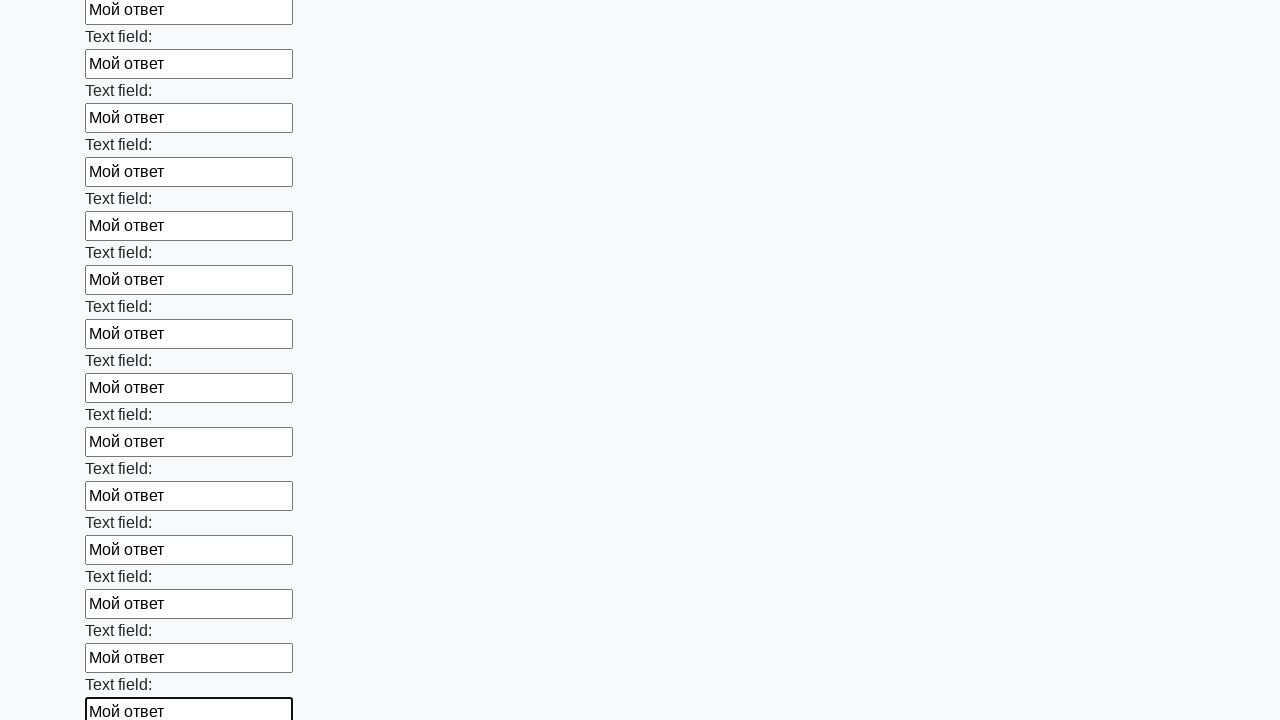

Filled a text input field with 'Мой ответ' on input[type='text'] >> nth=40
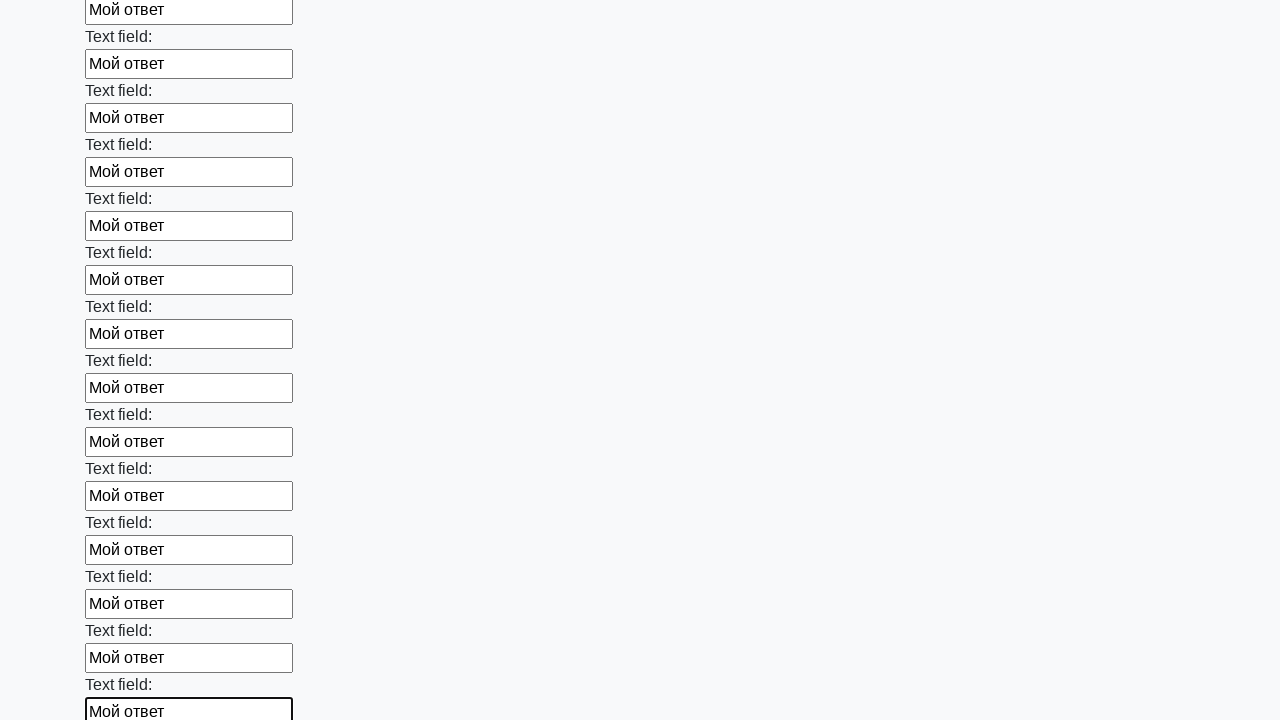

Filled a text input field with 'Мой ответ' on input[type='text'] >> nth=41
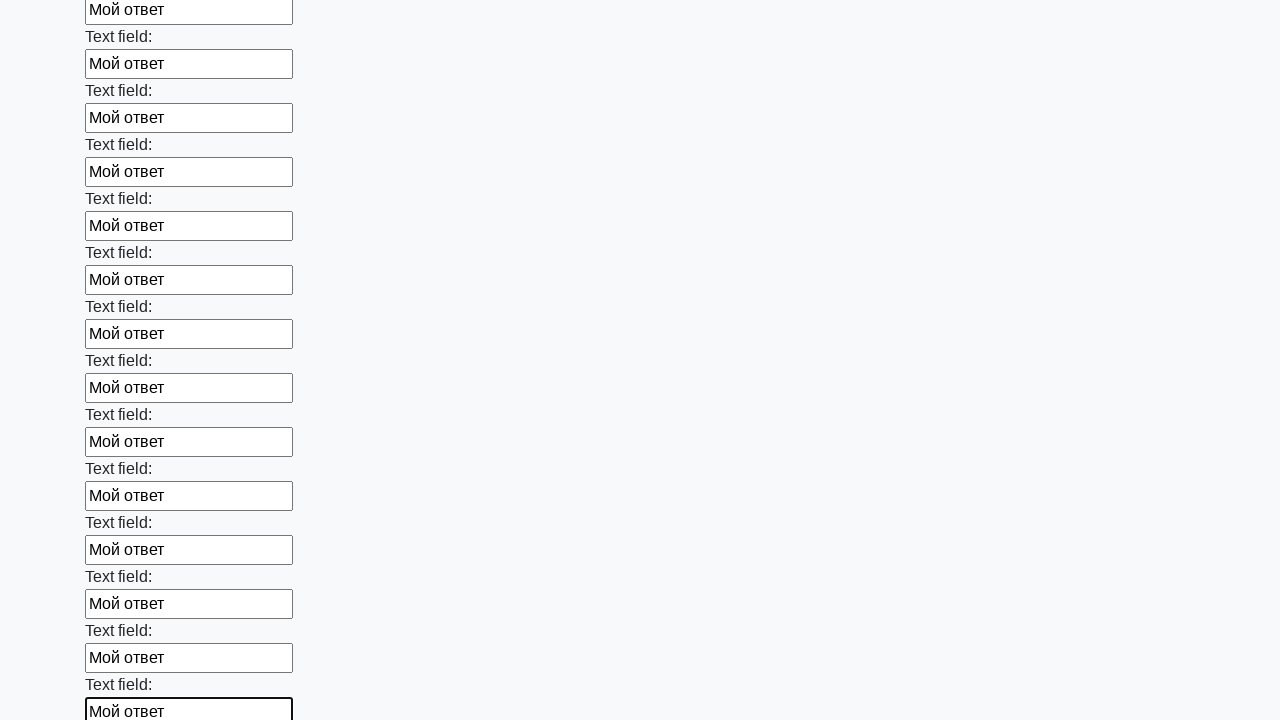

Filled a text input field with 'Мой ответ' on input[type='text'] >> nth=42
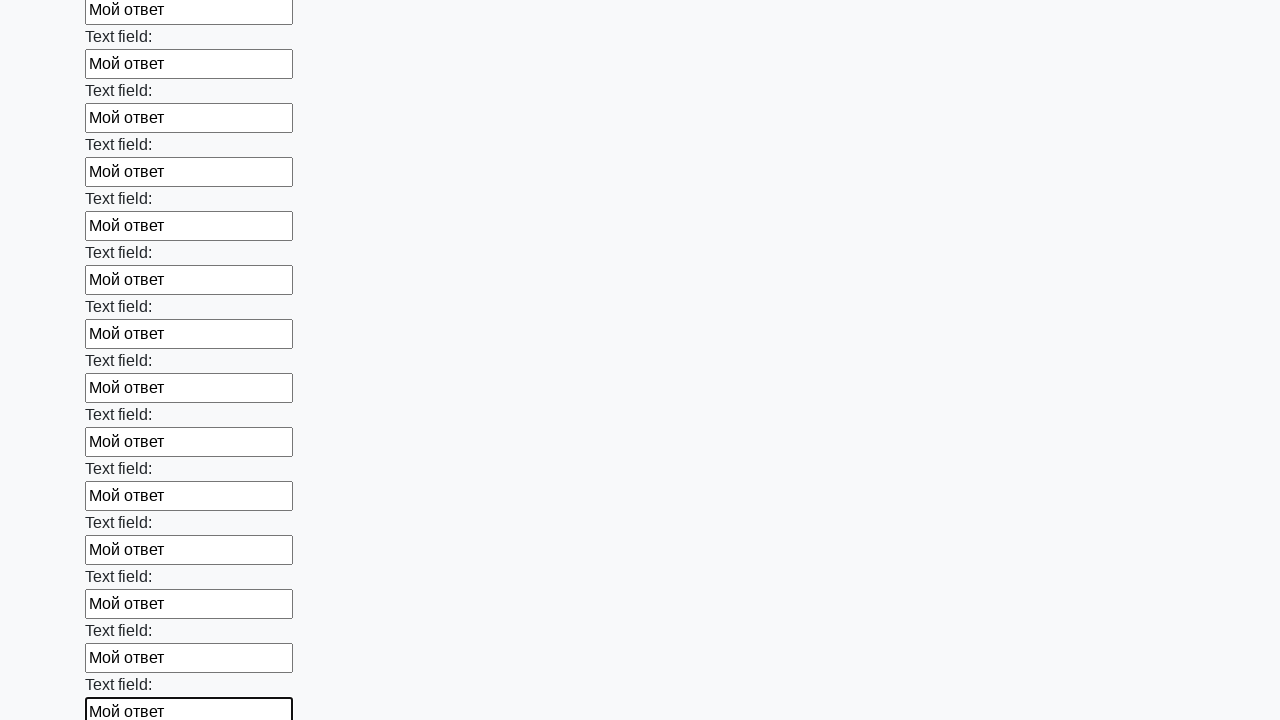

Filled a text input field with 'Мой ответ' on input[type='text'] >> nth=43
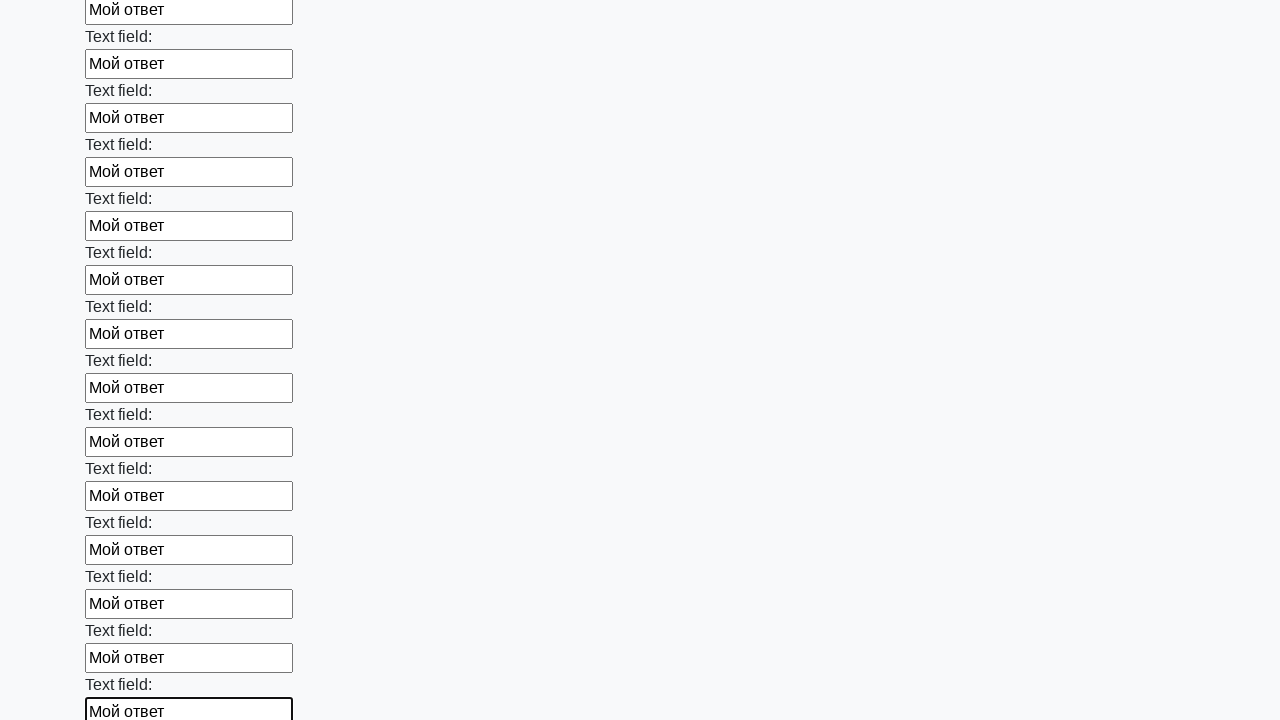

Filled a text input field with 'Мой ответ' on input[type='text'] >> nth=44
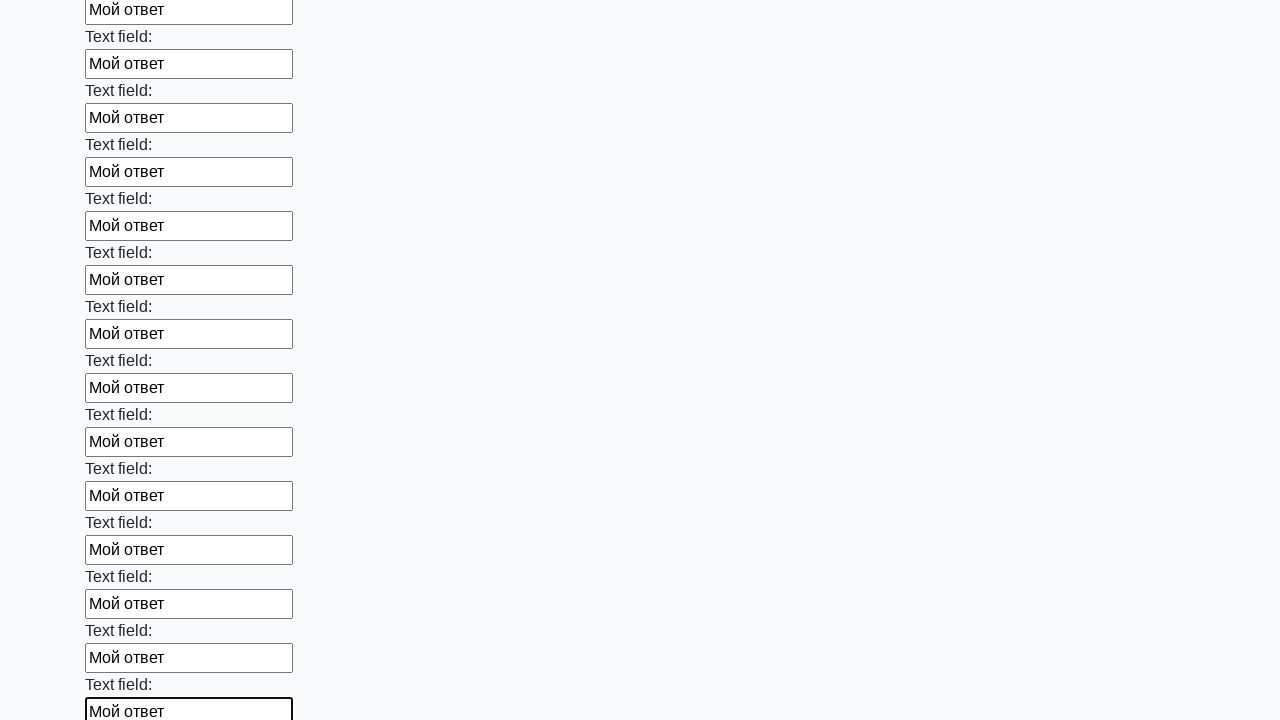

Filled a text input field with 'Мой ответ' on input[type='text'] >> nth=45
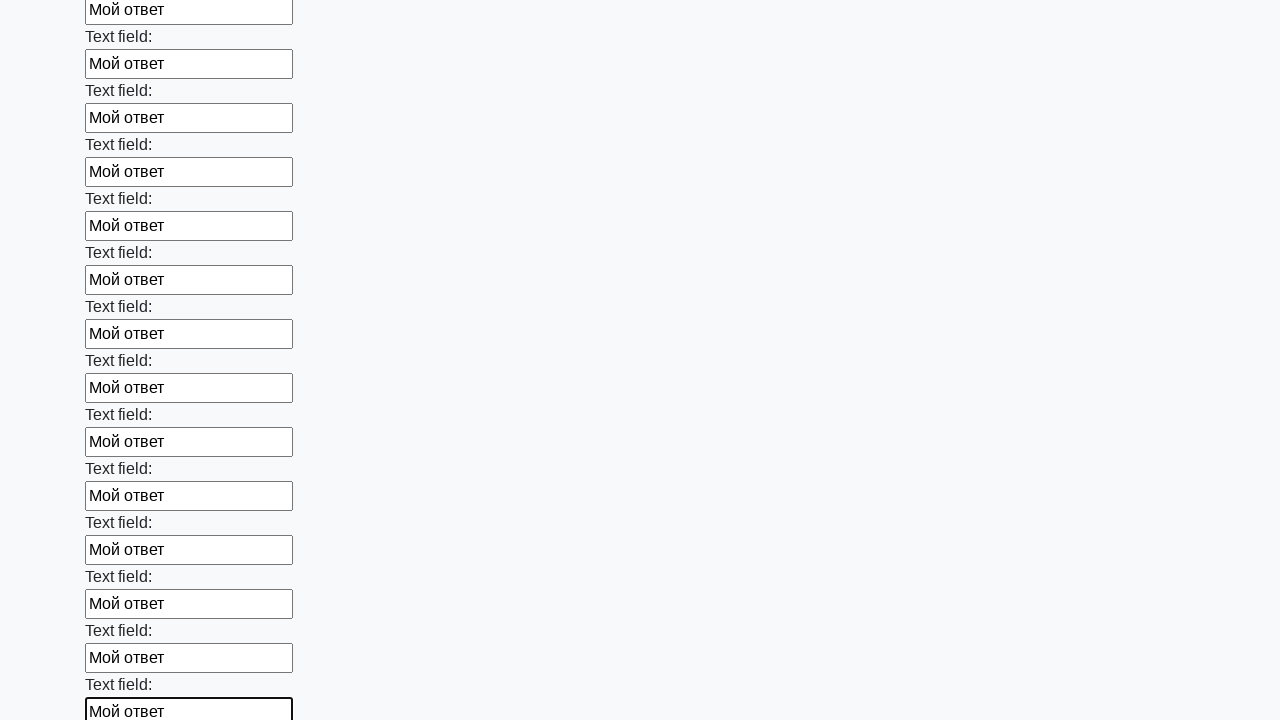

Filled a text input field with 'Мой ответ' on input[type='text'] >> nth=46
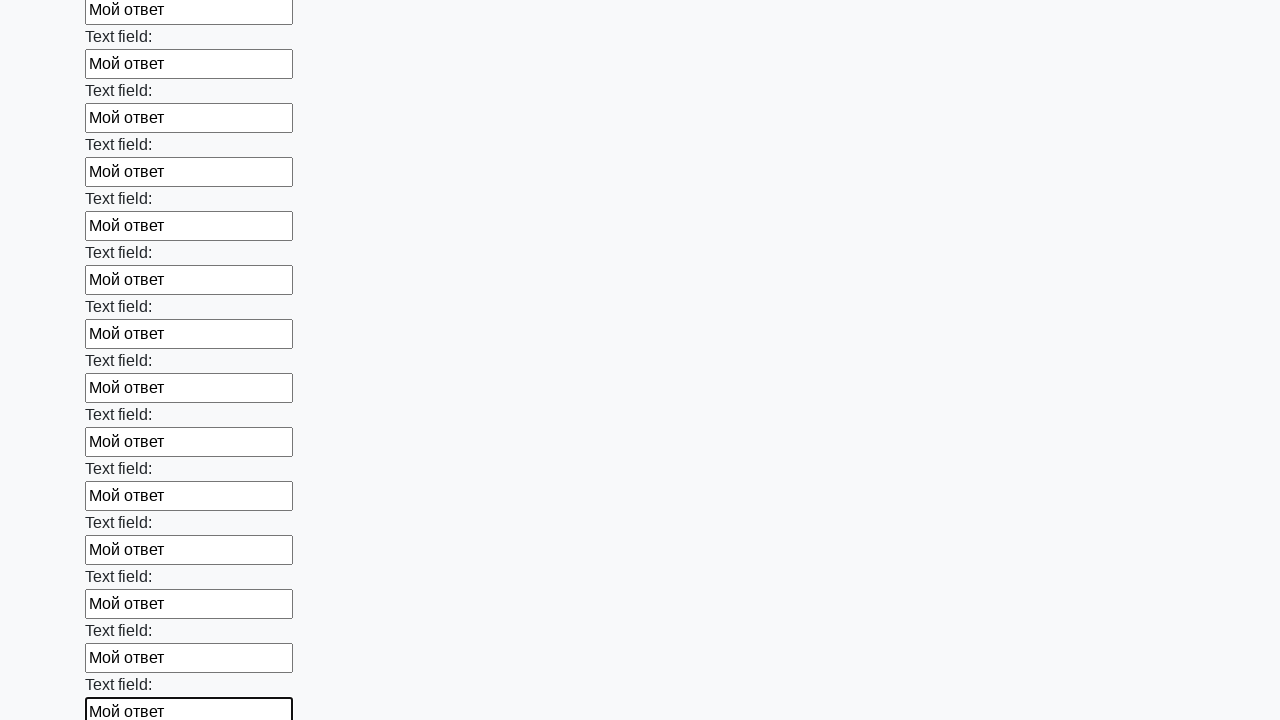

Filled a text input field with 'Мой ответ' on input[type='text'] >> nth=47
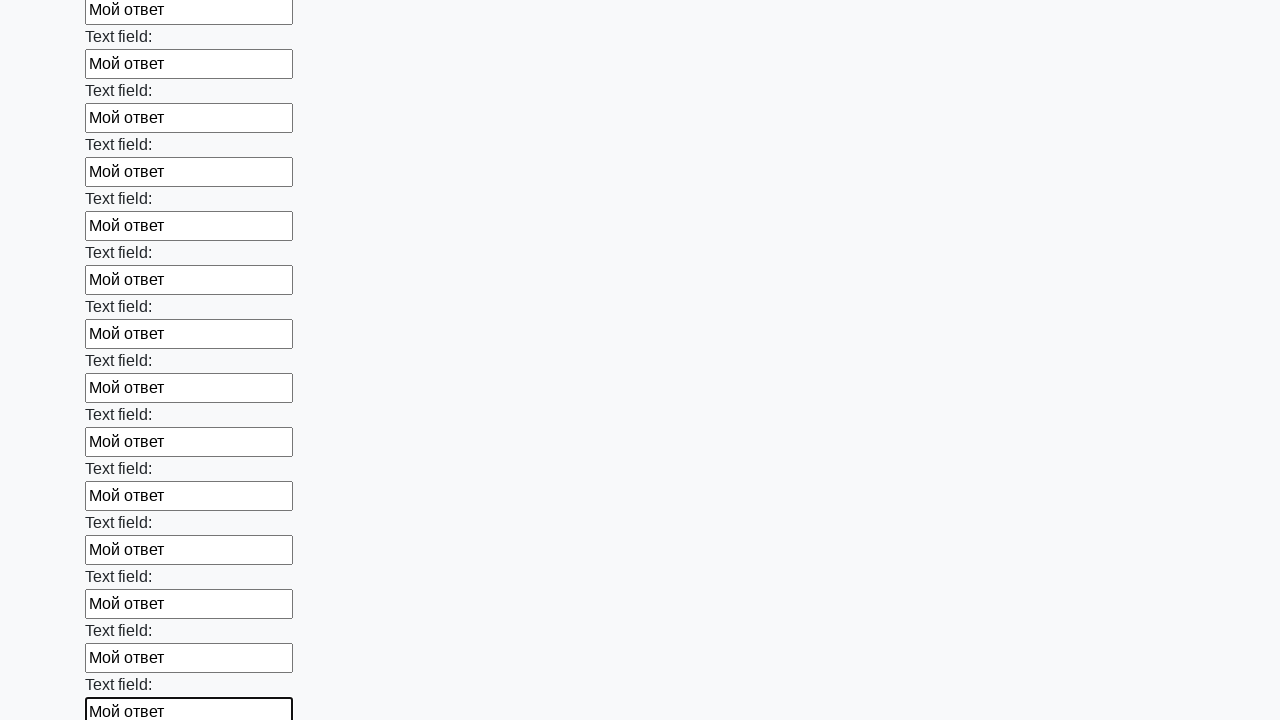

Filled a text input field with 'Мой ответ' on input[type='text'] >> nth=48
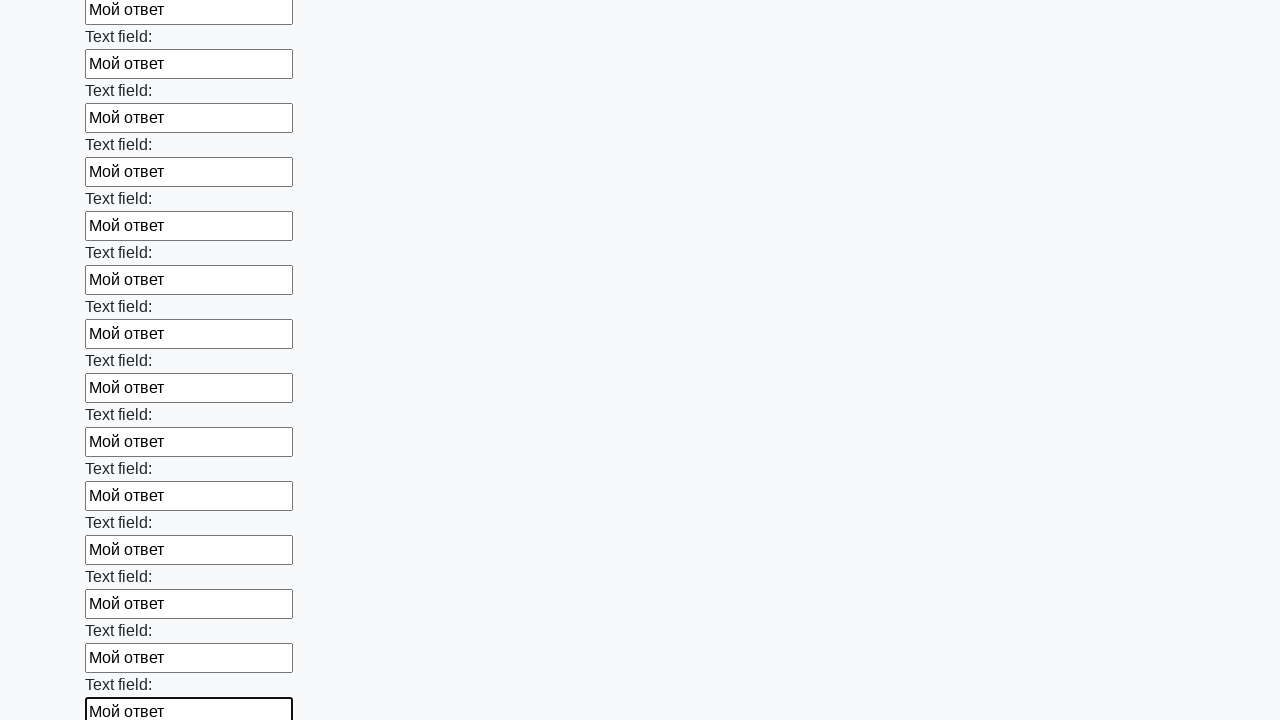

Filled a text input field with 'Мой ответ' on input[type='text'] >> nth=49
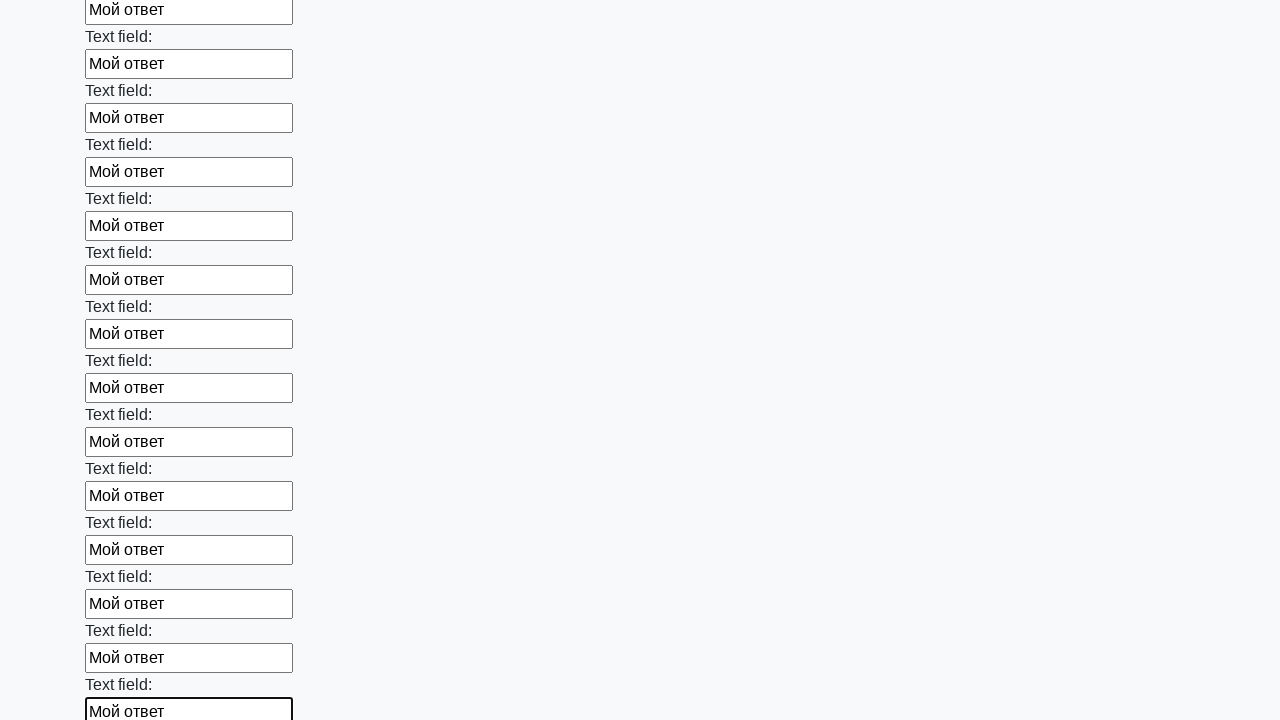

Filled a text input field with 'Мой ответ' on input[type='text'] >> nth=50
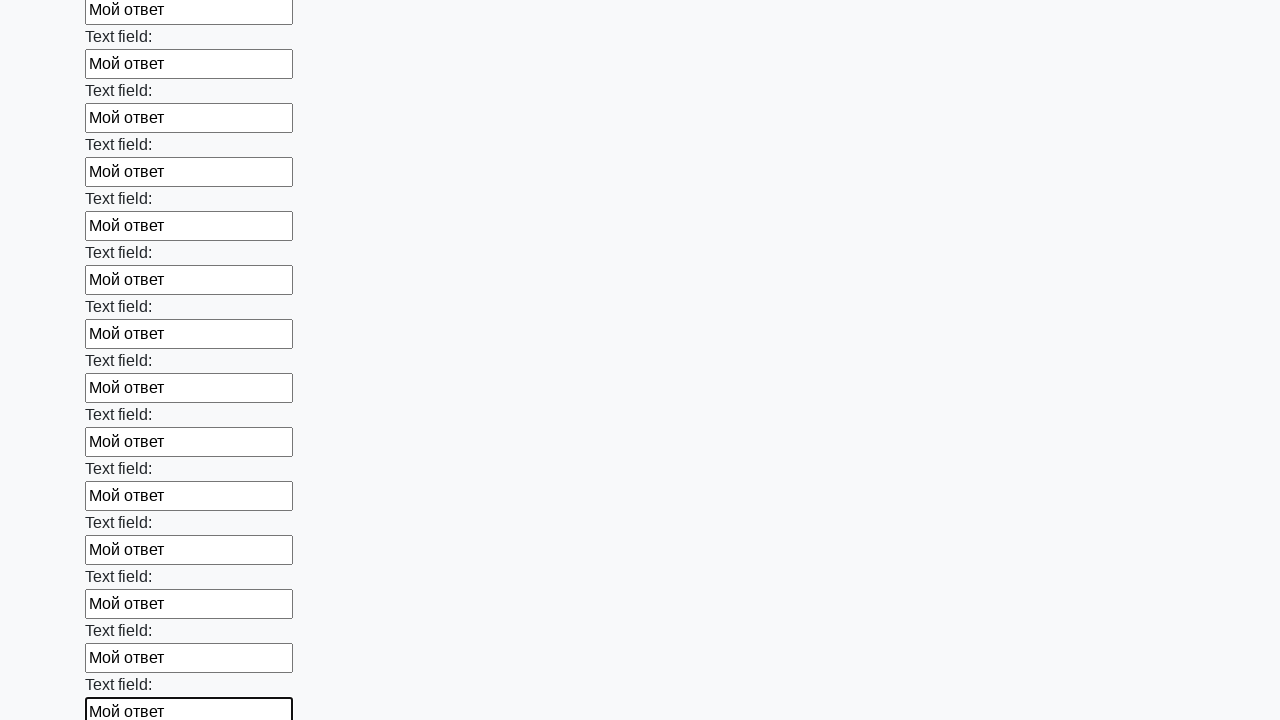

Filled a text input field with 'Мой ответ' on input[type='text'] >> nth=51
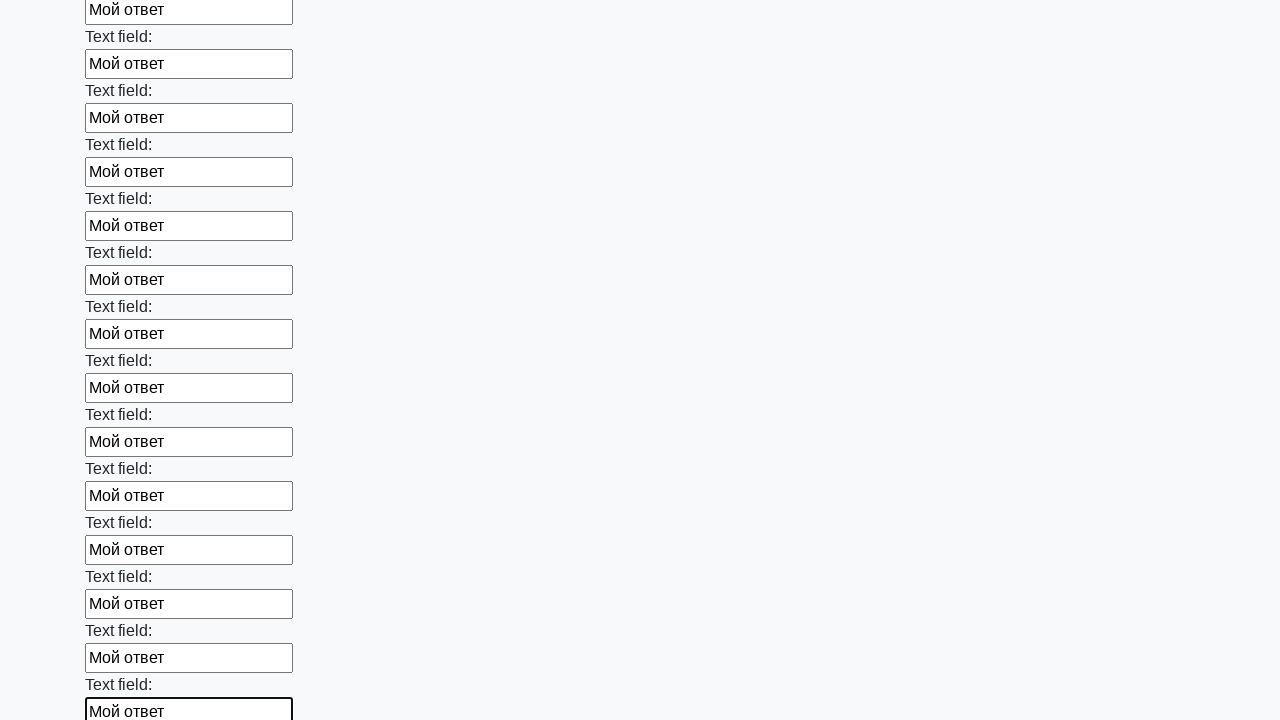

Filled a text input field with 'Мой ответ' on input[type='text'] >> nth=52
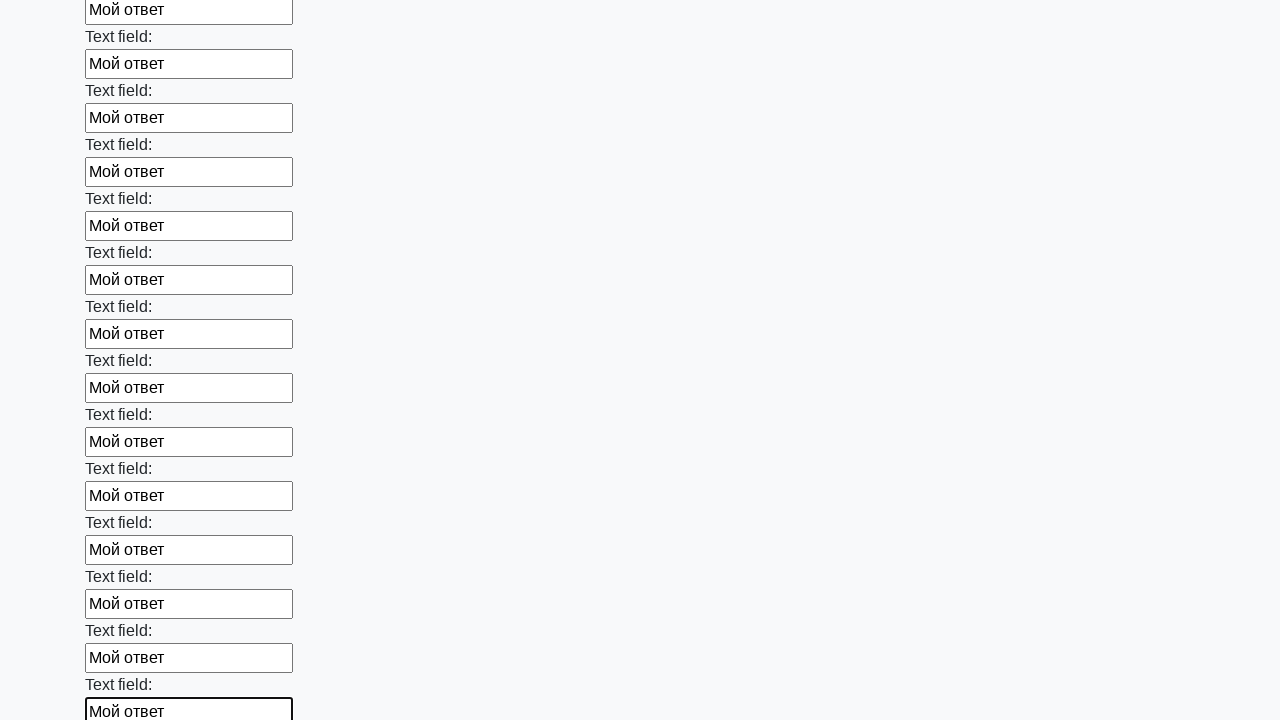

Filled a text input field with 'Мой ответ' on input[type='text'] >> nth=53
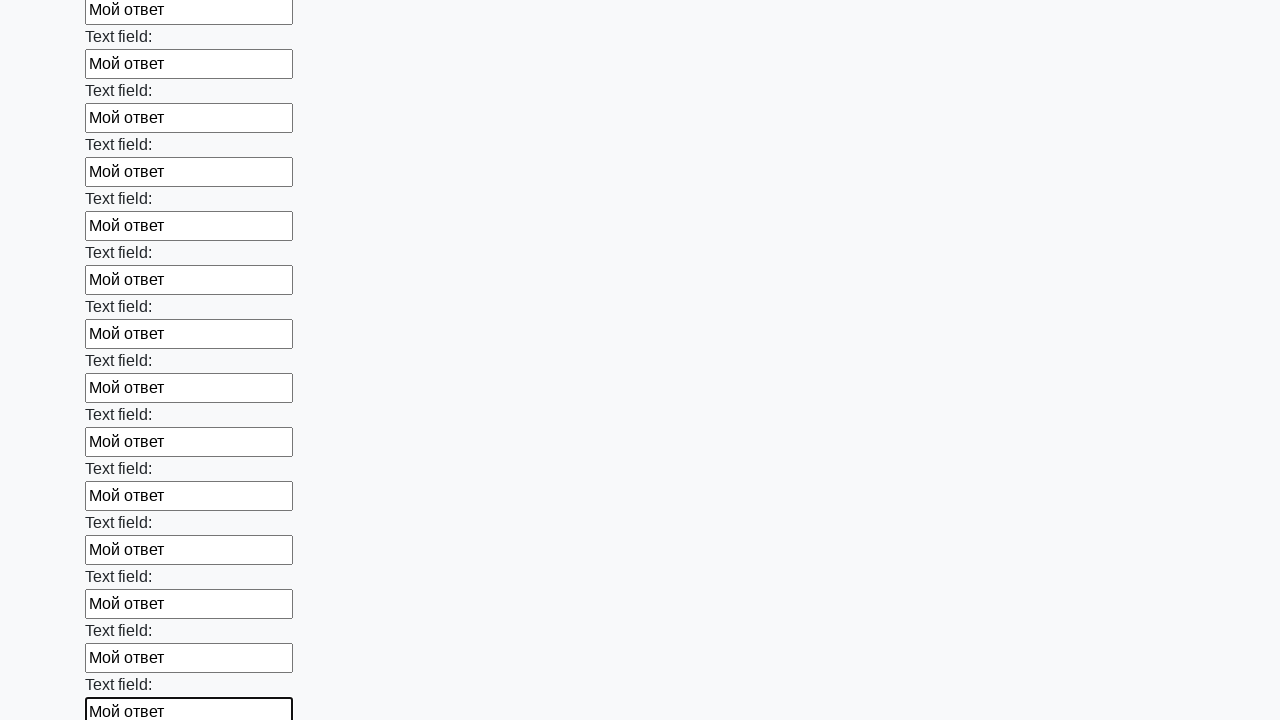

Filled a text input field with 'Мой ответ' on input[type='text'] >> nth=54
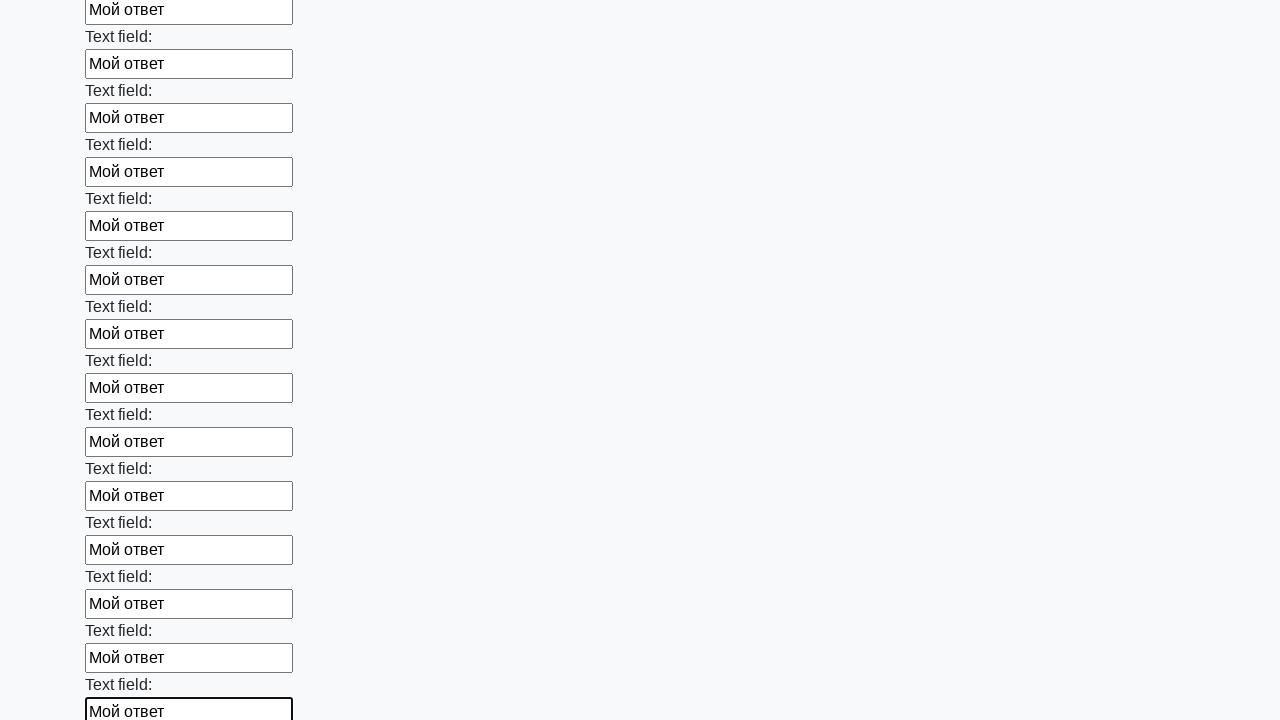

Filled a text input field with 'Мой ответ' on input[type='text'] >> nth=55
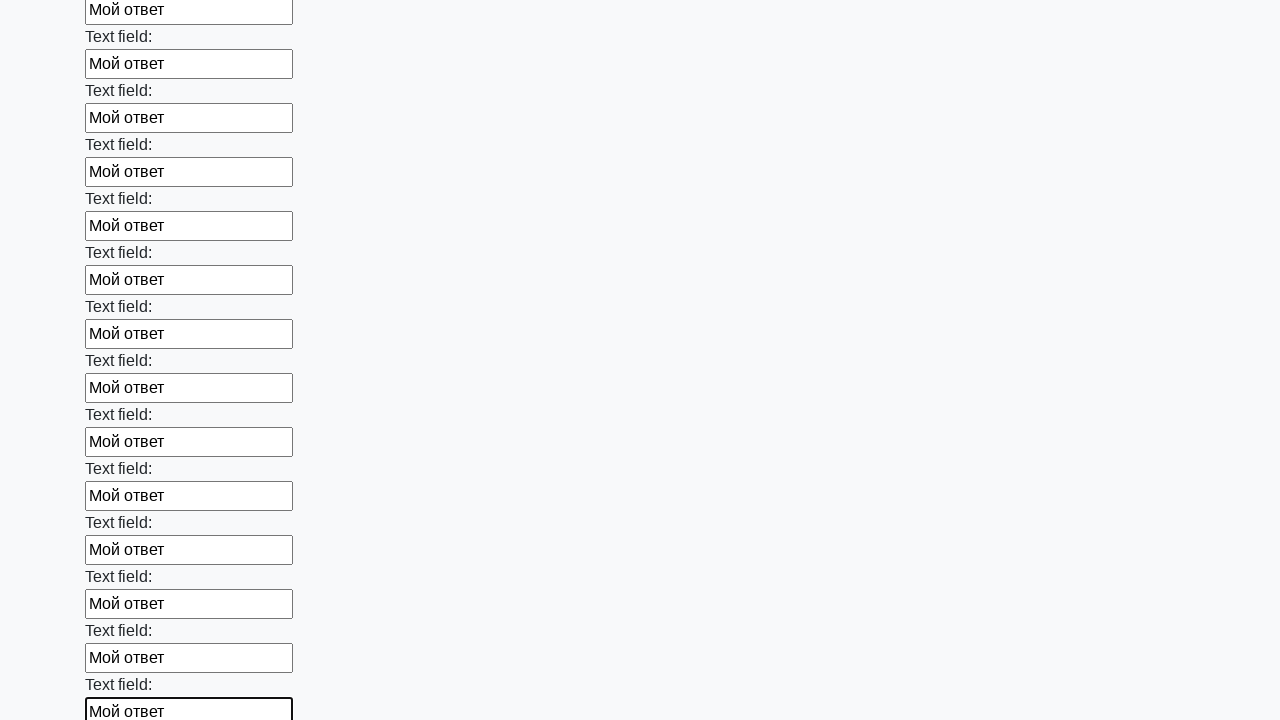

Filled a text input field with 'Мой ответ' on input[type='text'] >> nth=56
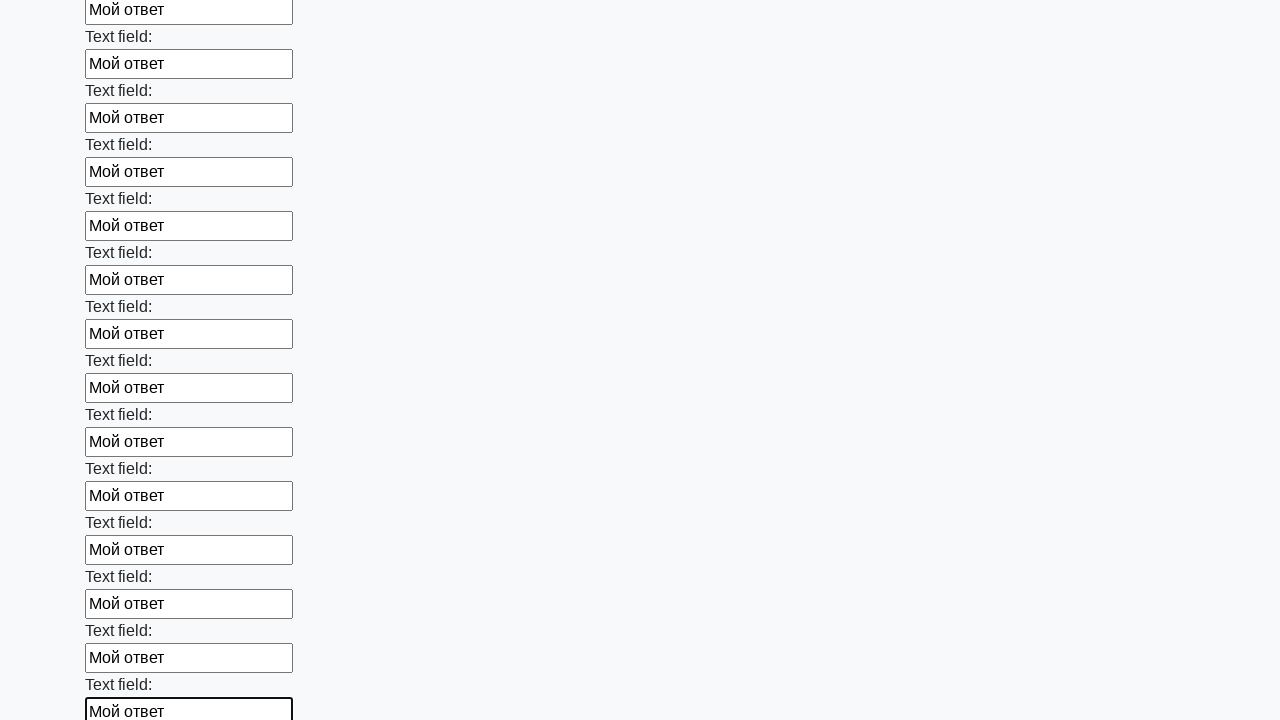

Filled a text input field with 'Мой ответ' on input[type='text'] >> nth=57
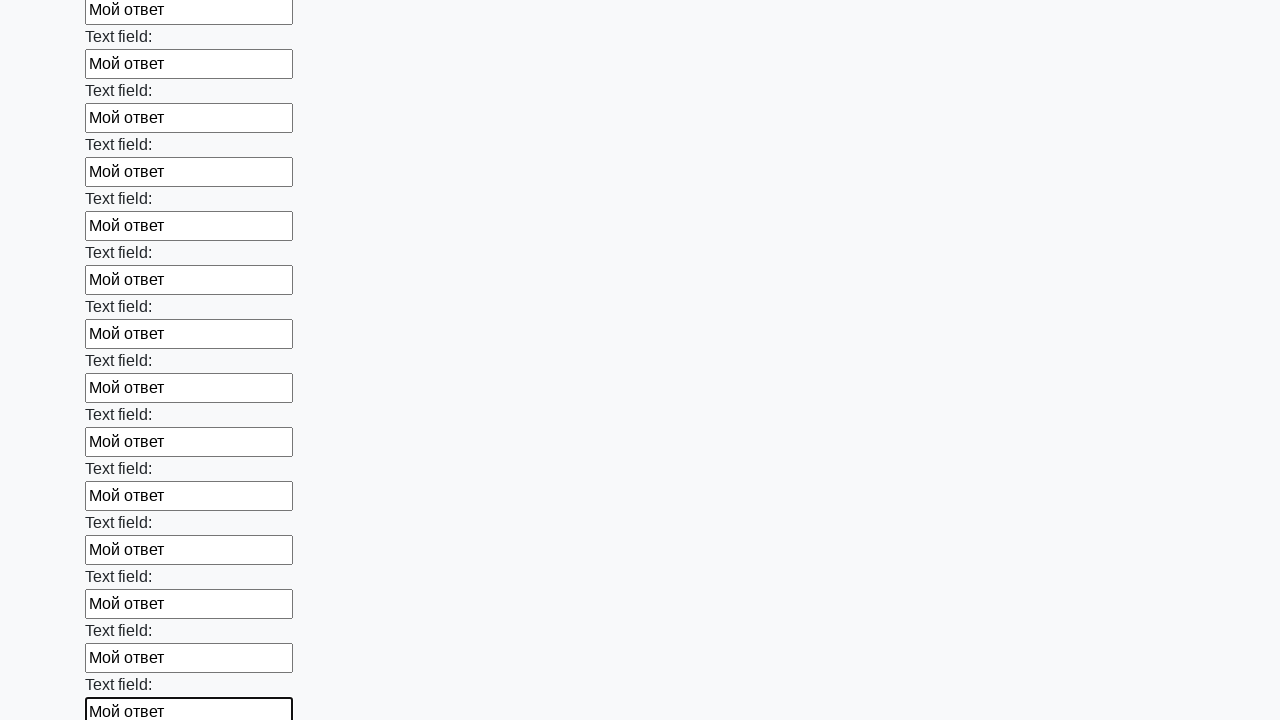

Filled a text input field with 'Мой ответ' on input[type='text'] >> nth=58
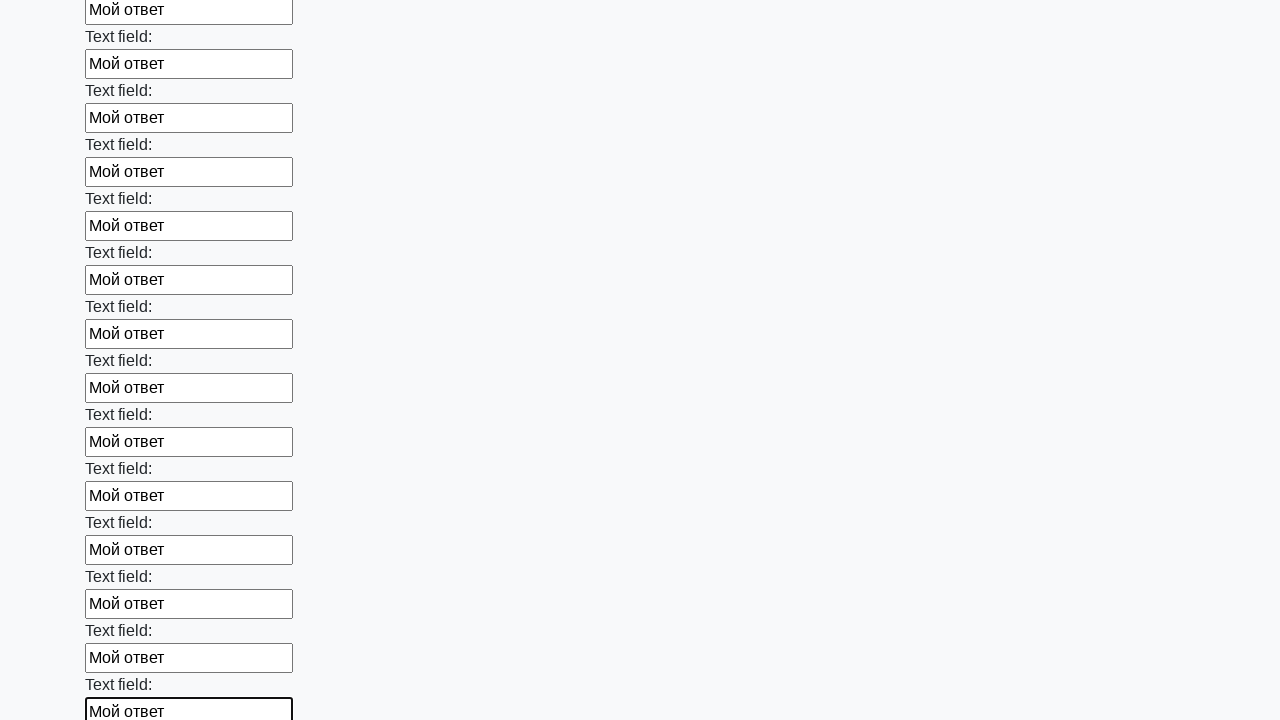

Filled a text input field with 'Мой ответ' on input[type='text'] >> nth=59
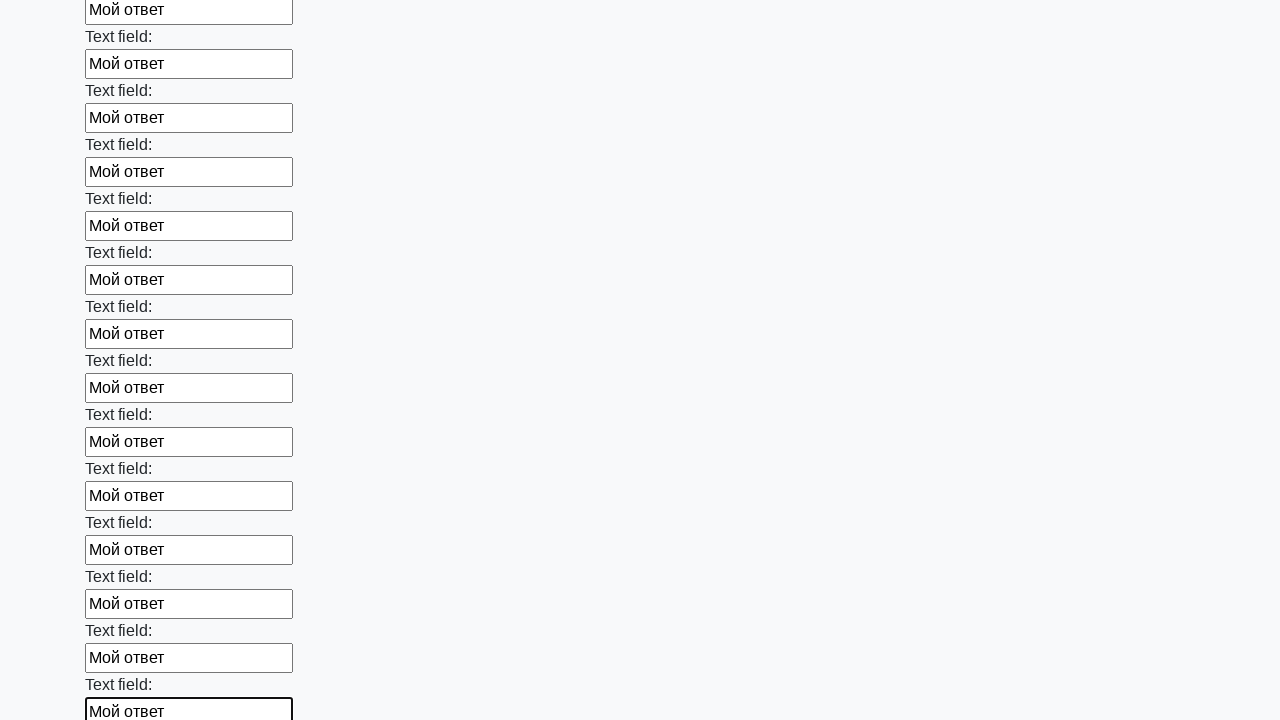

Filled a text input field with 'Мой ответ' on input[type='text'] >> nth=60
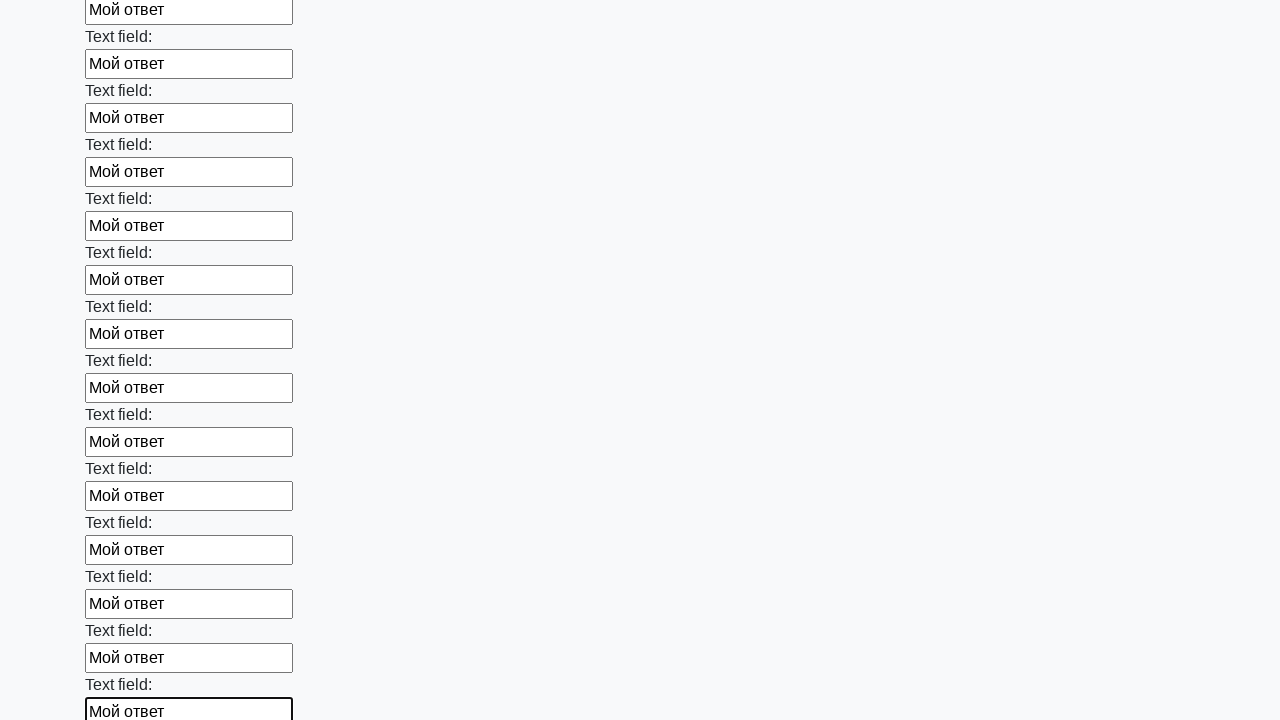

Filled a text input field with 'Мой ответ' on input[type='text'] >> nth=61
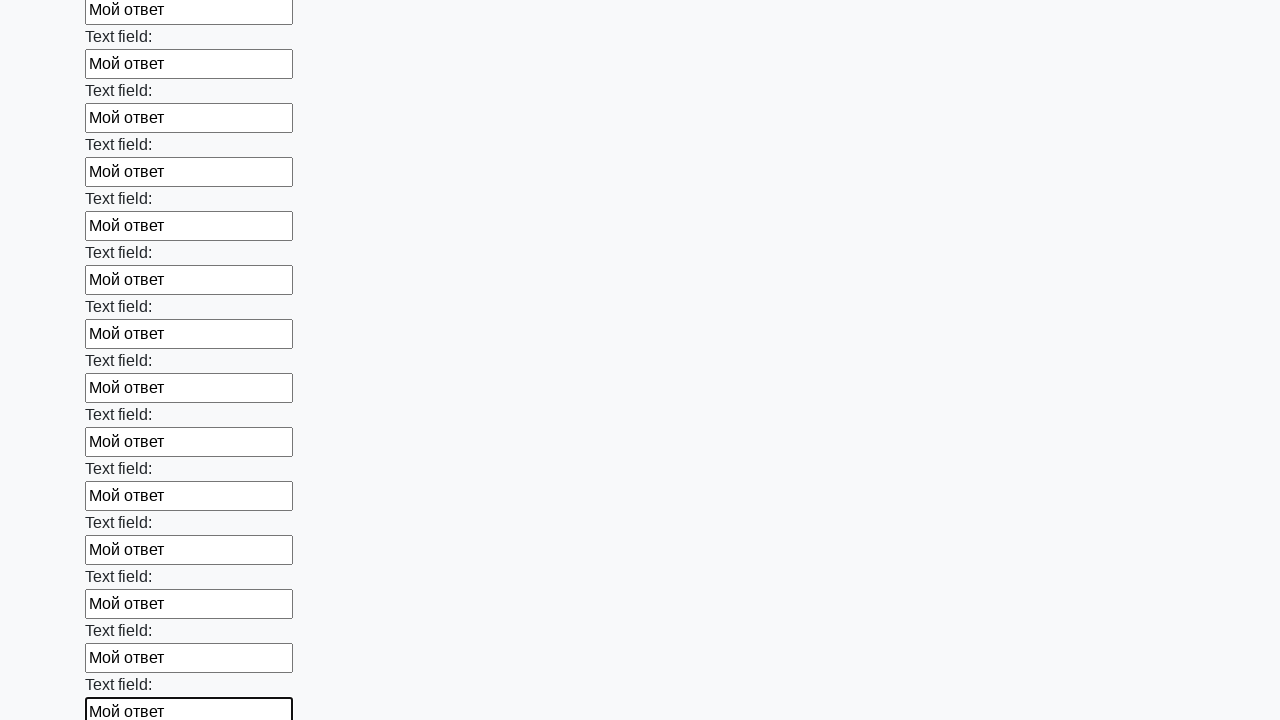

Filled a text input field with 'Мой ответ' on input[type='text'] >> nth=62
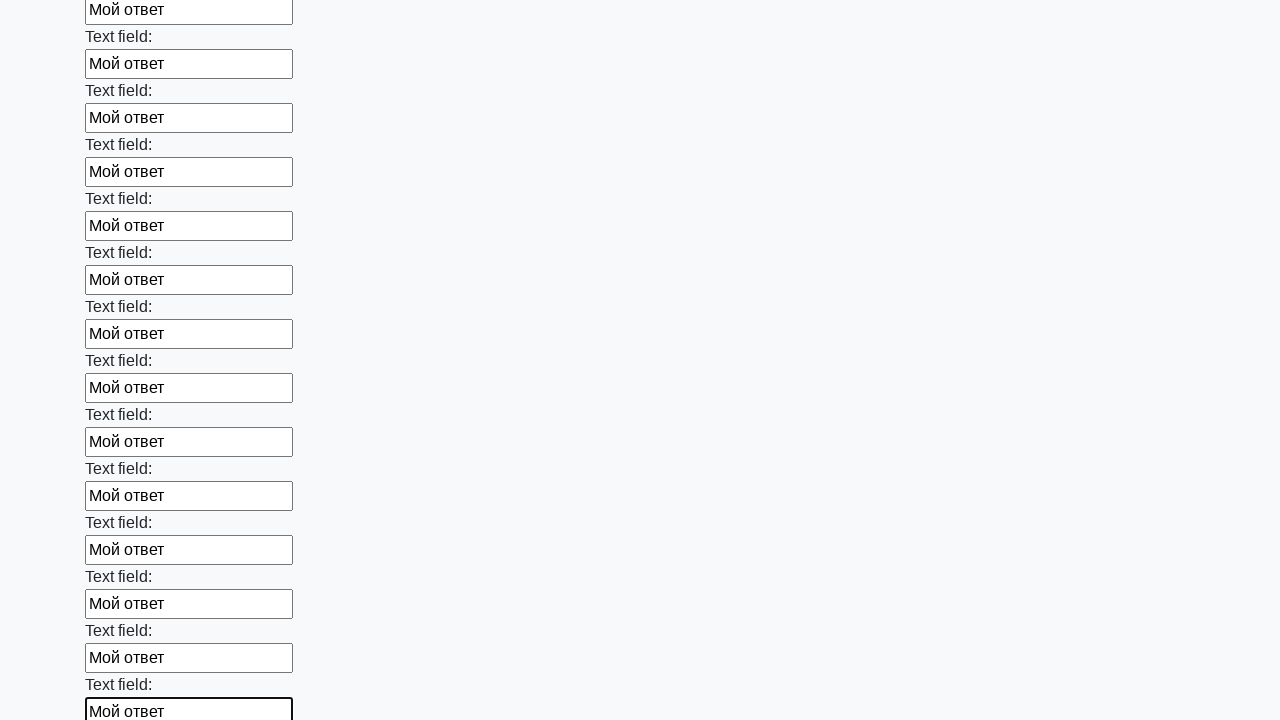

Filled a text input field with 'Мой ответ' on input[type='text'] >> nth=63
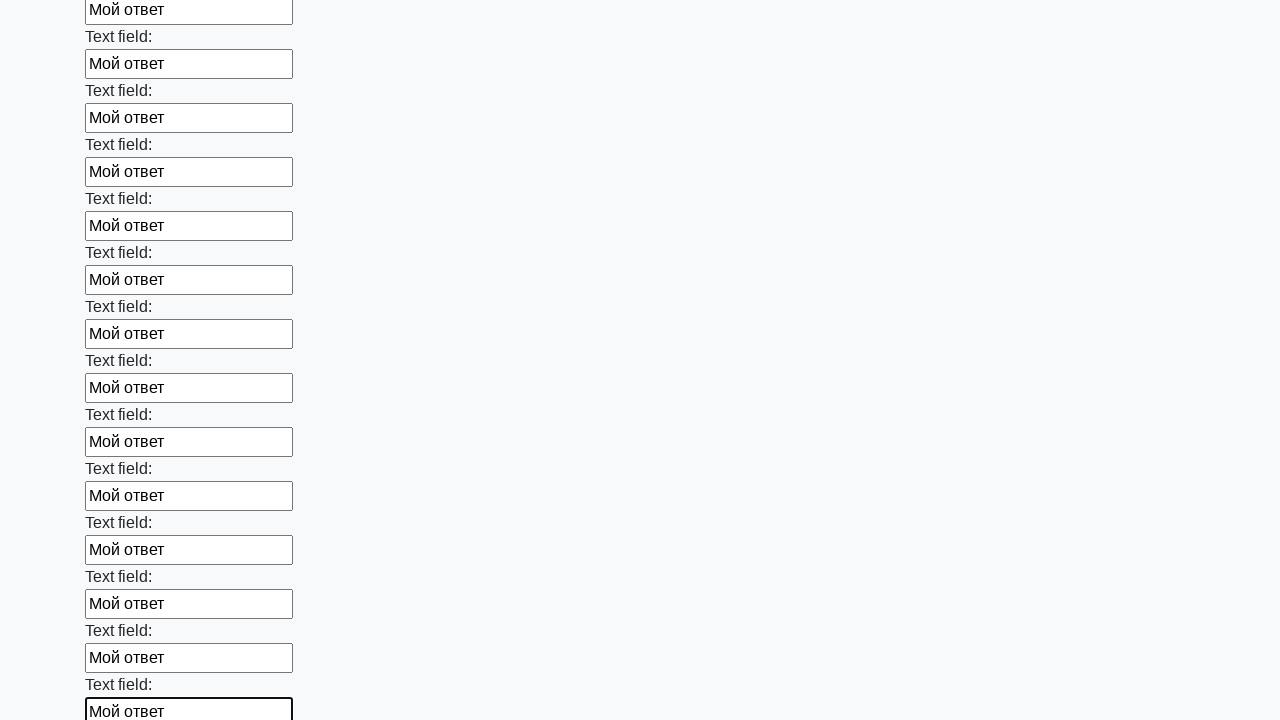

Filled a text input field with 'Мой ответ' on input[type='text'] >> nth=64
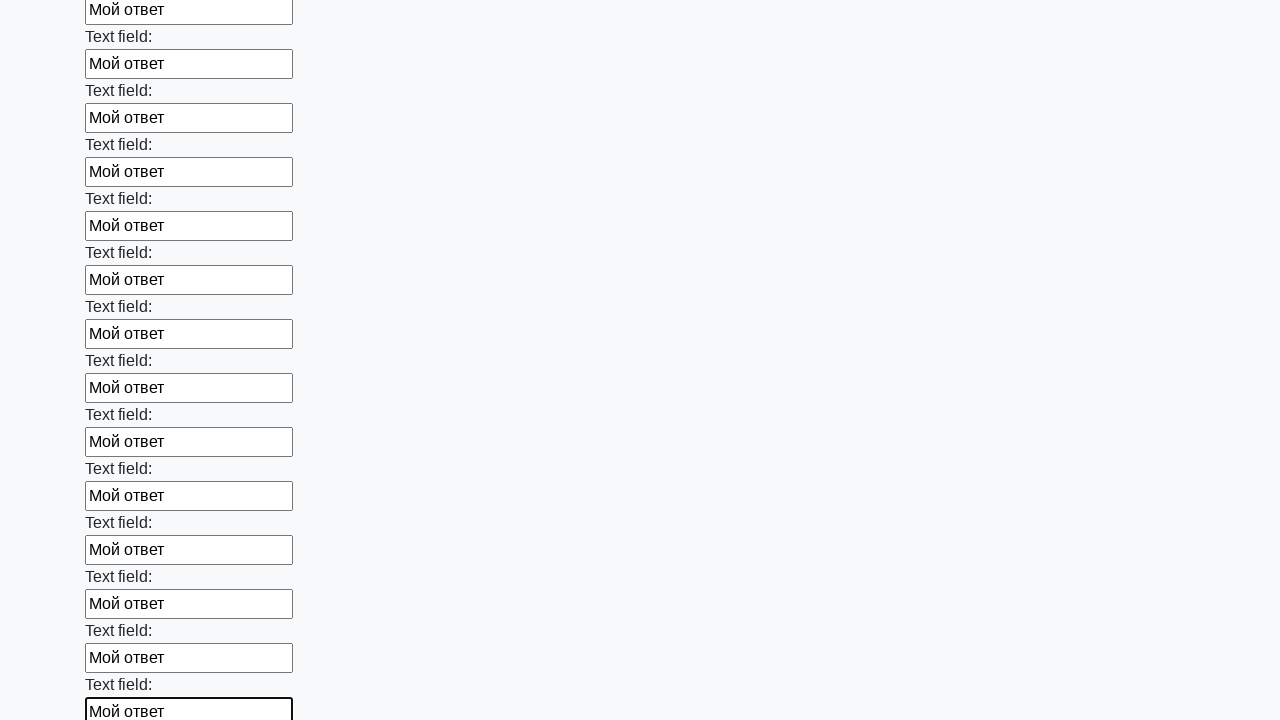

Filled a text input field with 'Мой ответ' on input[type='text'] >> nth=65
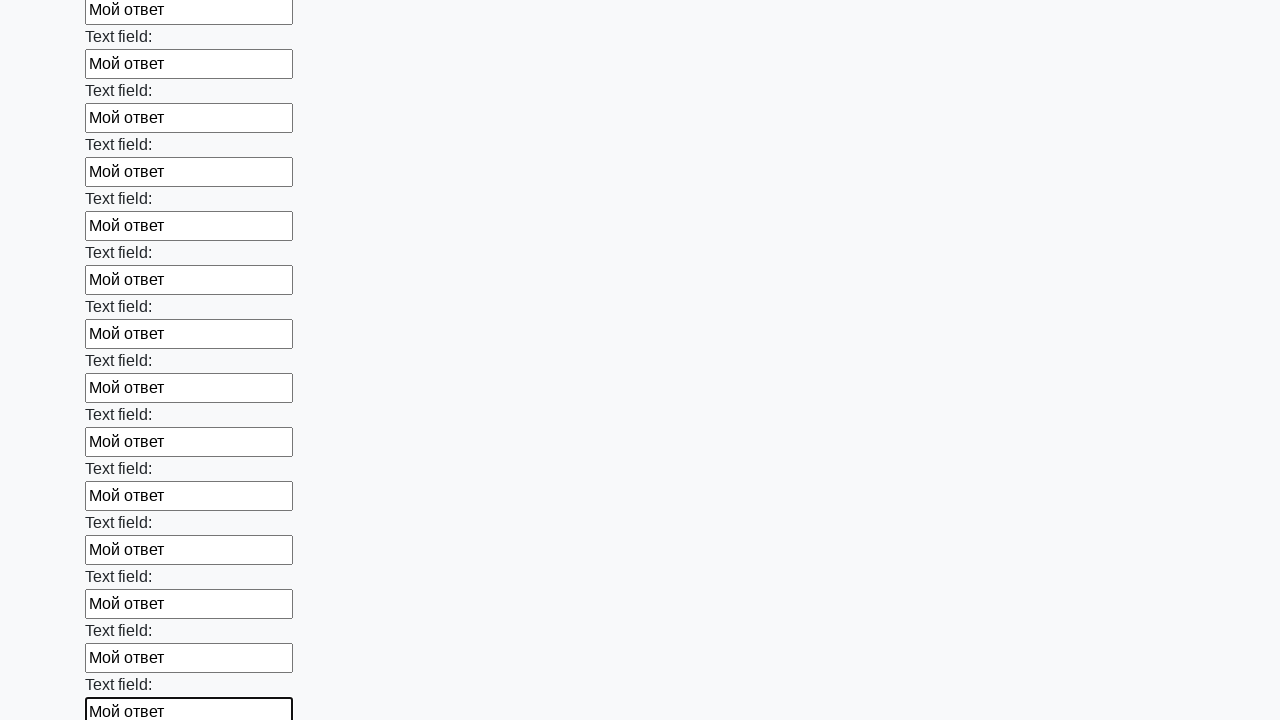

Filled a text input field with 'Мой ответ' on input[type='text'] >> nth=66
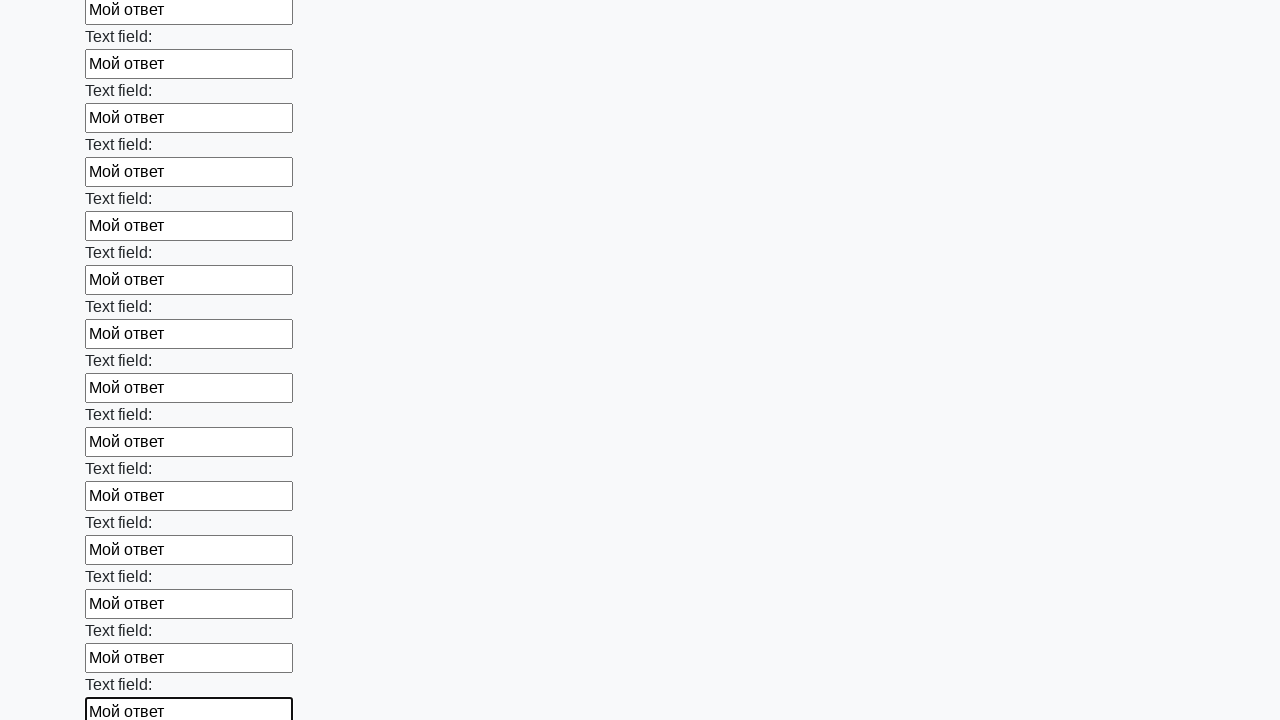

Filled a text input field with 'Мой ответ' on input[type='text'] >> nth=67
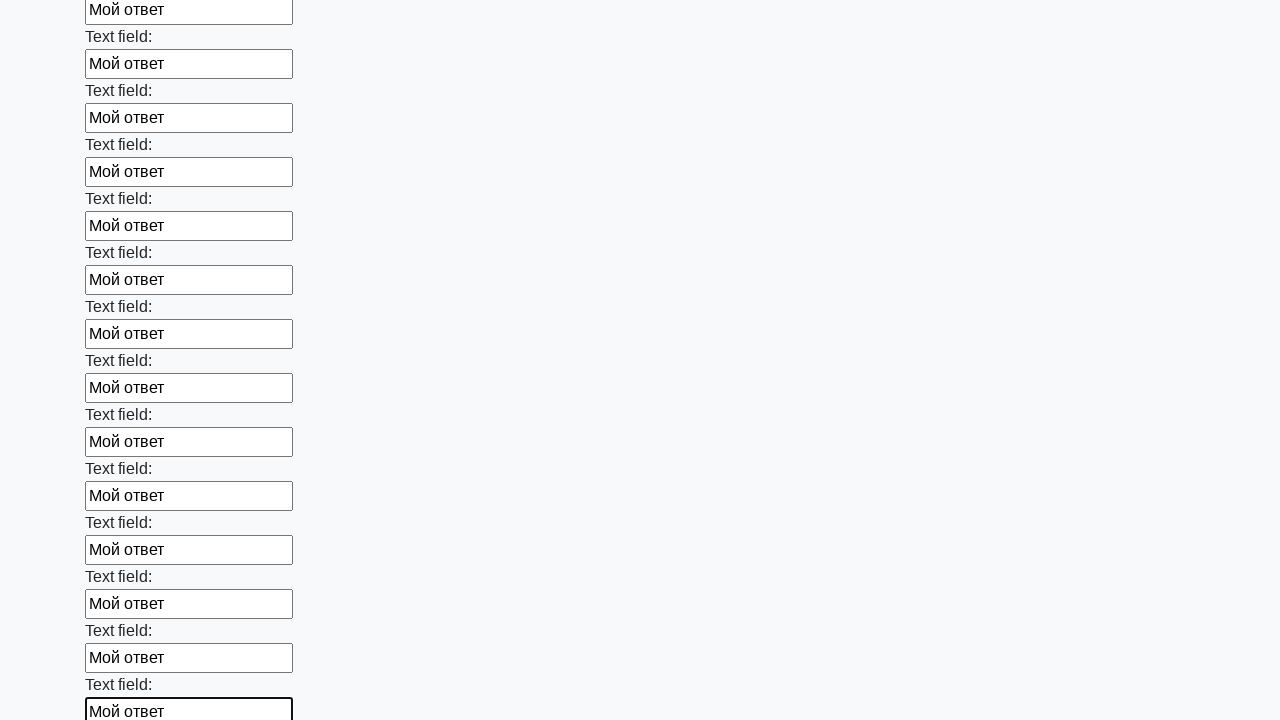

Filled a text input field with 'Мой ответ' on input[type='text'] >> nth=68
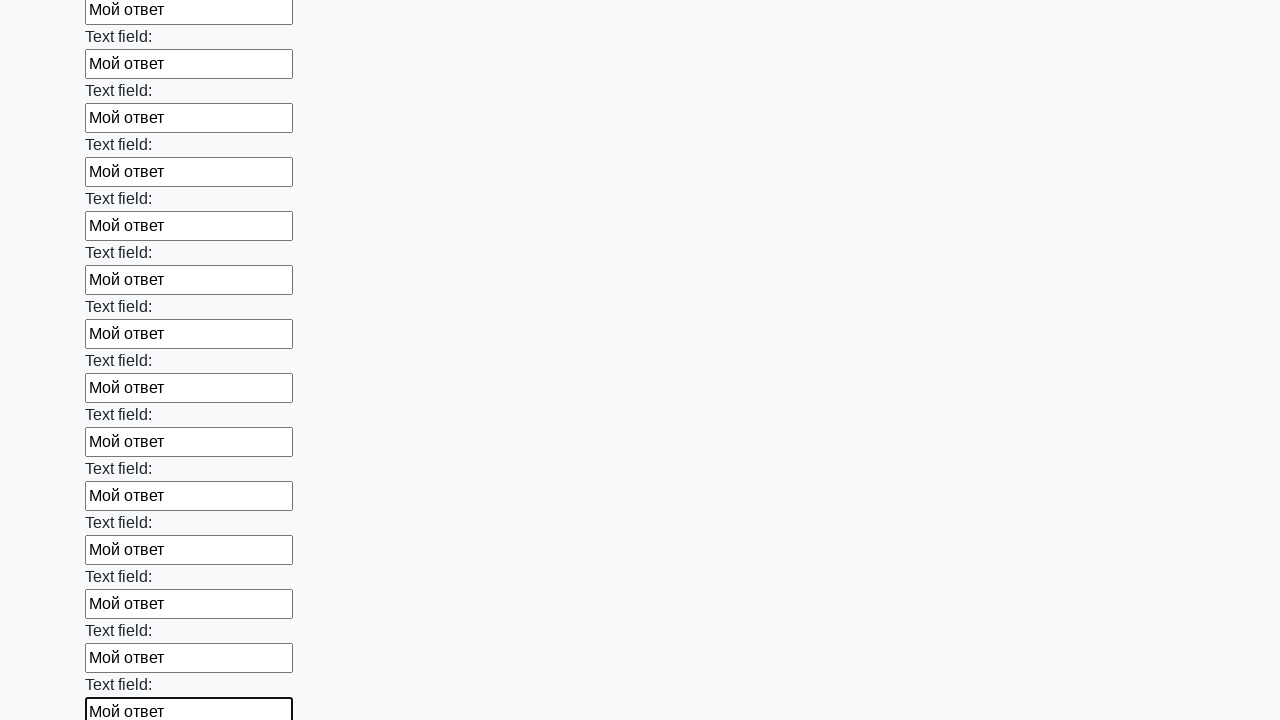

Filled a text input field with 'Мой ответ' on input[type='text'] >> nth=69
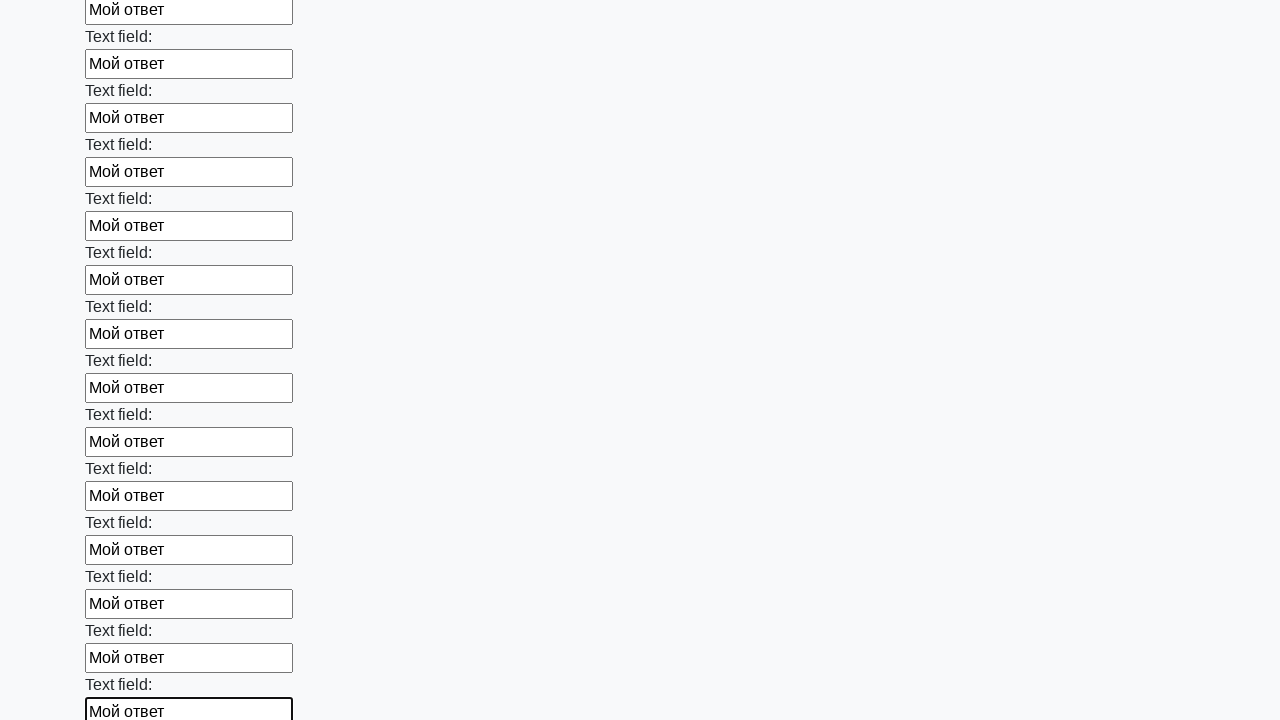

Filled a text input field with 'Мой ответ' on input[type='text'] >> nth=70
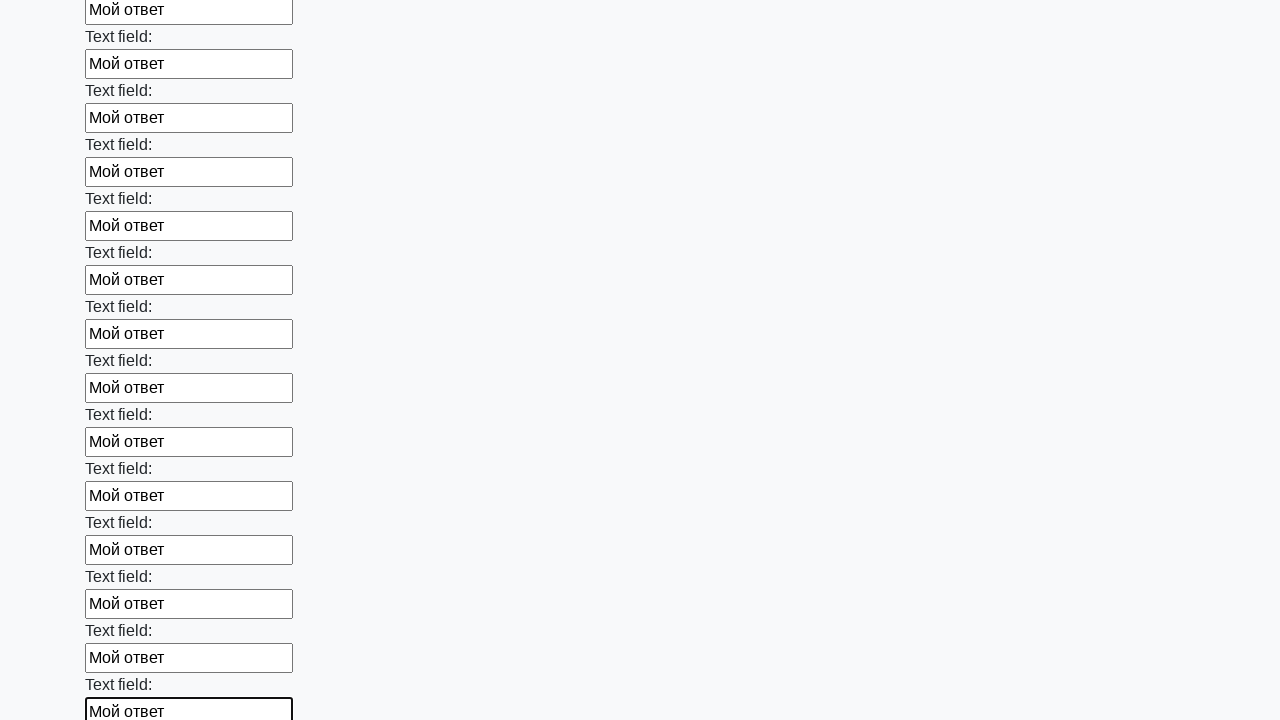

Filled a text input field with 'Мой ответ' on input[type='text'] >> nth=71
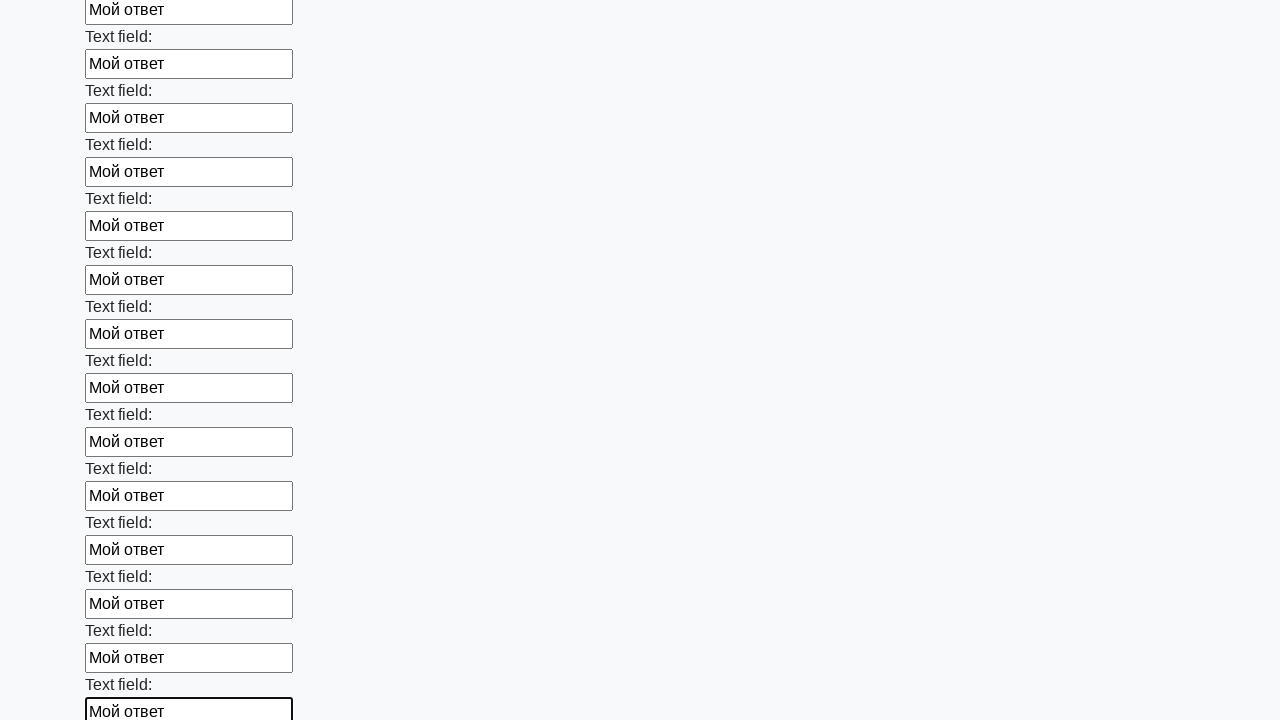

Filled a text input field with 'Мой ответ' on input[type='text'] >> nth=72
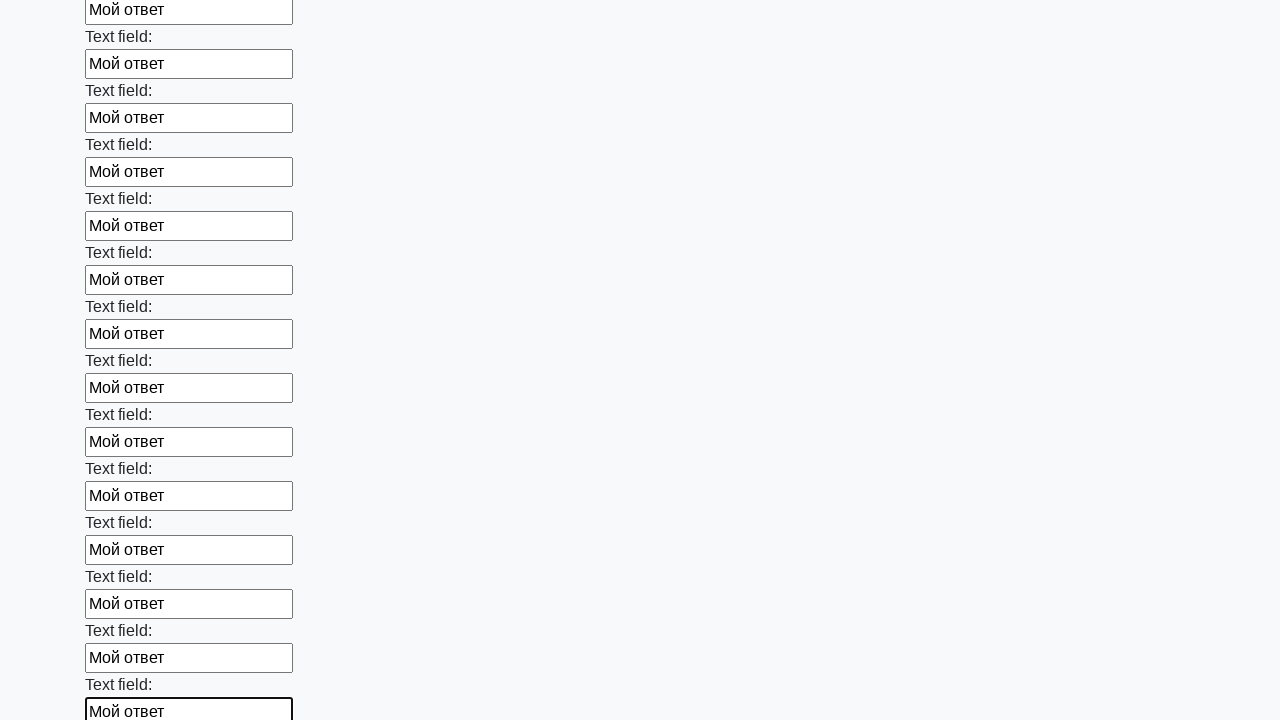

Filled a text input field with 'Мой ответ' on input[type='text'] >> nth=73
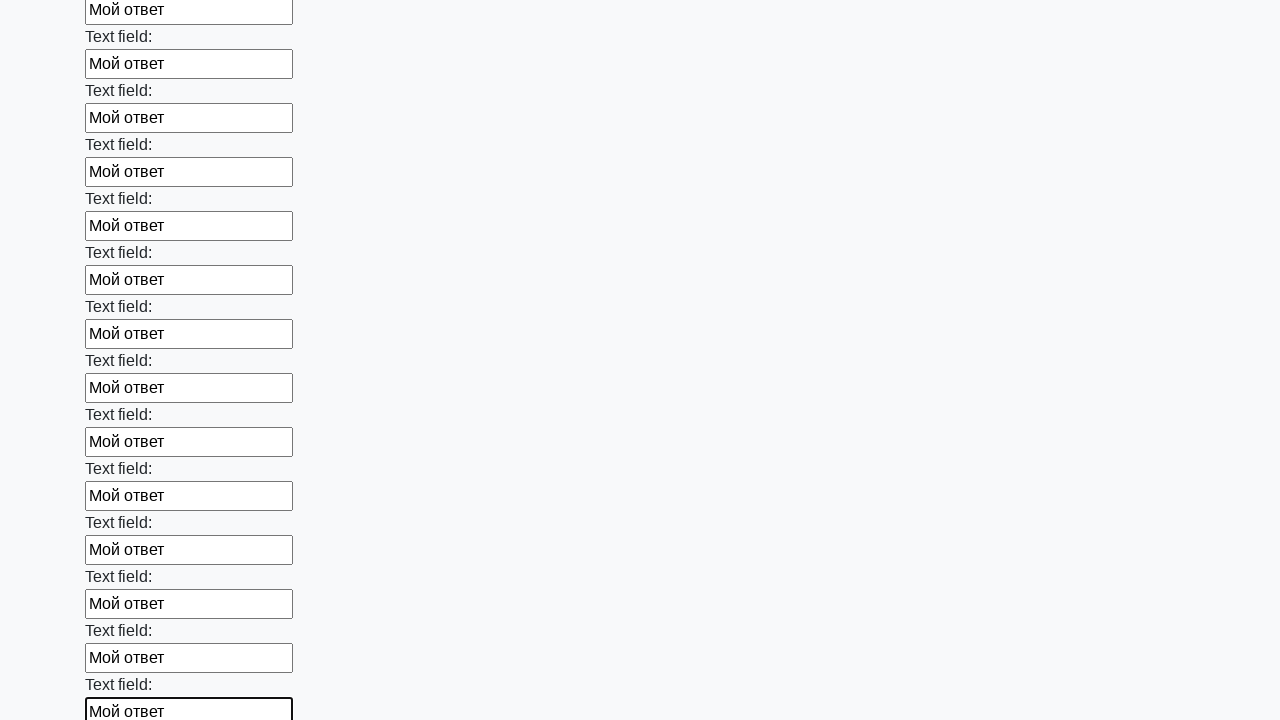

Filled a text input field with 'Мой ответ' on input[type='text'] >> nth=74
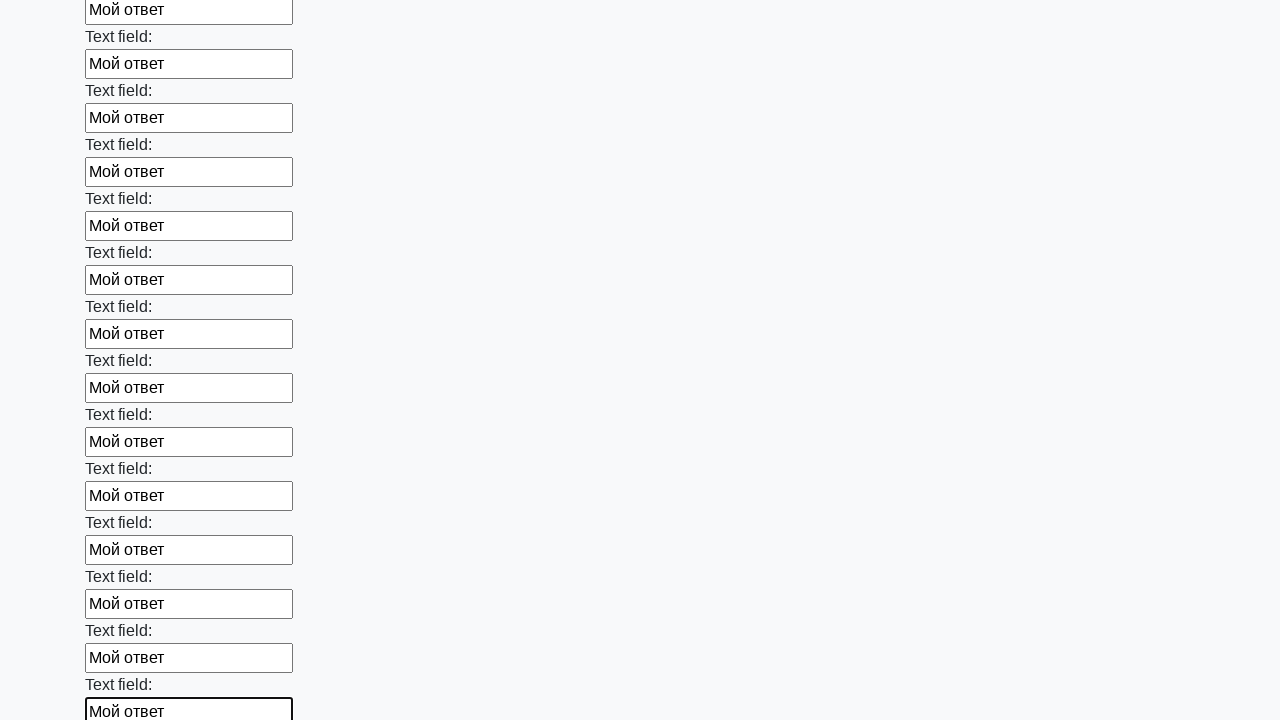

Filled a text input field with 'Мой ответ' on input[type='text'] >> nth=75
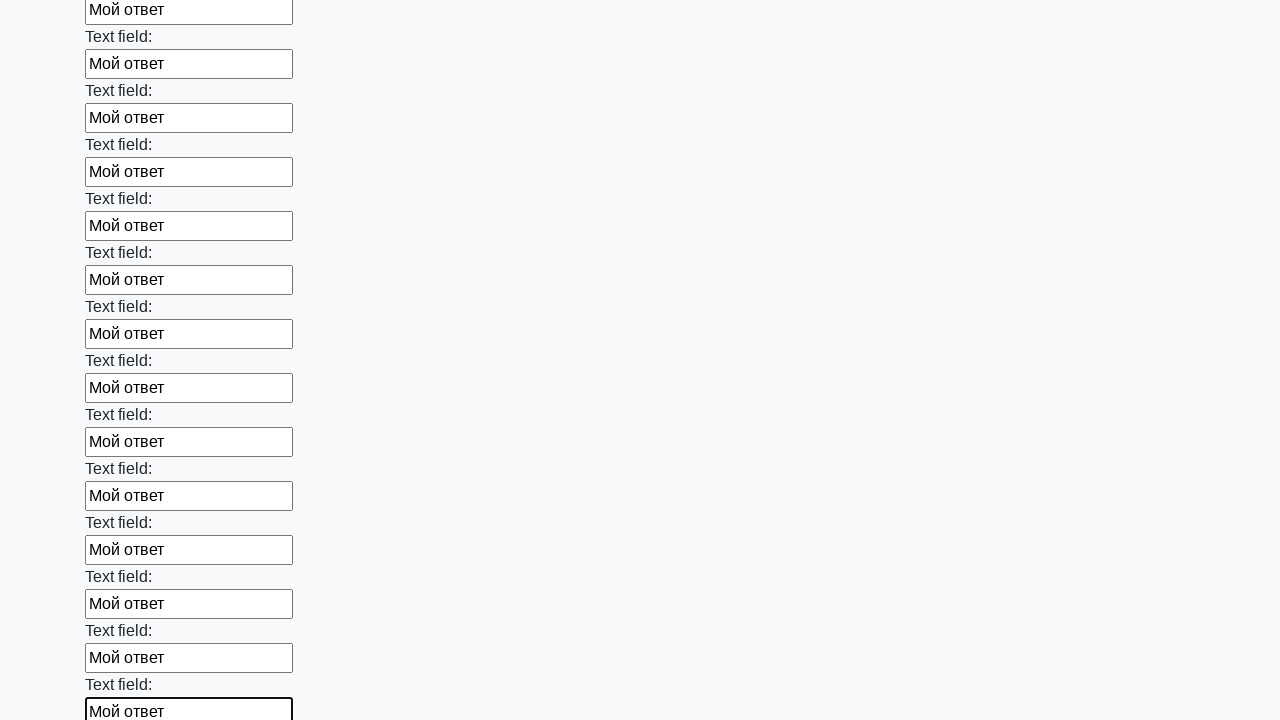

Filled a text input field with 'Мой ответ' on input[type='text'] >> nth=76
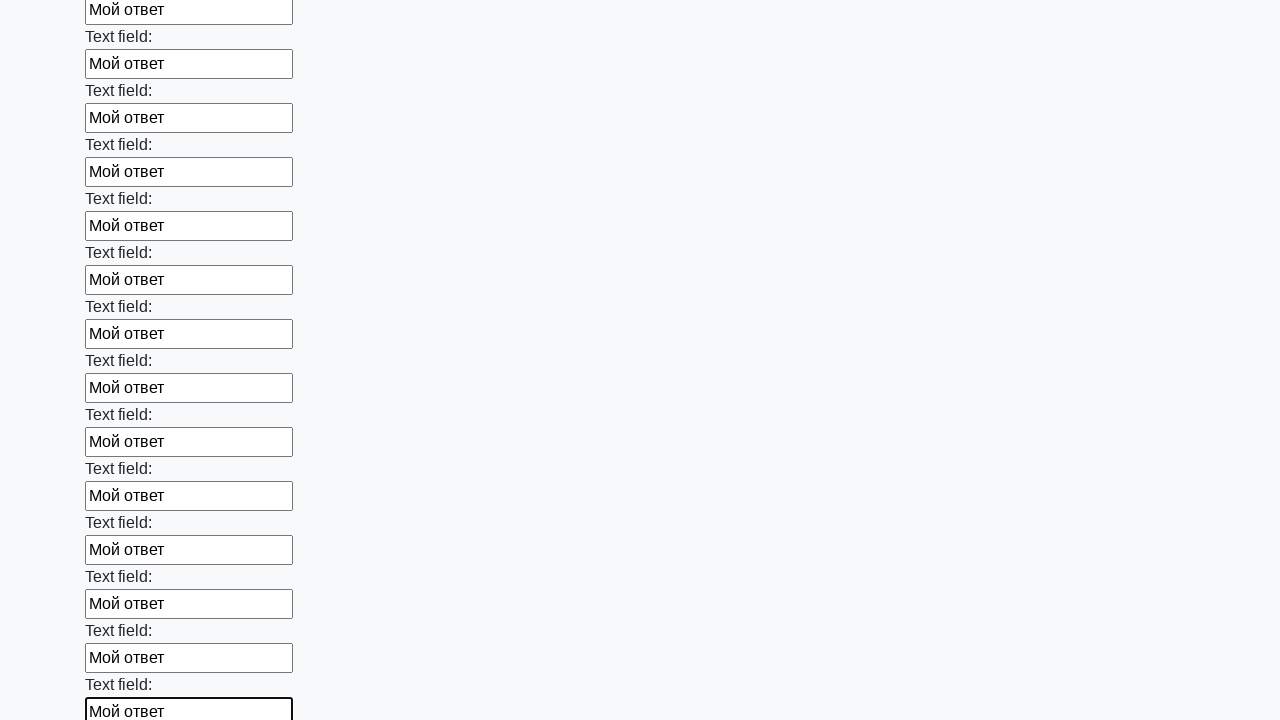

Filled a text input field with 'Мой ответ' on input[type='text'] >> nth=77
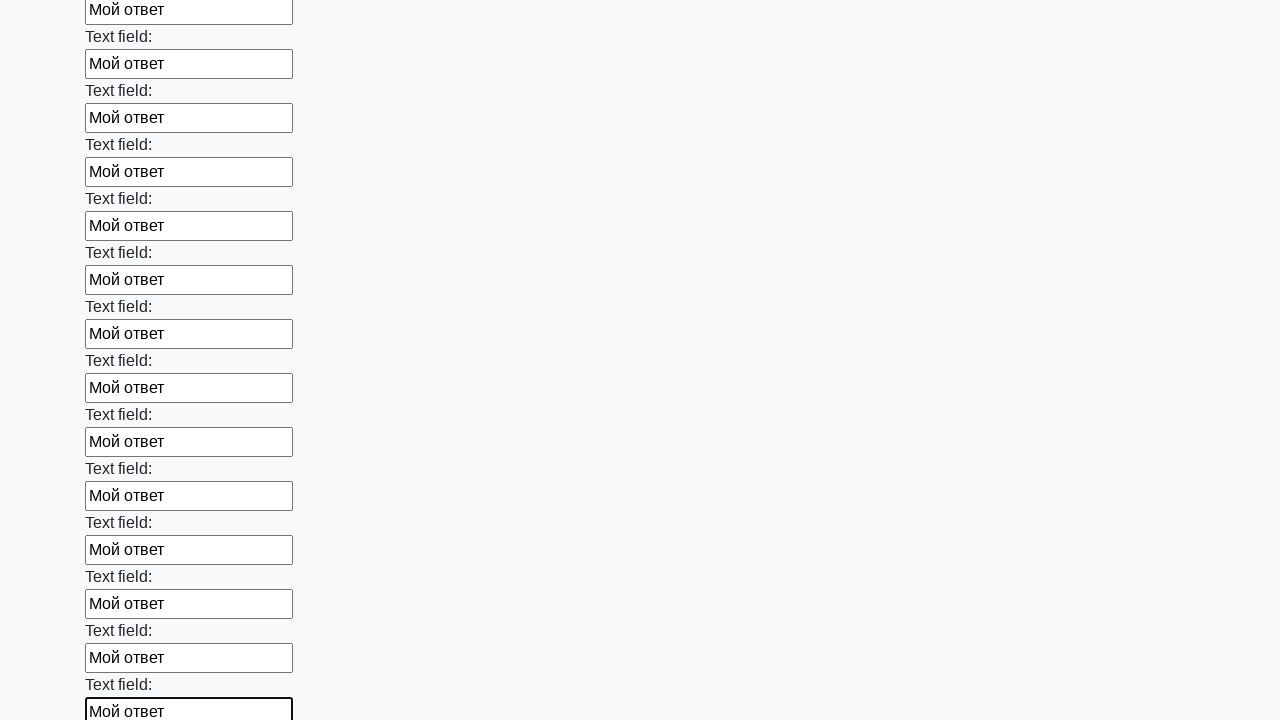

Filled a text input field with 'Мой ответ' on input[type='text'] >> nth=78
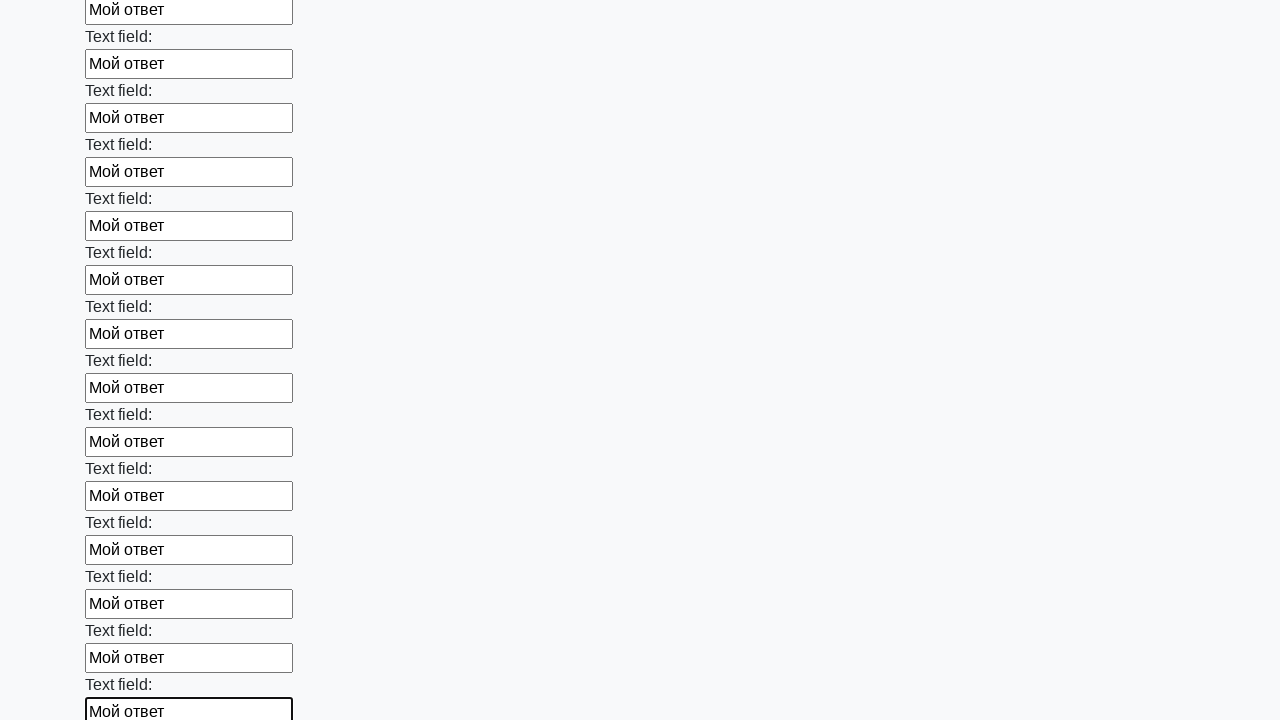

Filled a text input field with 'Мой ответ' on input[type='text'] >> nth=79
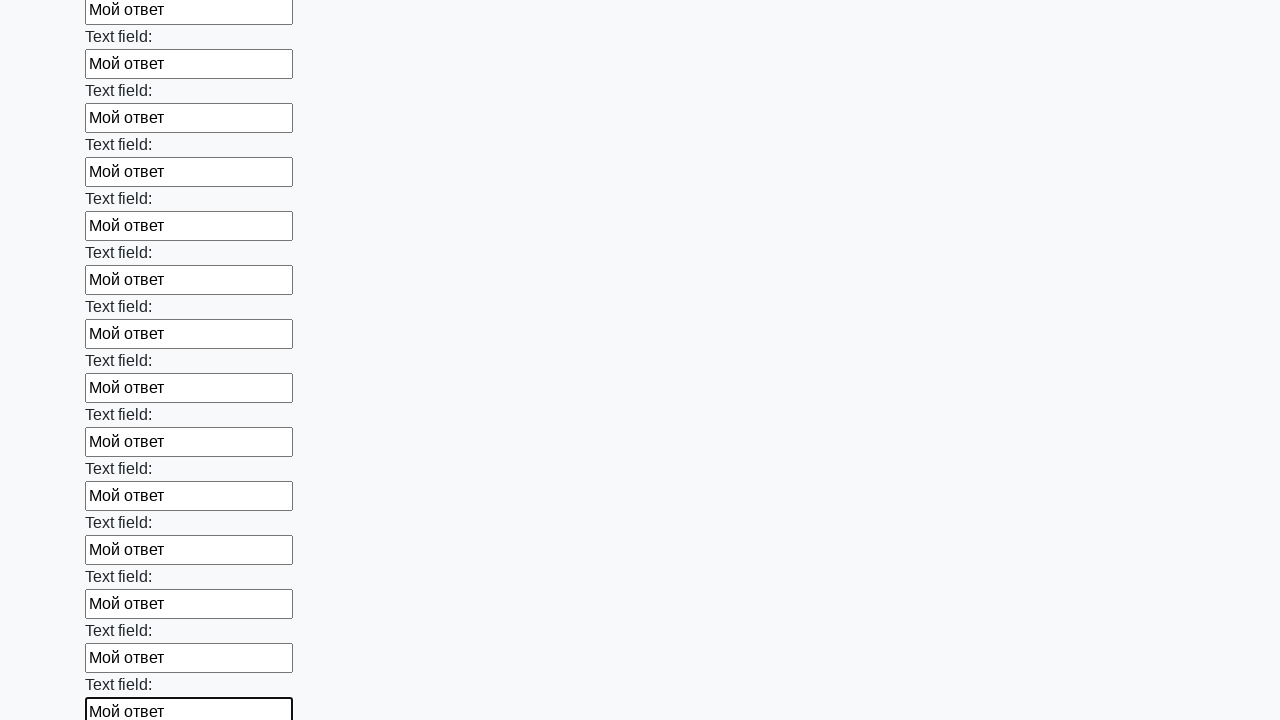

Filled a text input field with 'Мой ответ' on input[type='text'] >> nth=80
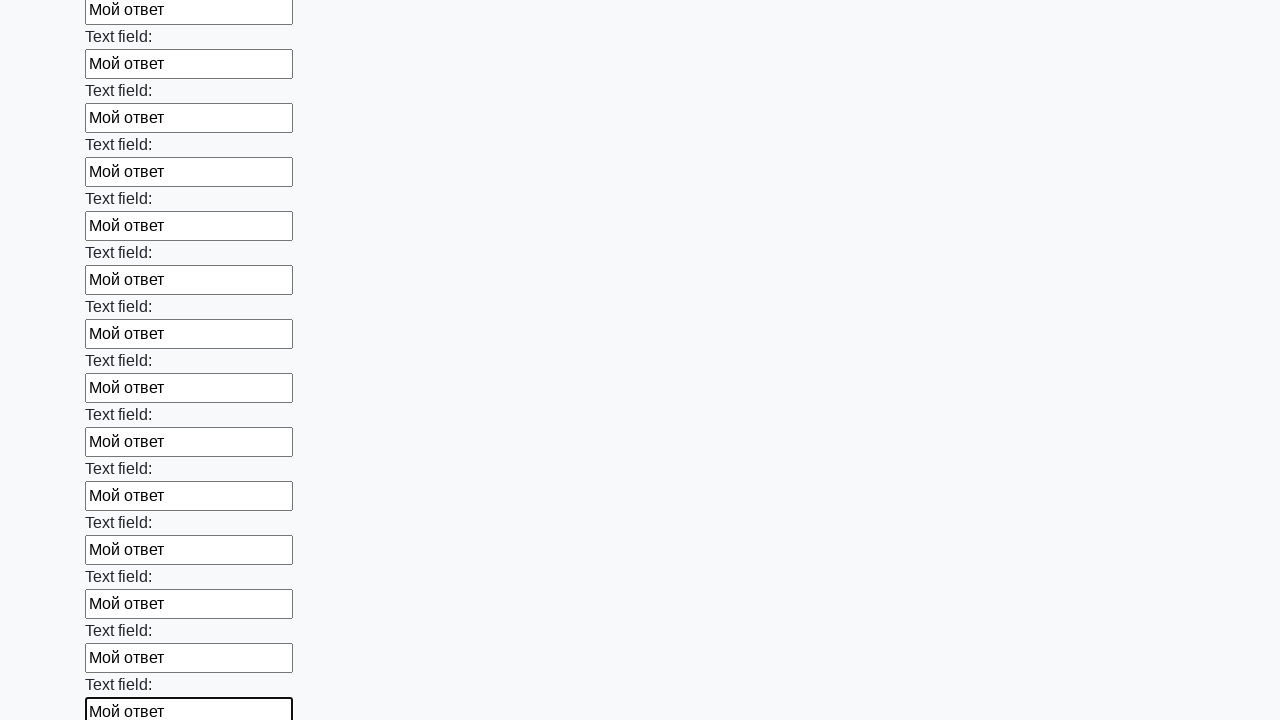

Filled a text input field with 'Мой ответ' on input[type='text'] >> nth=81
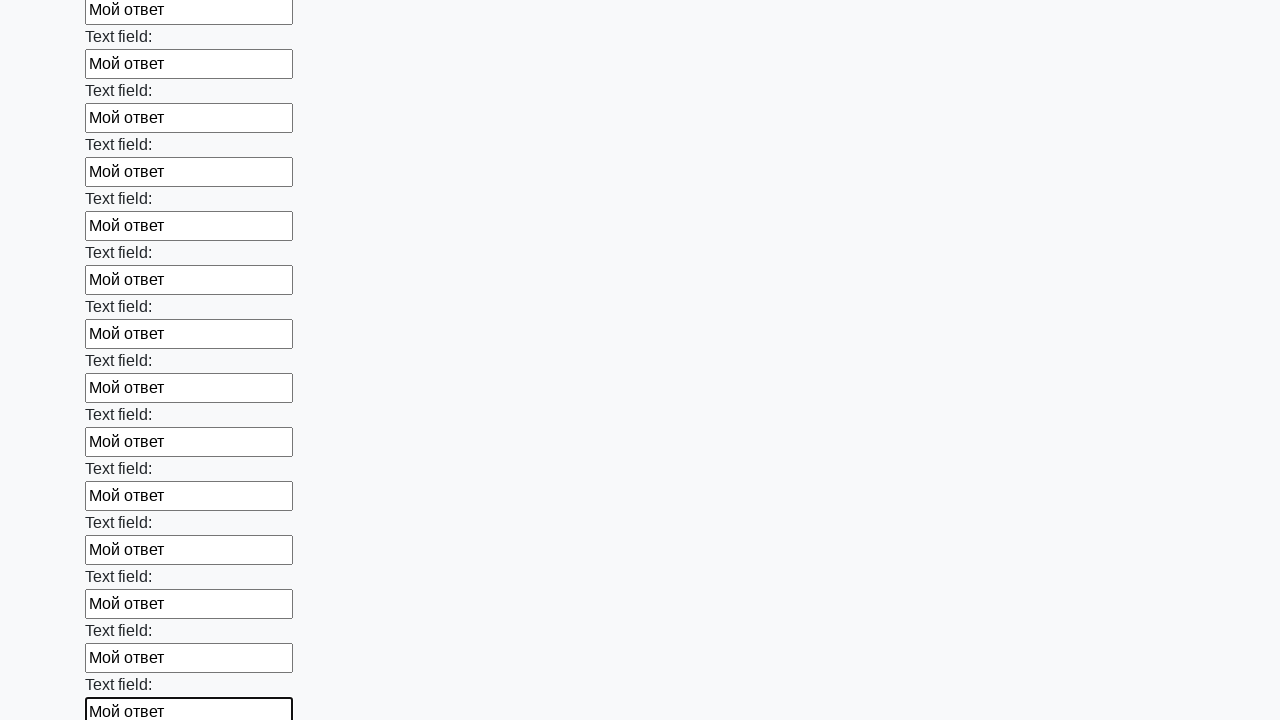

Filled a text input field with 'Мой ответ' on input[type='text'] >> nth=82
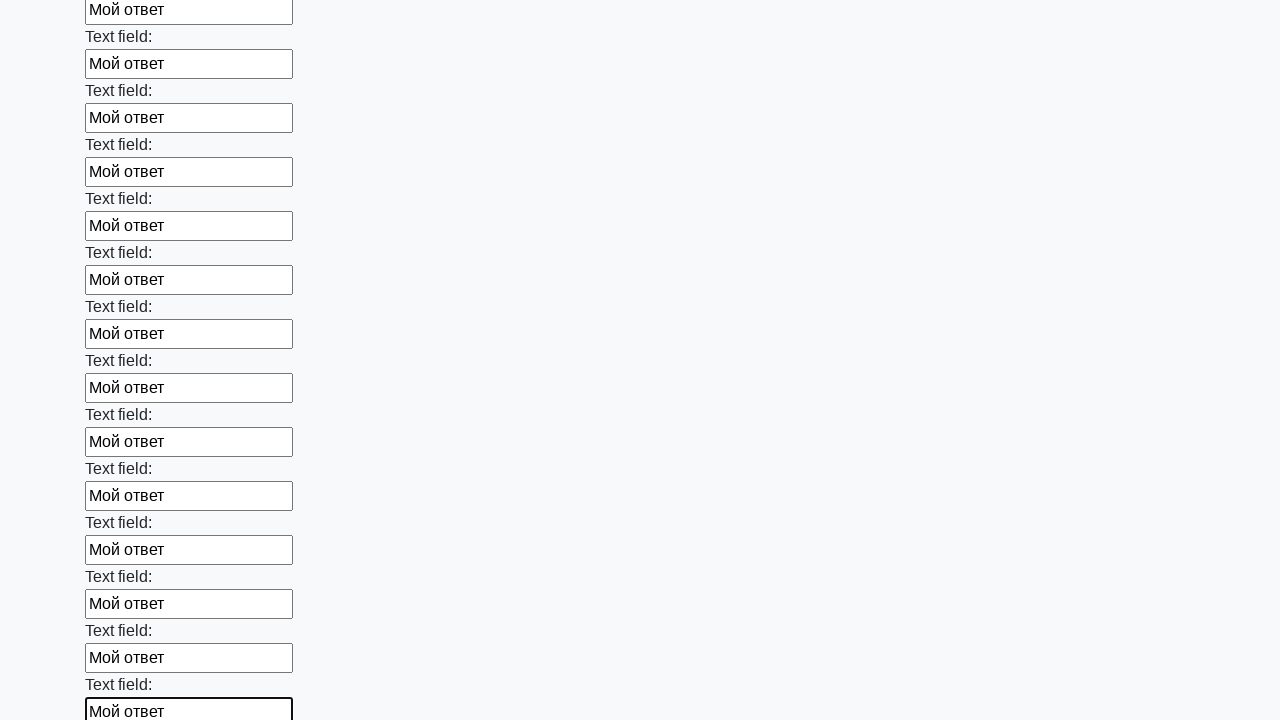

Filled a text input field with 'Мой ответ' on input[type='text'] >> nth=83
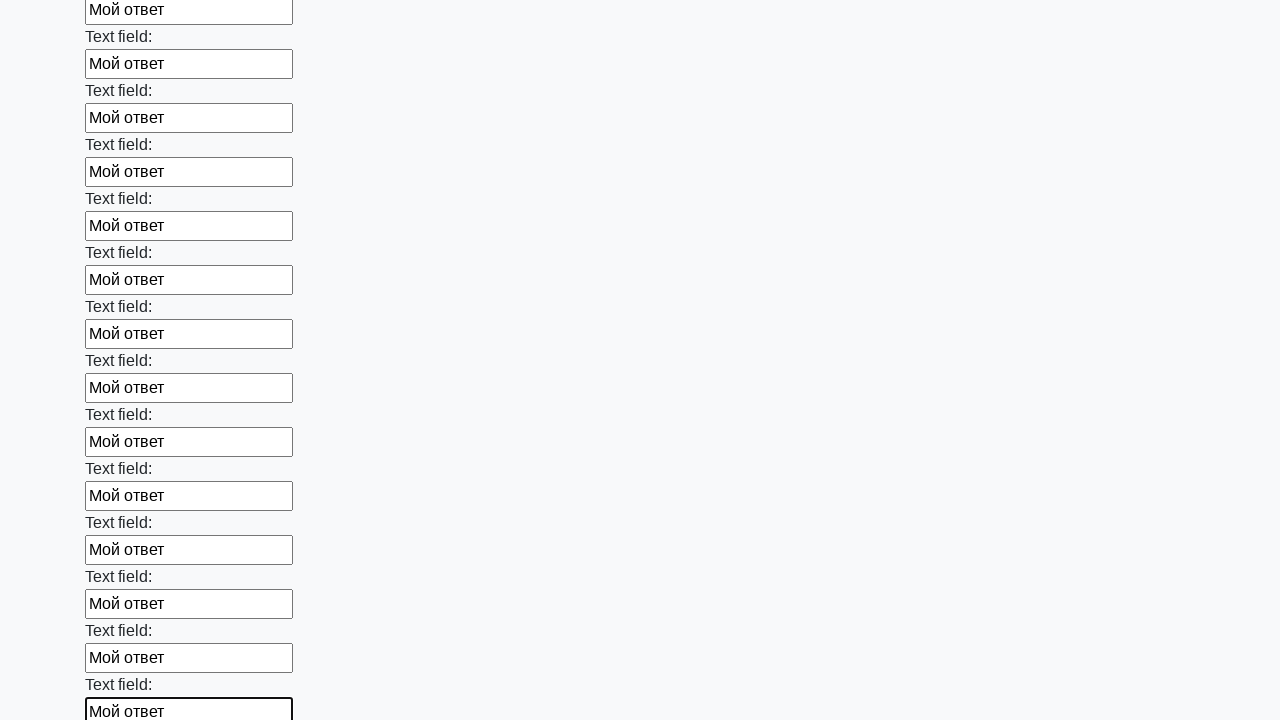

Filled a text input field with 'Мой ответ' on input[type='text'] >> nth=84
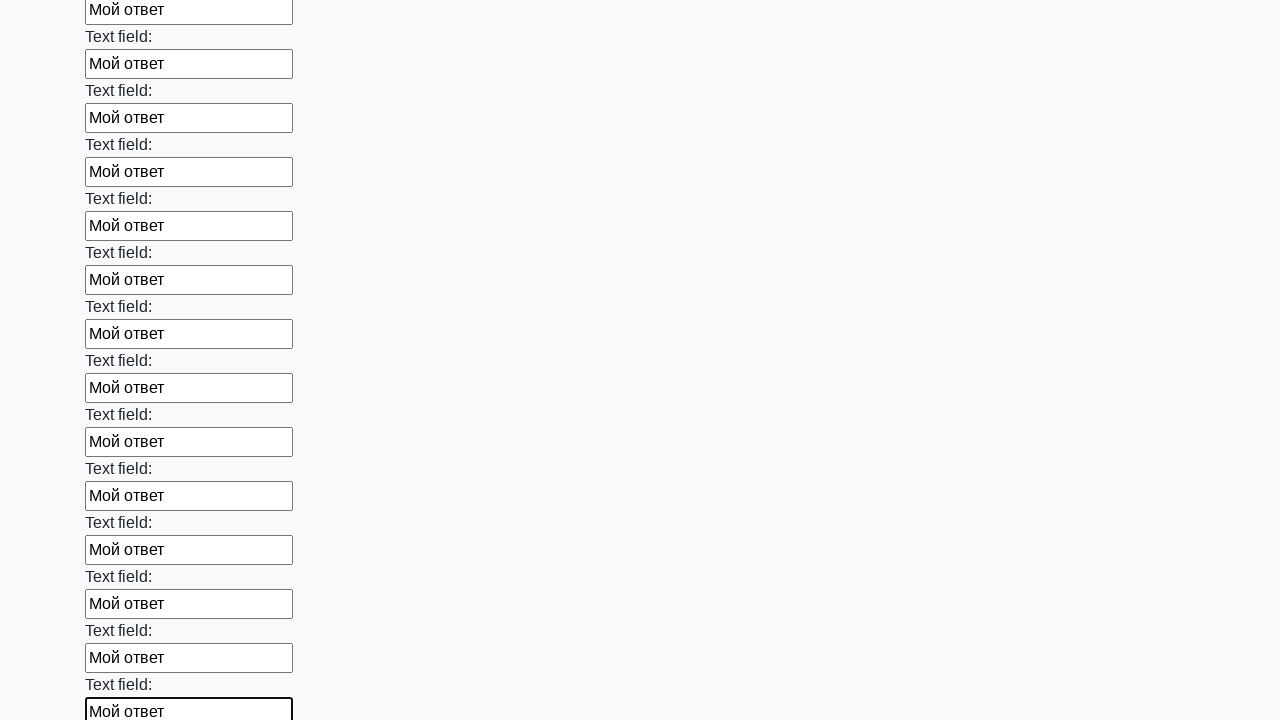

Filled a text input field with 'Мой ответ' on input[type='text'] >> nth=85
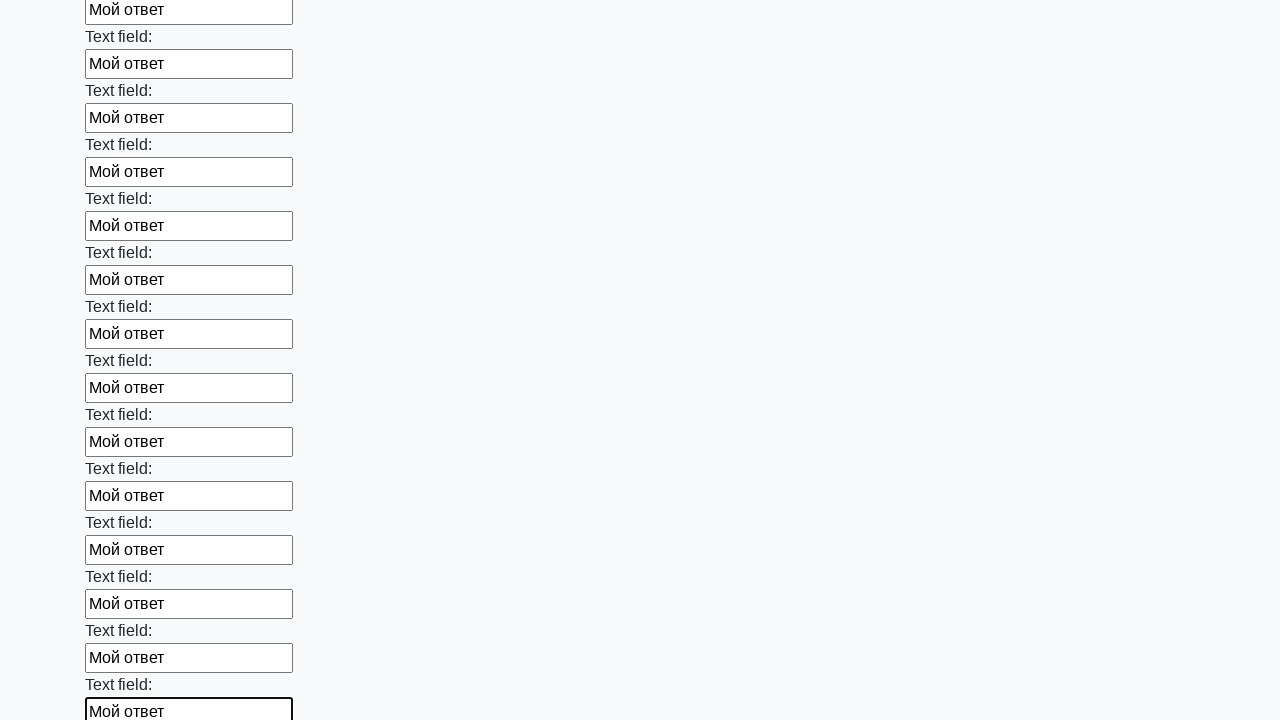

Filled a text input field with 'Мой ответ' on input[type='text'] >> nth=86
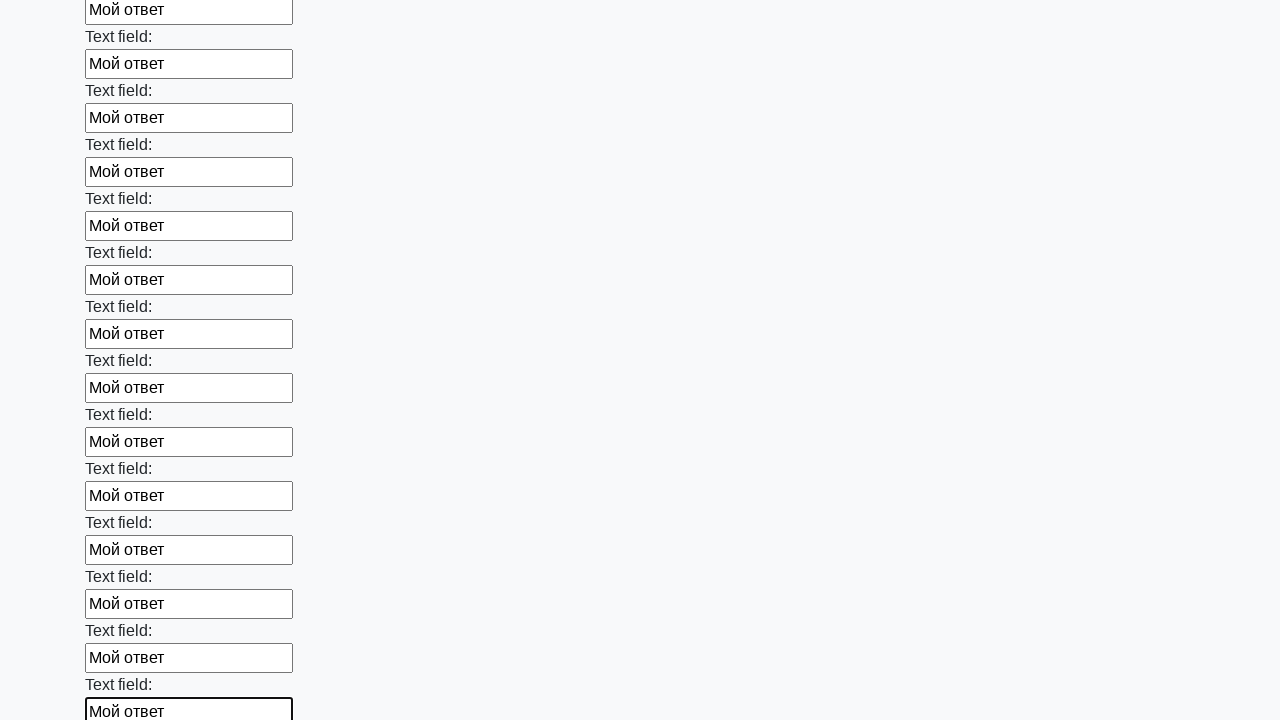

Filled a text input field with 'Мой ответ' on input[type='text'] >> nth=87
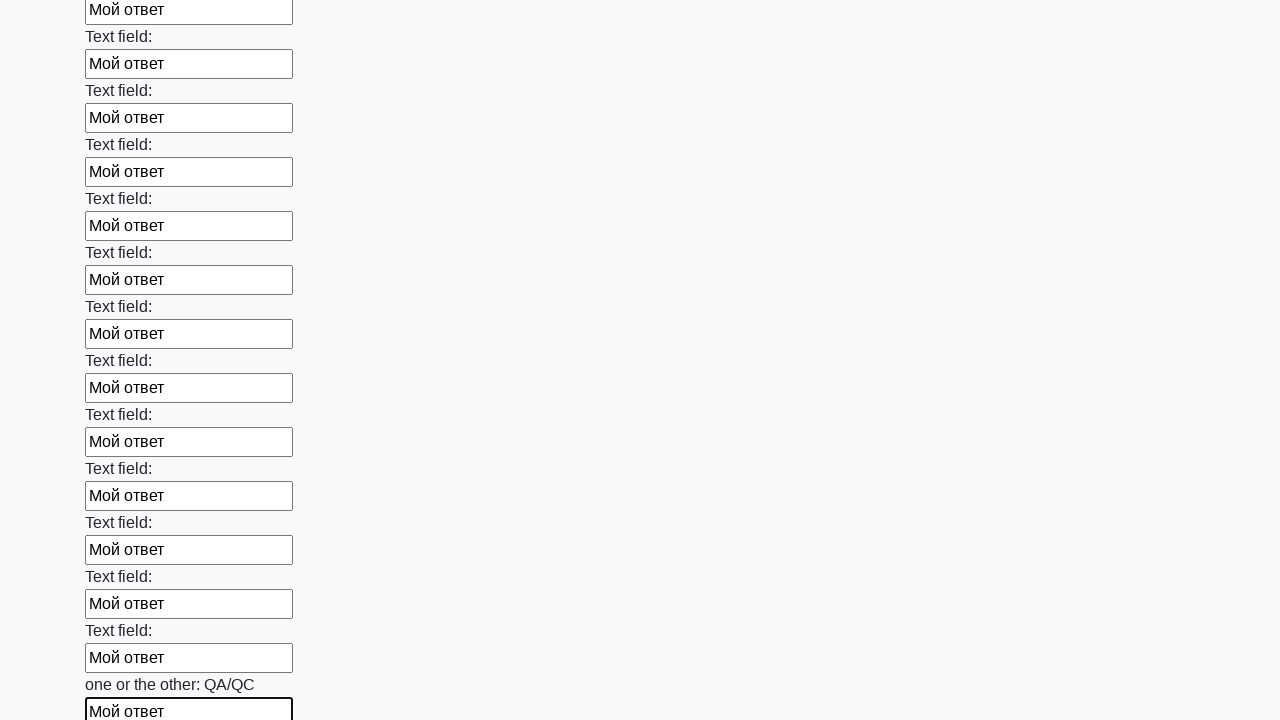

Filled a text input field with 'Мой ответ' on input[type='text'] >> nth=88
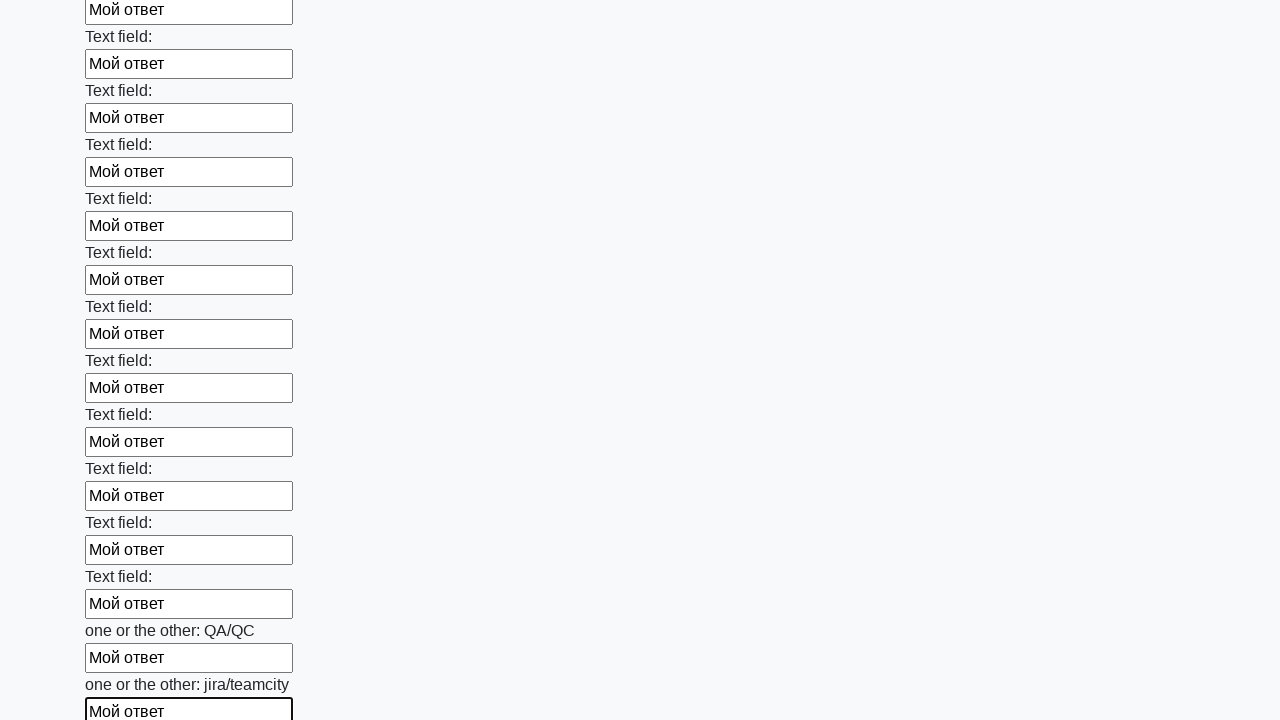

Filled a text input field with 'Мой ответ' on input[type='text'] >> nth=89
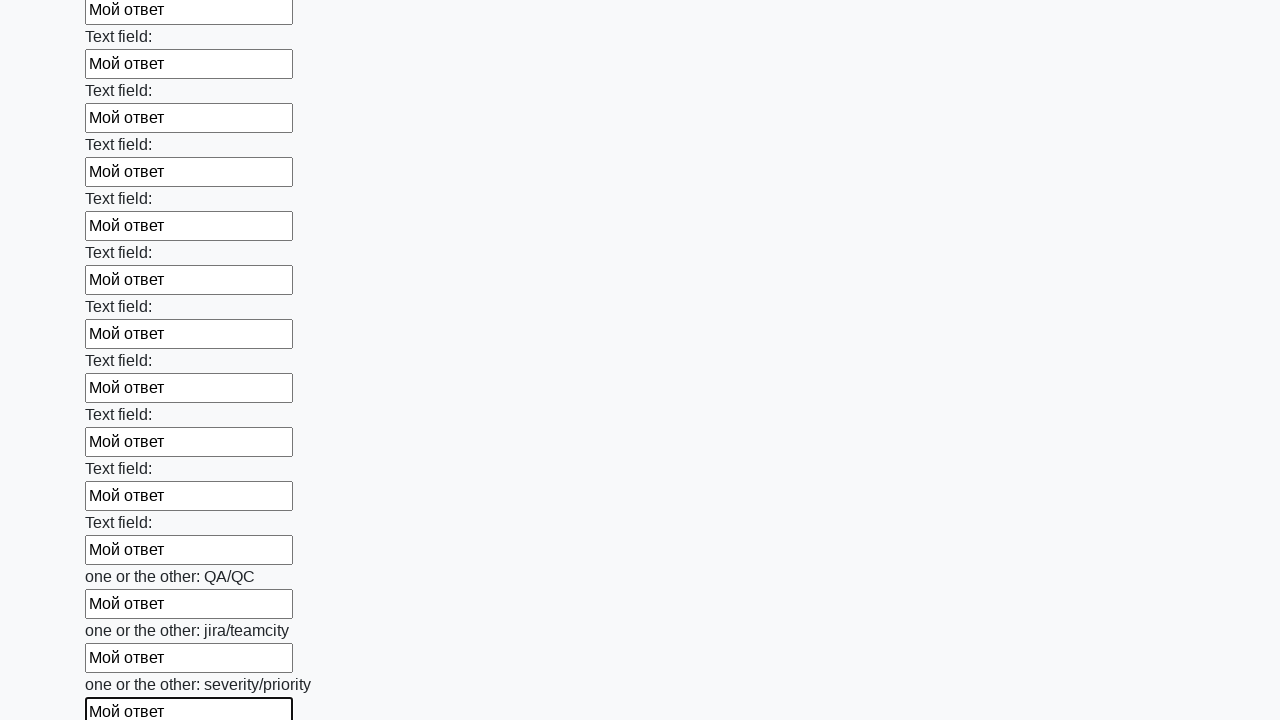

Filled a text input field with 'Мой ответ' on input[type='text'] >> nth=90
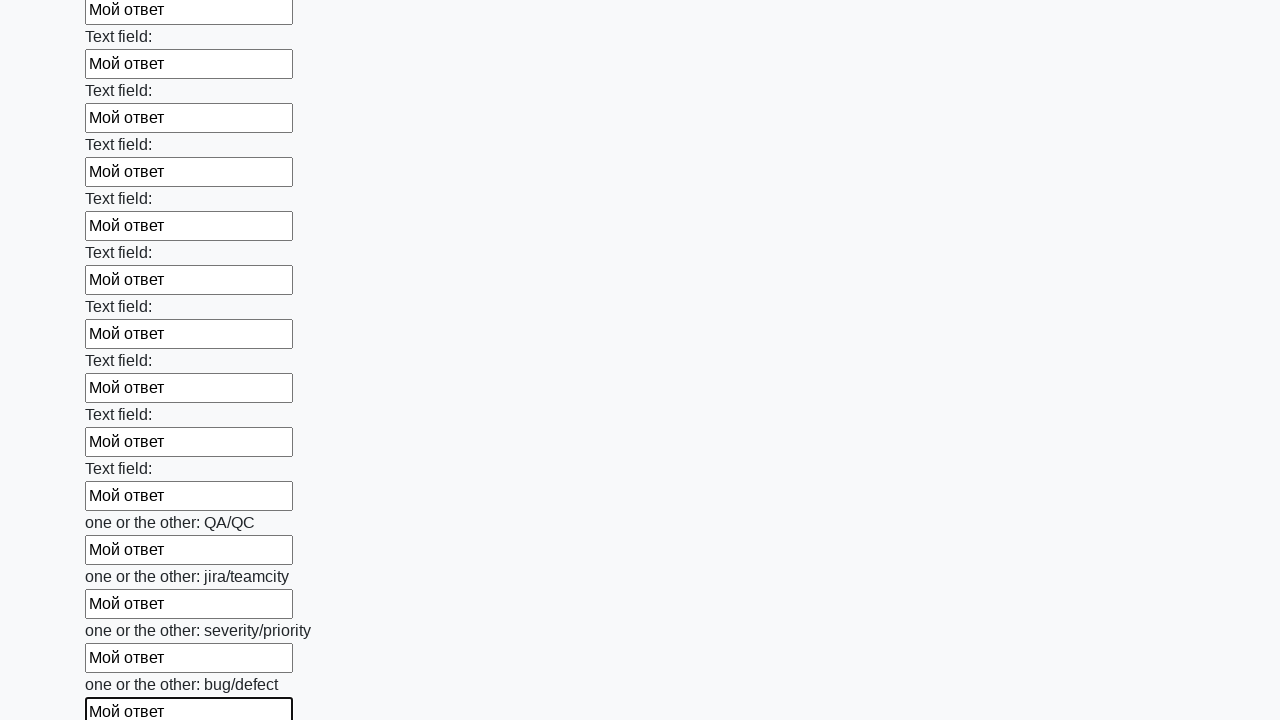

Filled a text input field with 'Мой ответ' on input[type='text'] >> nth=91
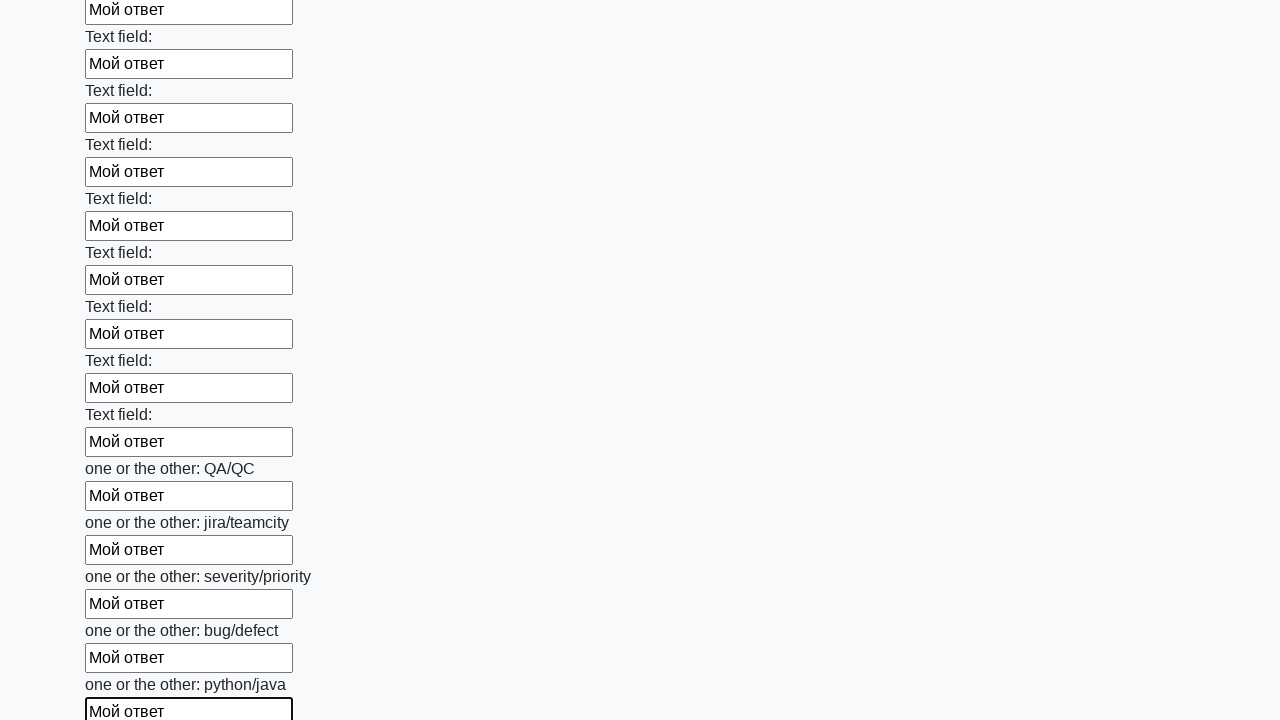

Filled a text input field with 'Мой ответ' on input[type='text'] >> nth=92
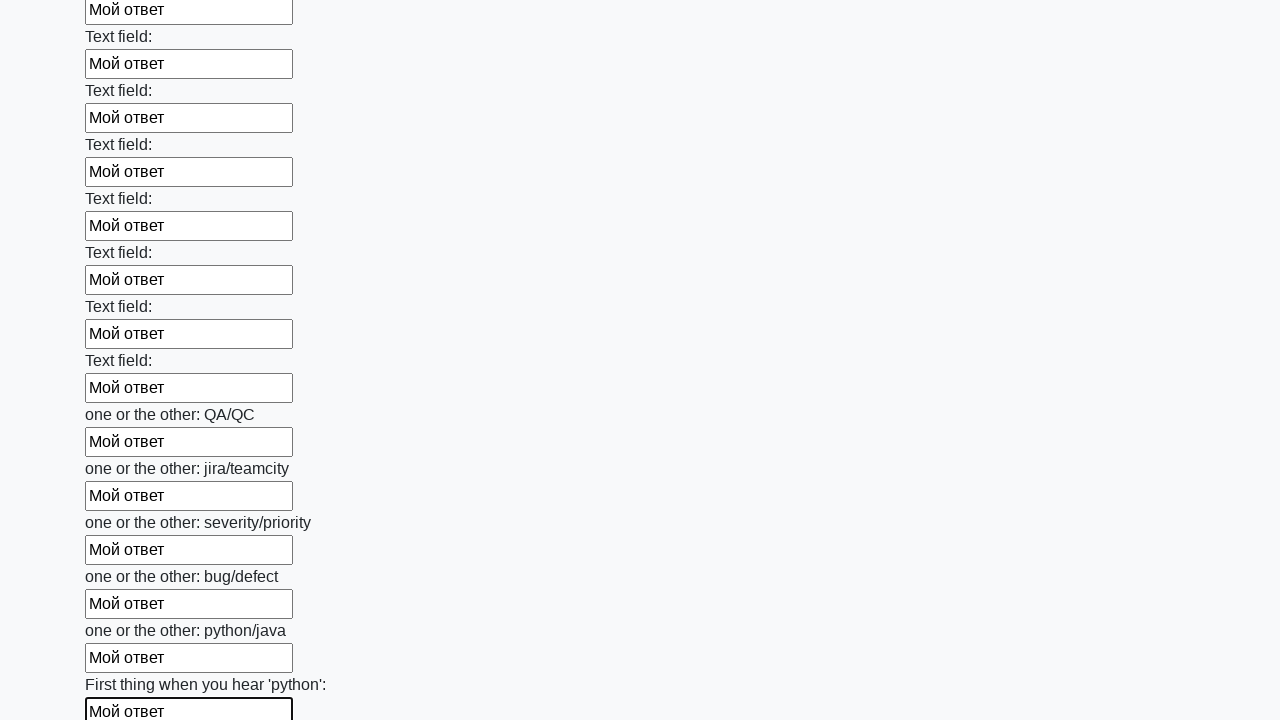

Filled a text input field with 'Мой ответ' on input[type='text'] >> nth=93
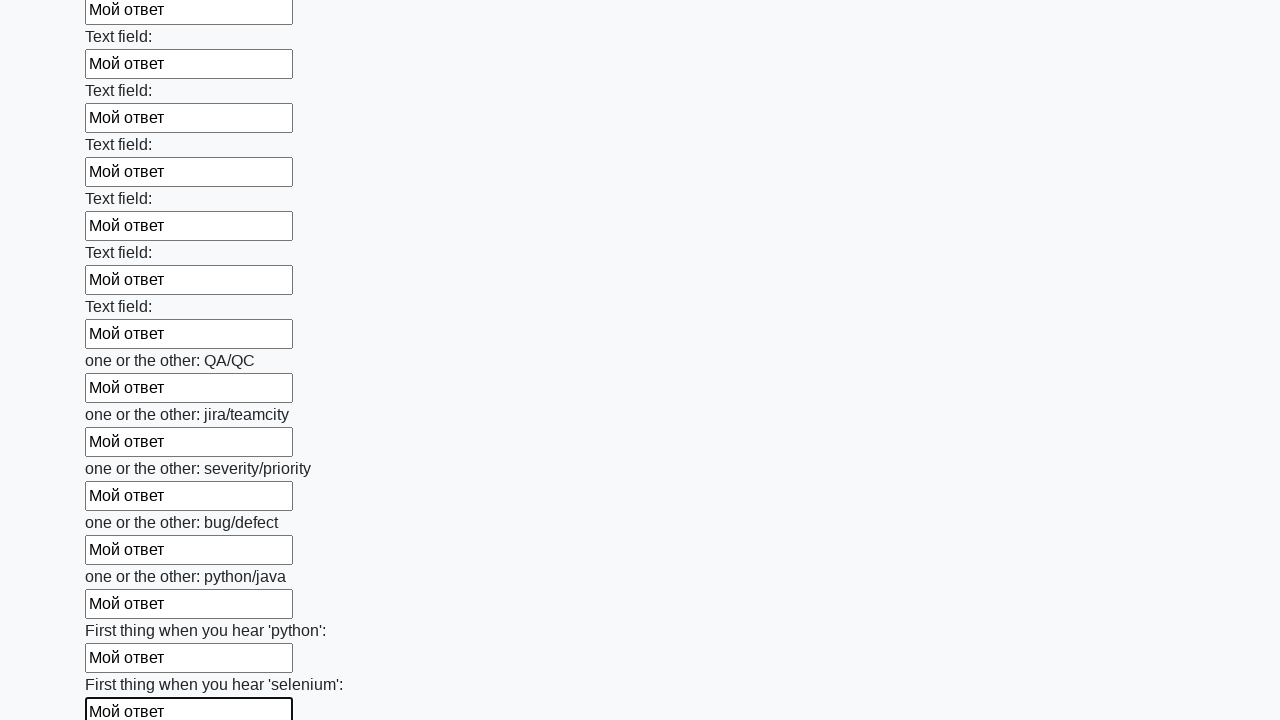

Filled a text input field with 'Мой ответ' on input[type='text'] >> nth=94
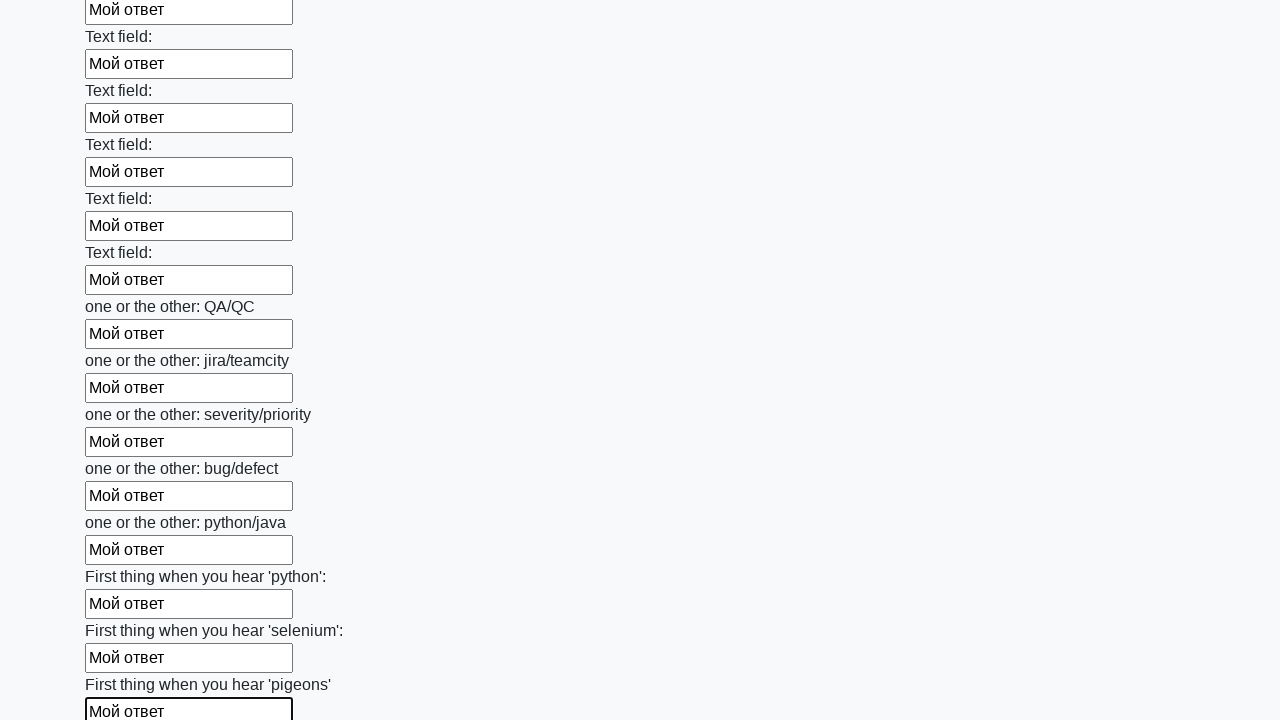

Filled a text input field with 'Мой ответ' on input[type='text'] >> nth=95
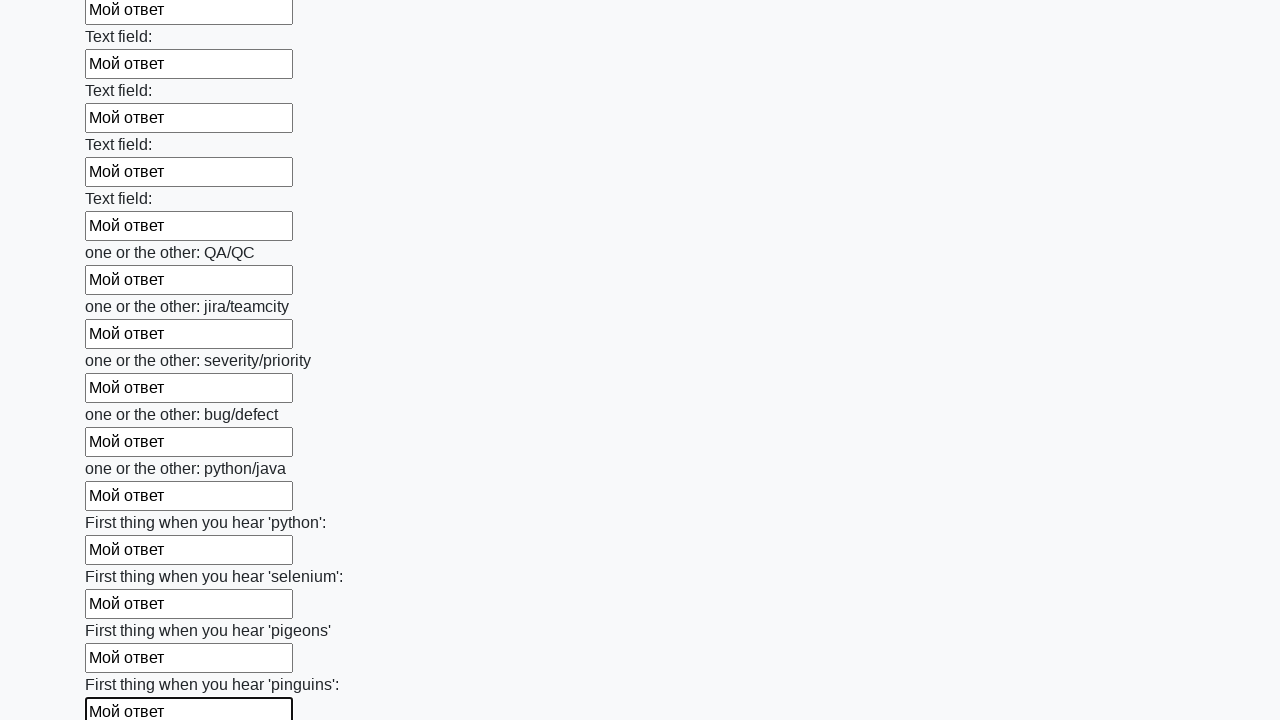

Filled a text input field with 'Мой ответ' on input[type='text'] >> nth=96
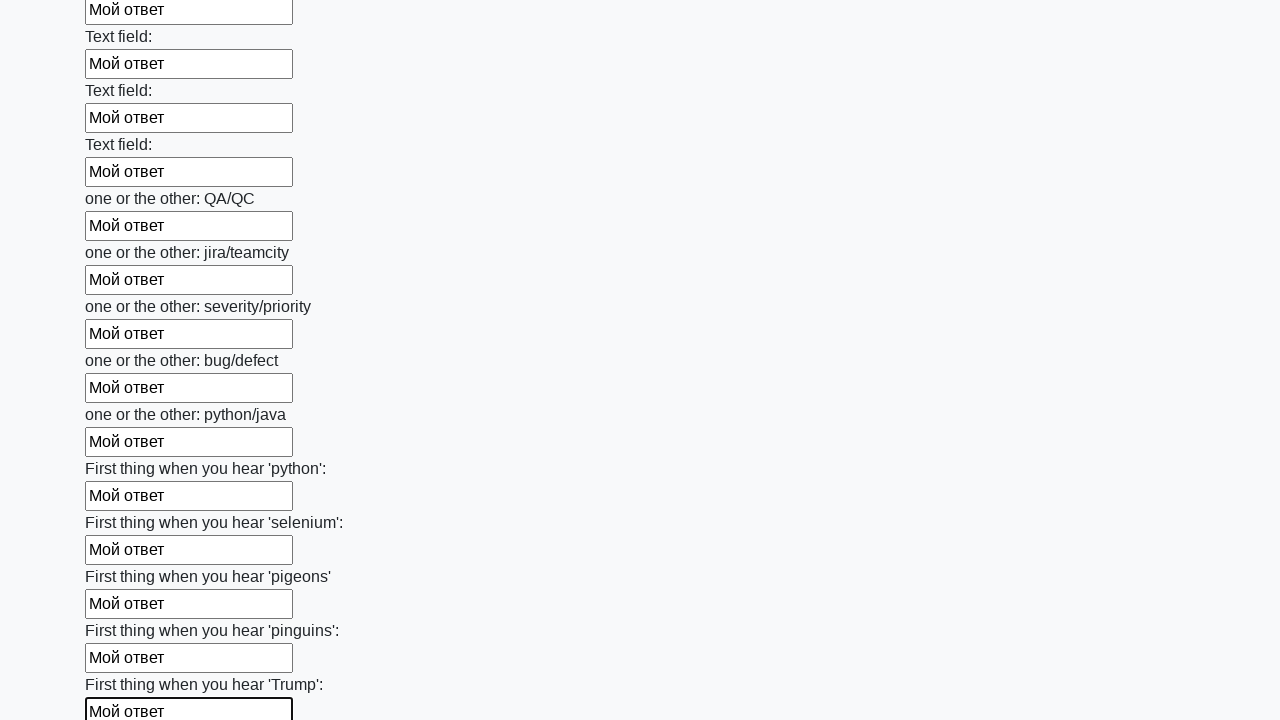

Filled a text input field with 'Мой ответ' on input[type='text'] >> nth=97
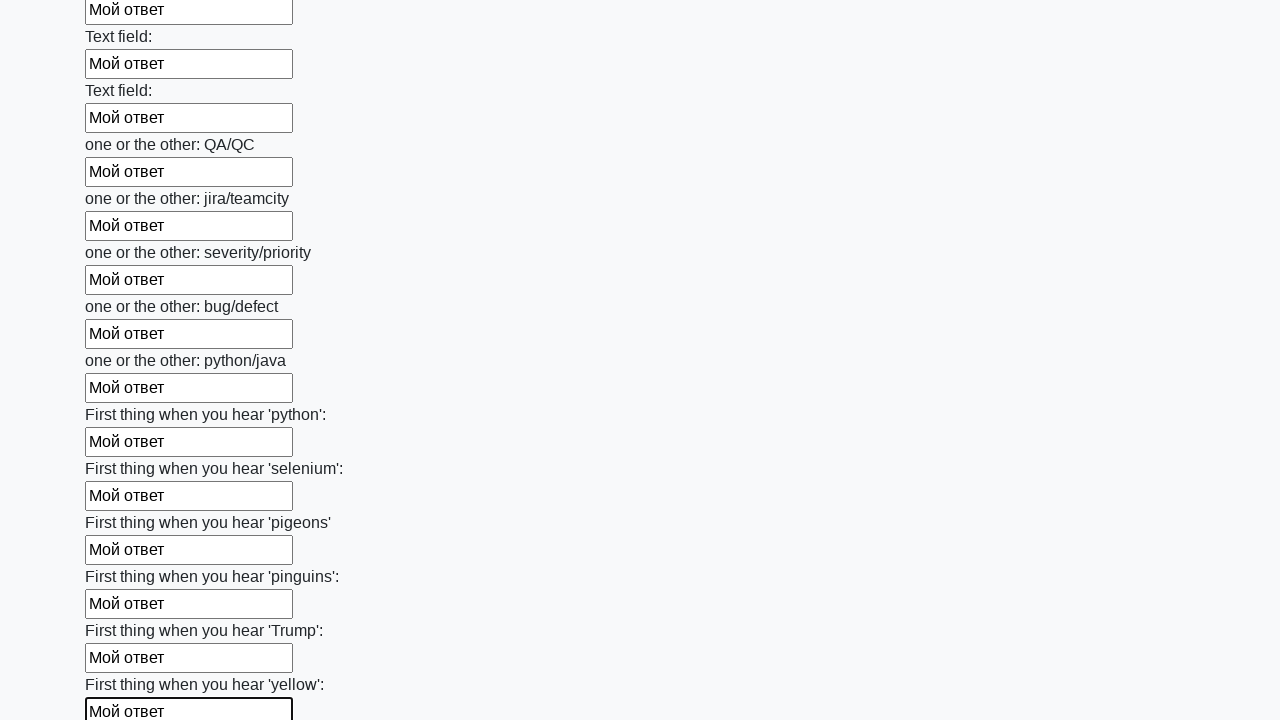

Filled a text input field with 'Мой ответ' on input[type='text'] >> nth=98
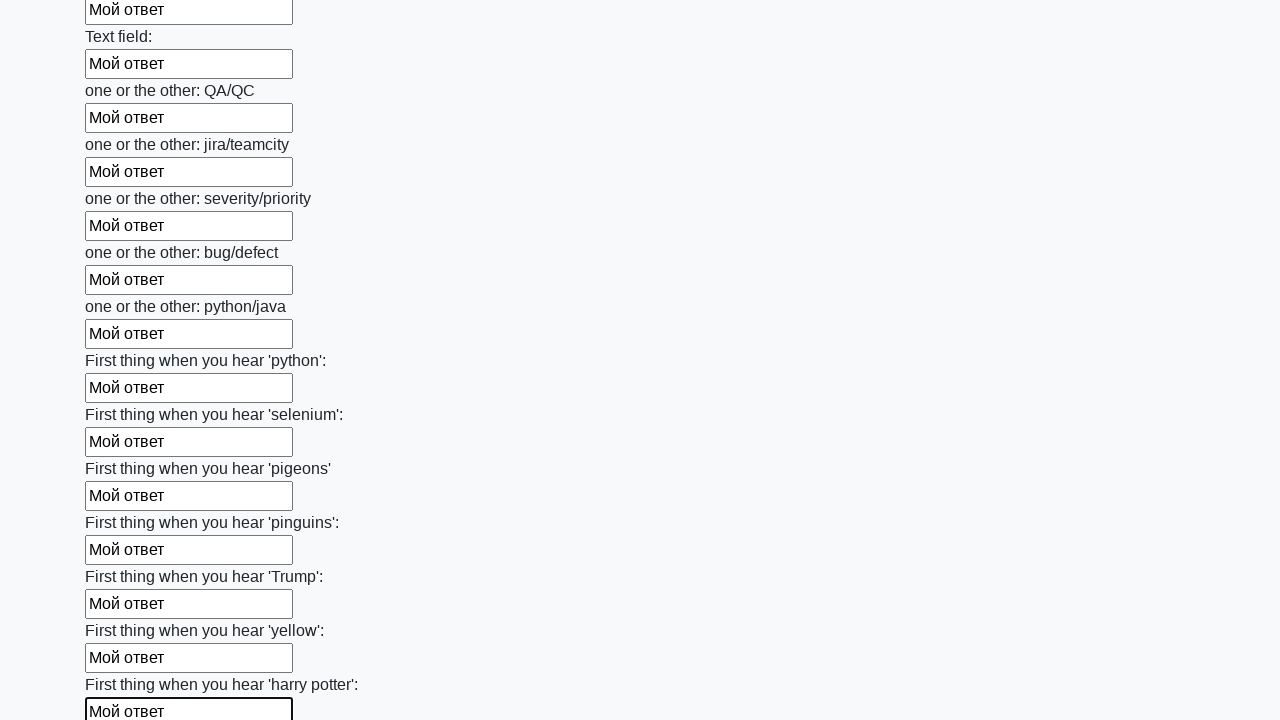

Filled a text input field with 'Мой ответ' on input[type='text'] >> nth=99
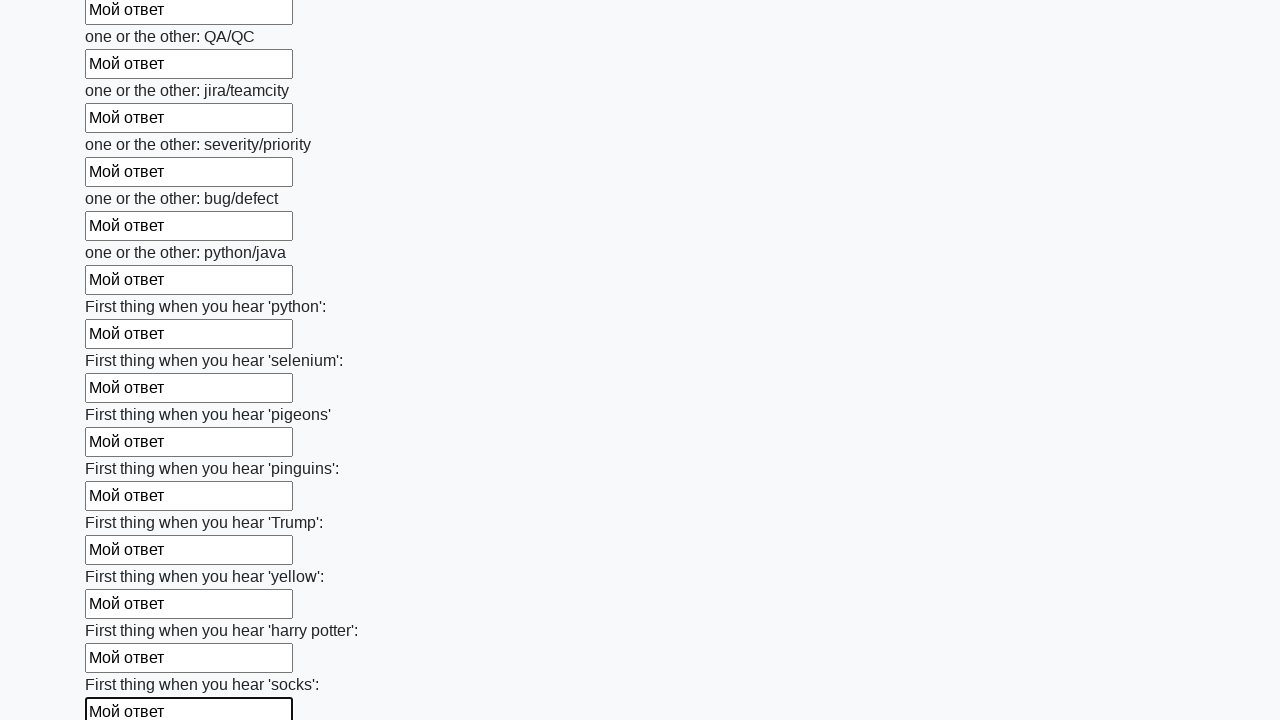

Clicked the submit button to submit the form at (123, 611) on button.btn
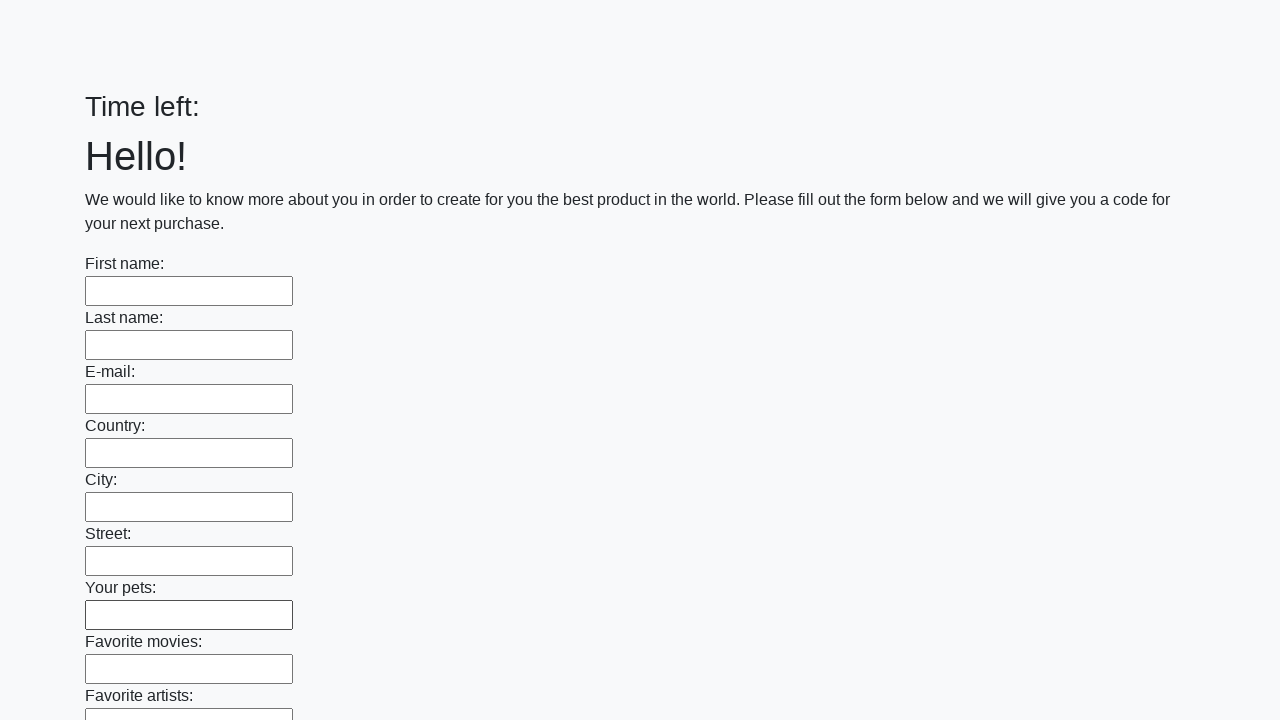

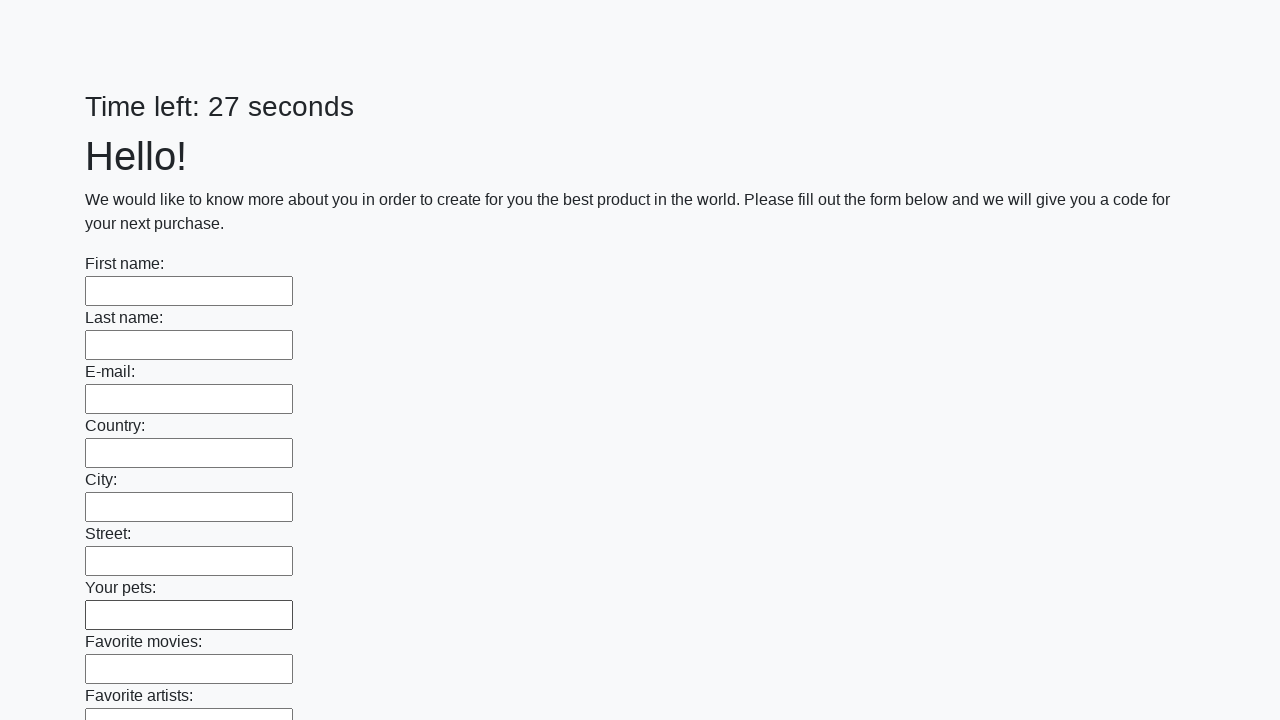